Tests filling a large form by entering text into all input fields and clicking the submit button

Starting URL: http://suninjuly.github.io/huge_form.html

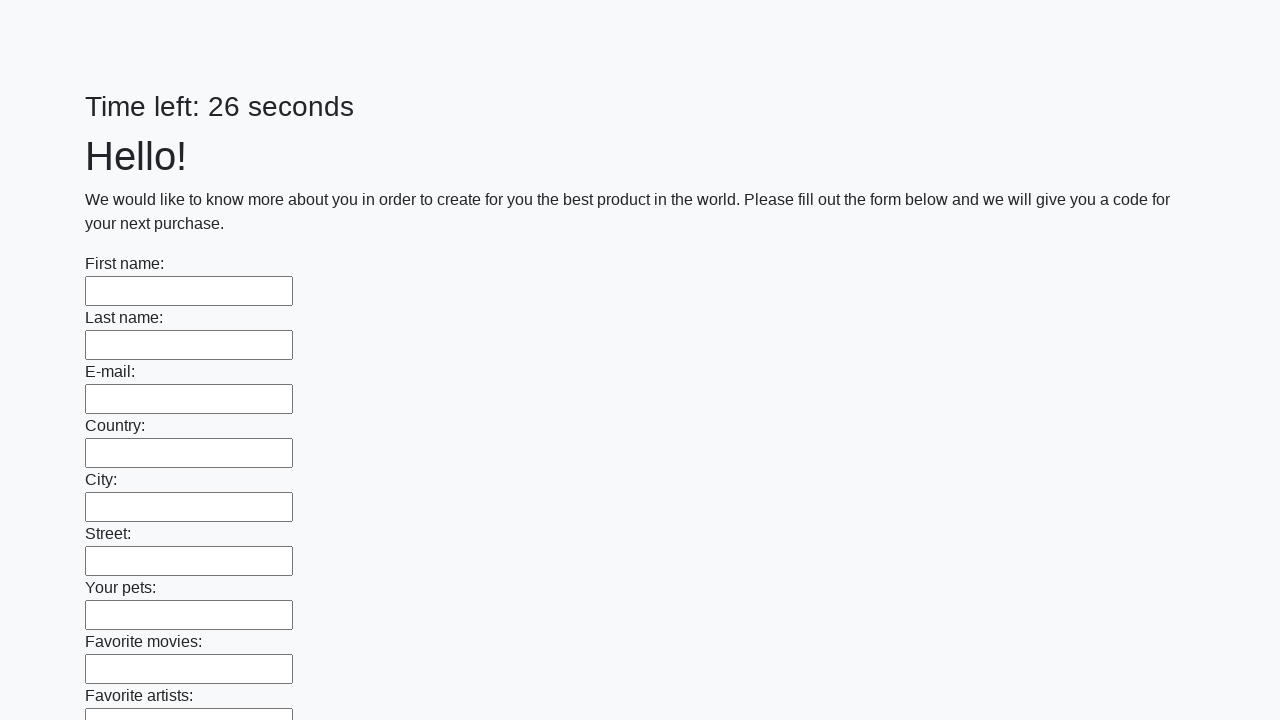

Located all input fields on the form
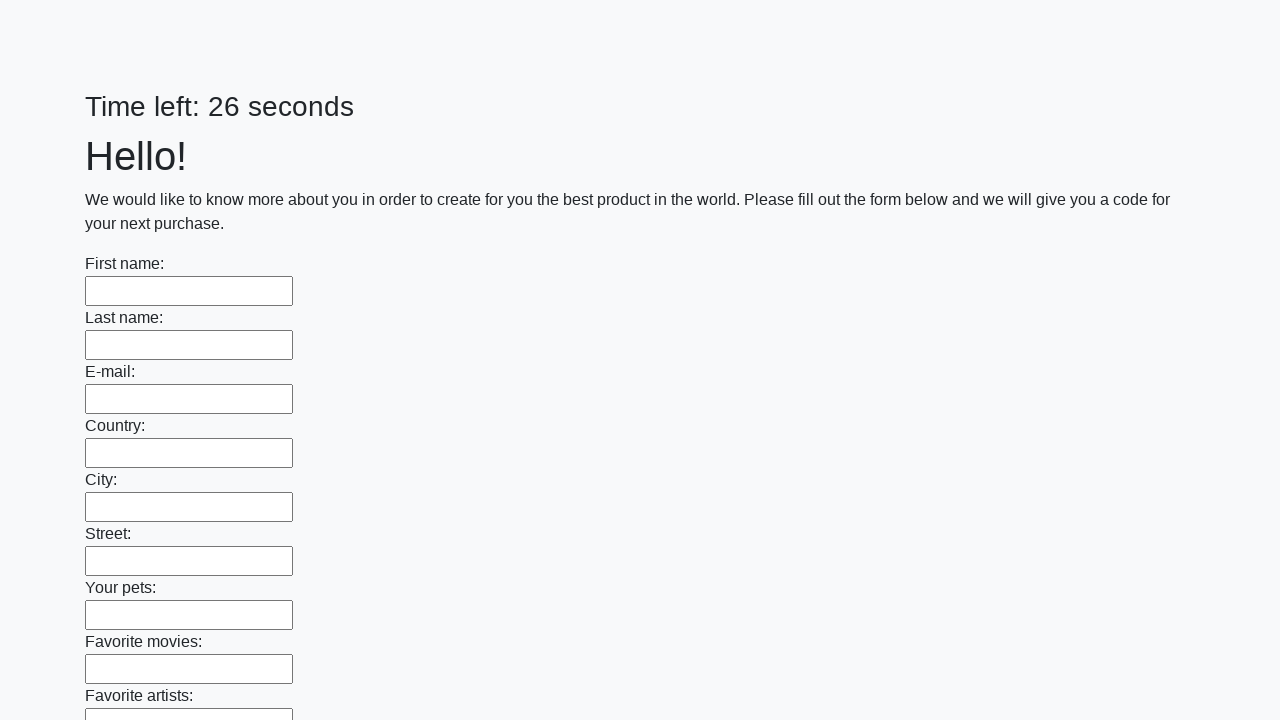

Filled input field with text 'Мой ответ' on input >> nth=0
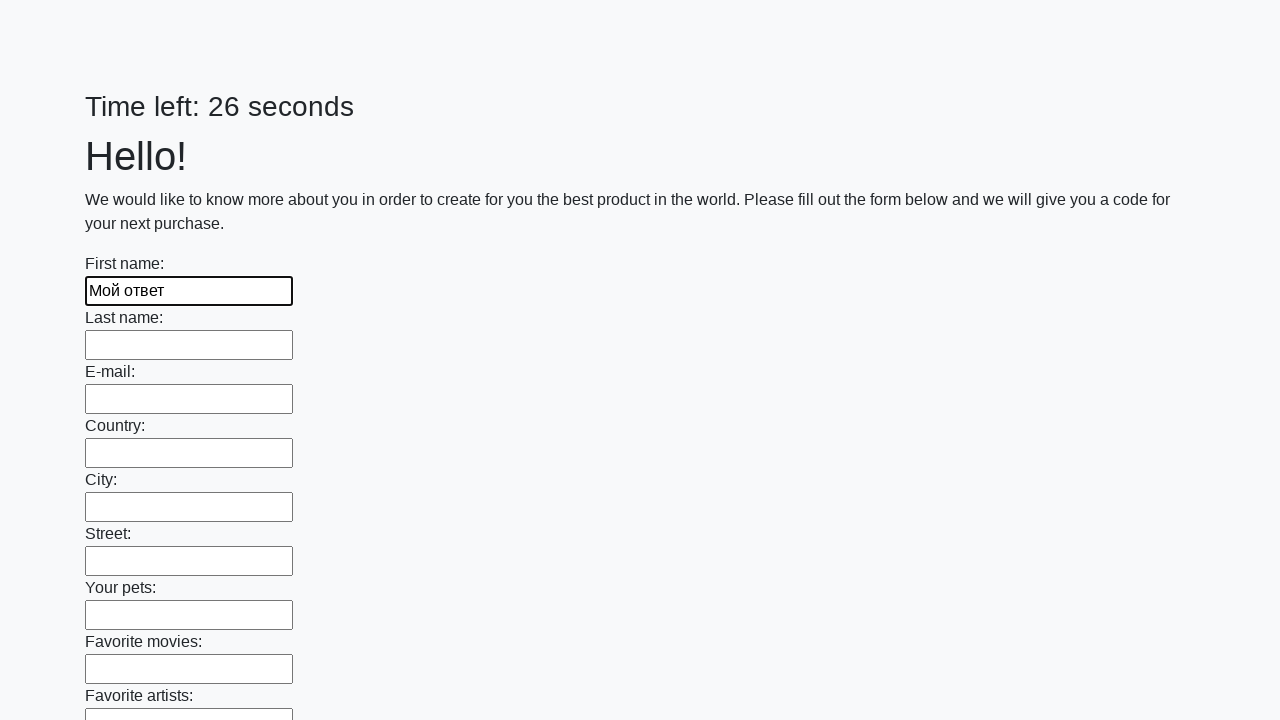

Filled input field with text 'Мой ответ' on input >> nth=1
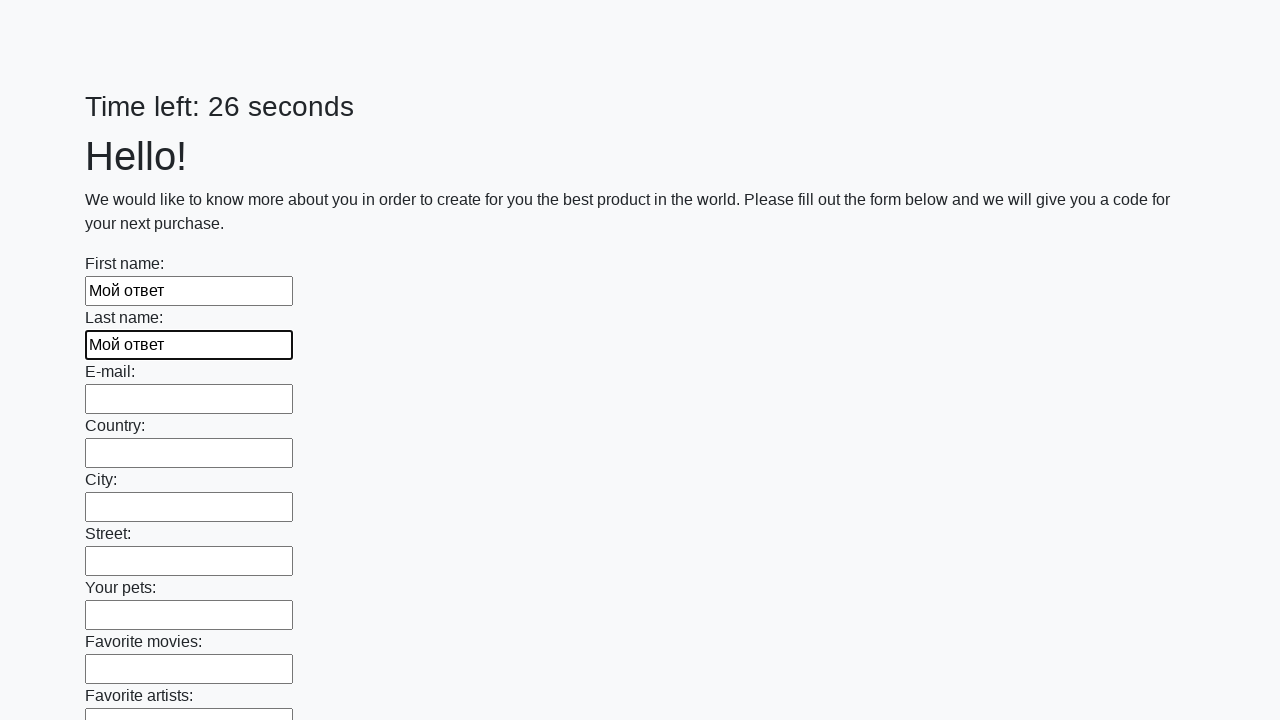

Filled input field with text 'Мой ответ' on input >> nth=2
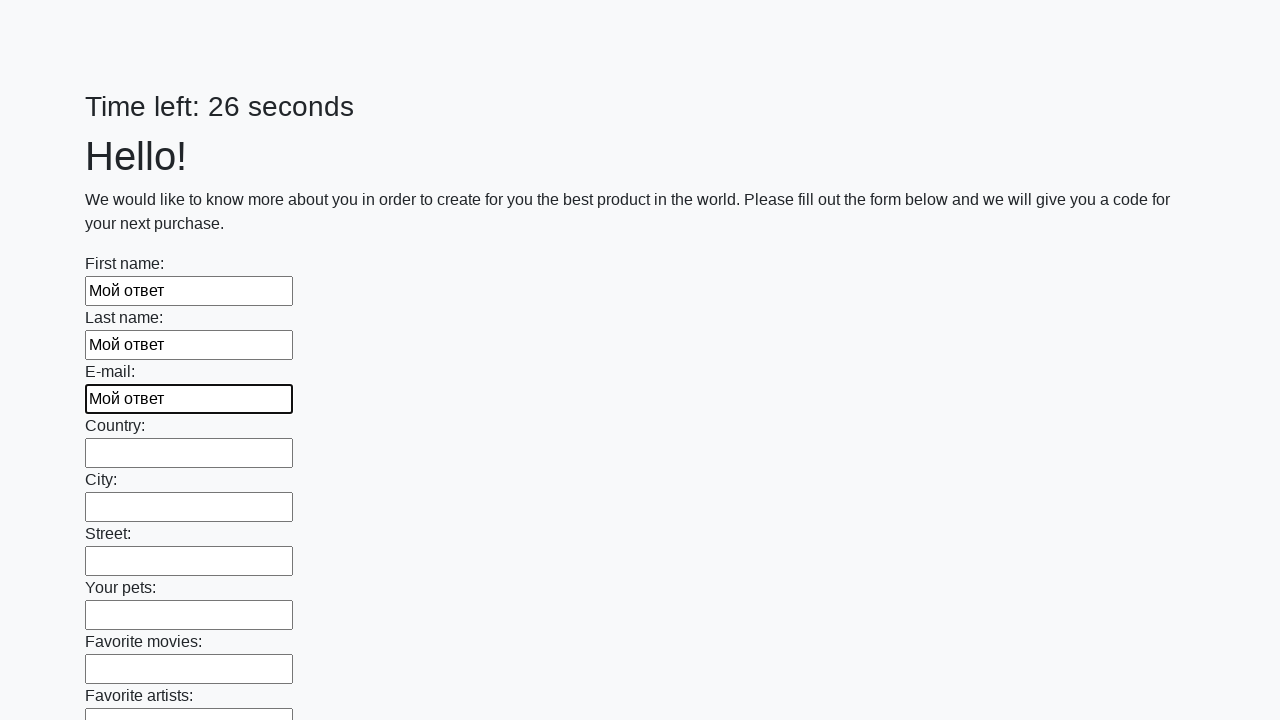

Filled input field with text 'Мой ответ' on input >> nth=3
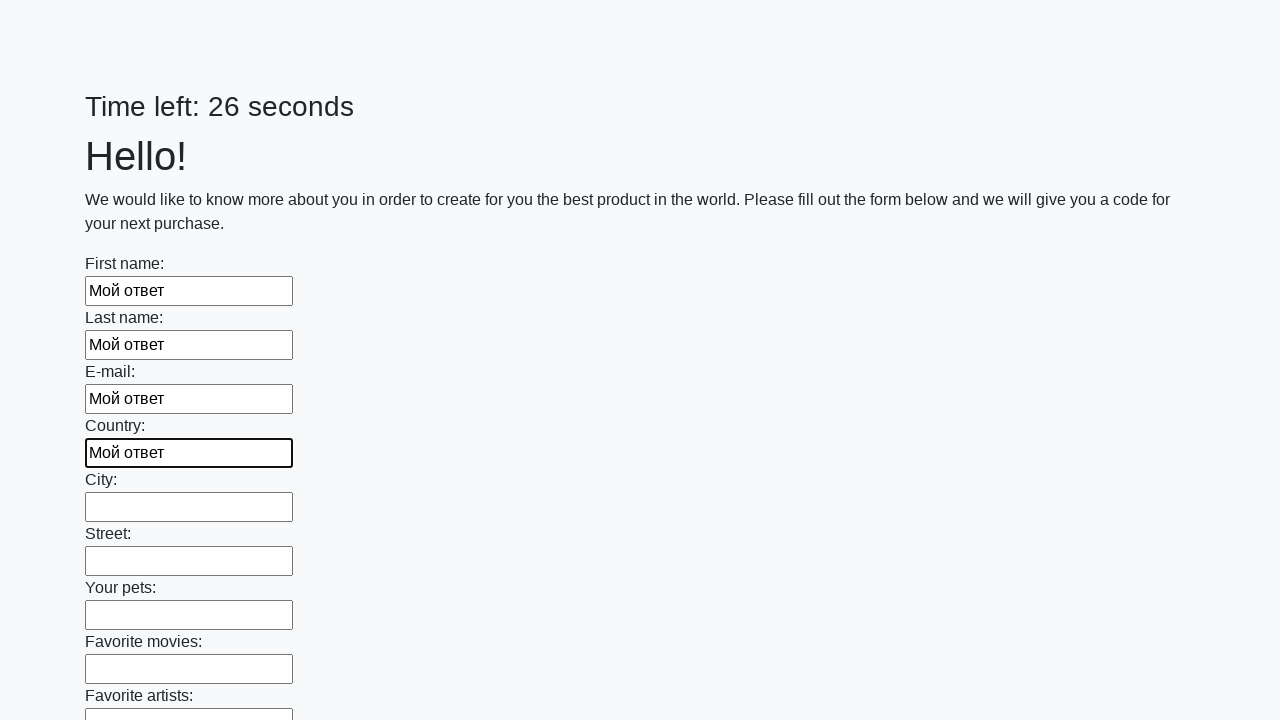

Filled input field with text 'Мой ответ' on input >> nth=4
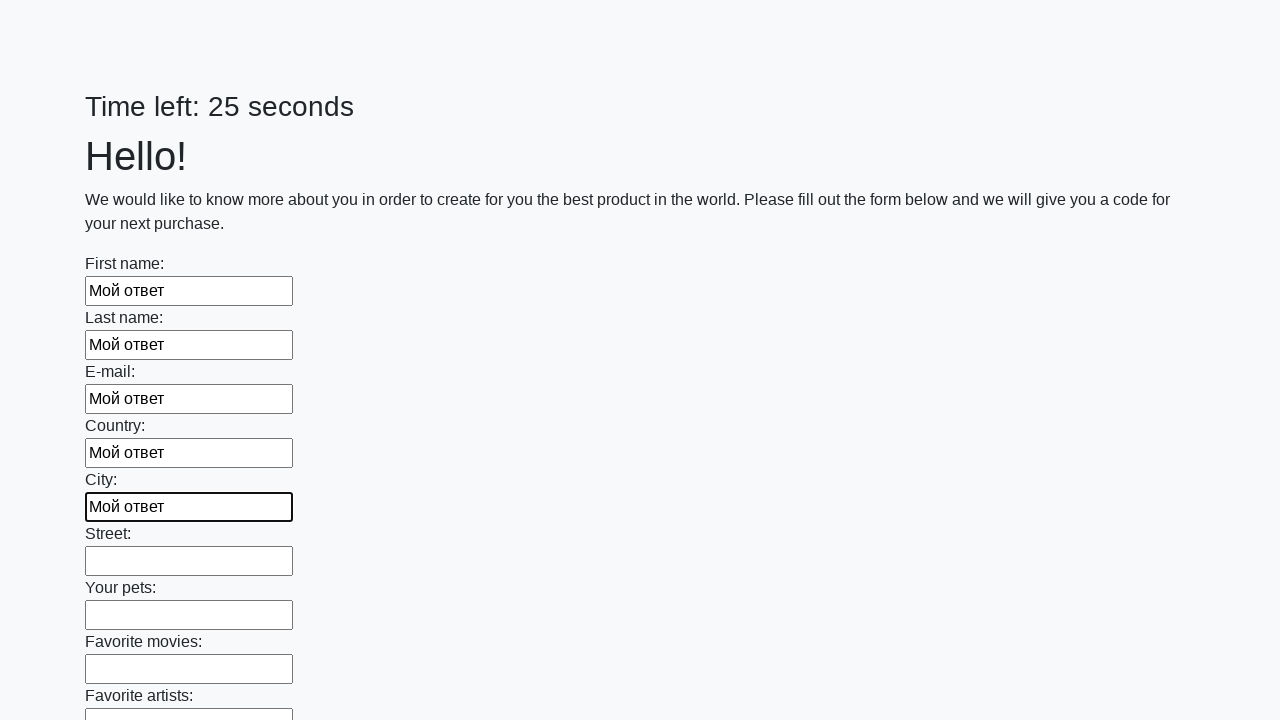

Filled input field with text 'Мой ответ' on input >> nth=5
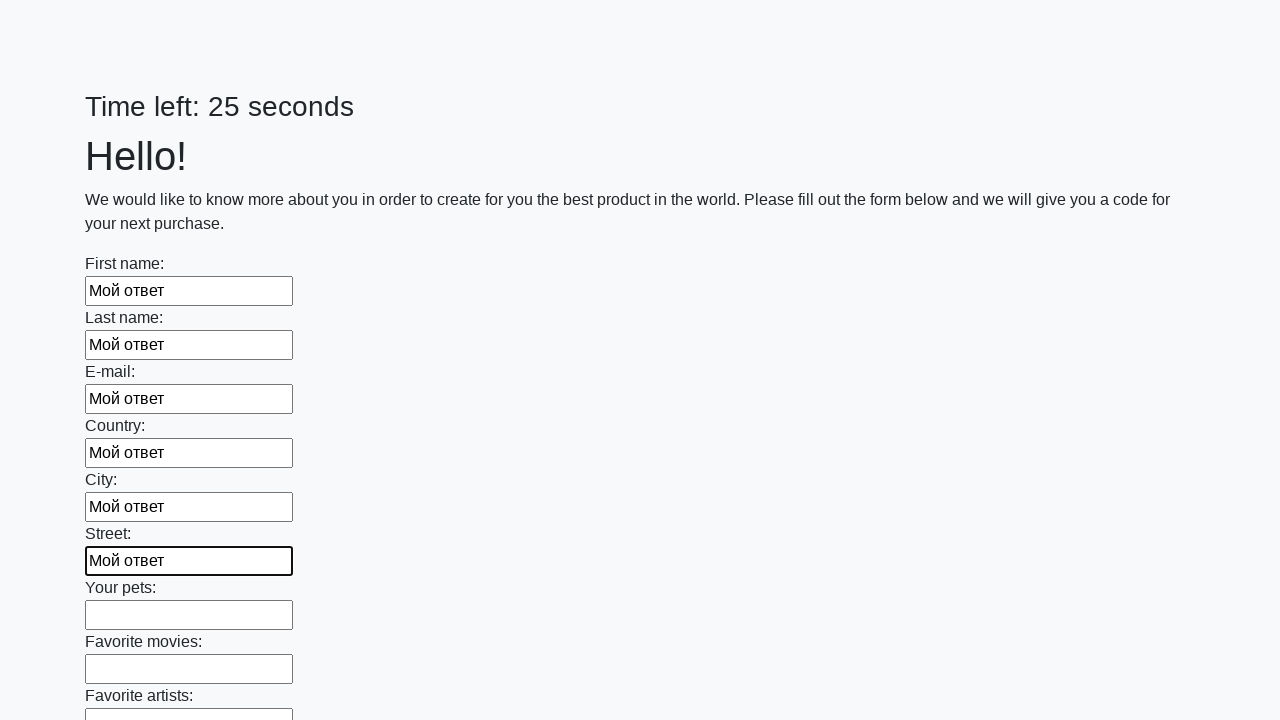

Filled input field with text 'Мой ответ' on input >> nth=6
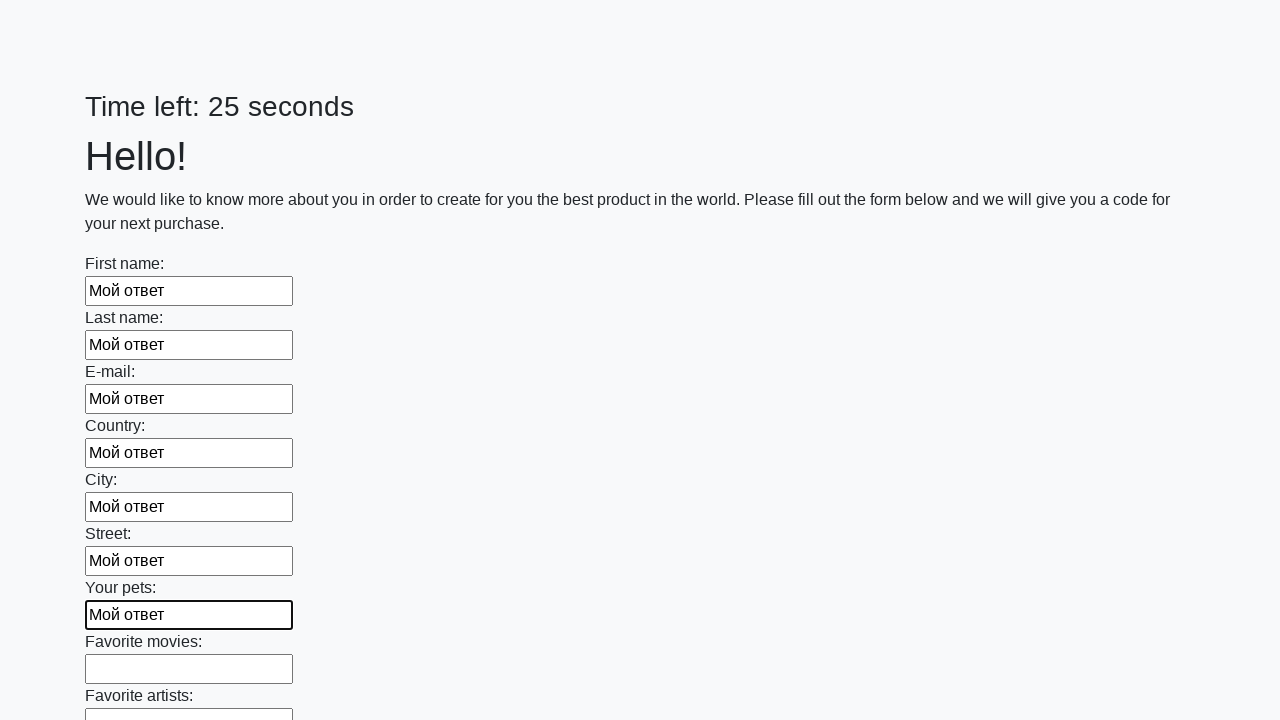

Filled input field with text 'Мой ответ' on input >> nth=7
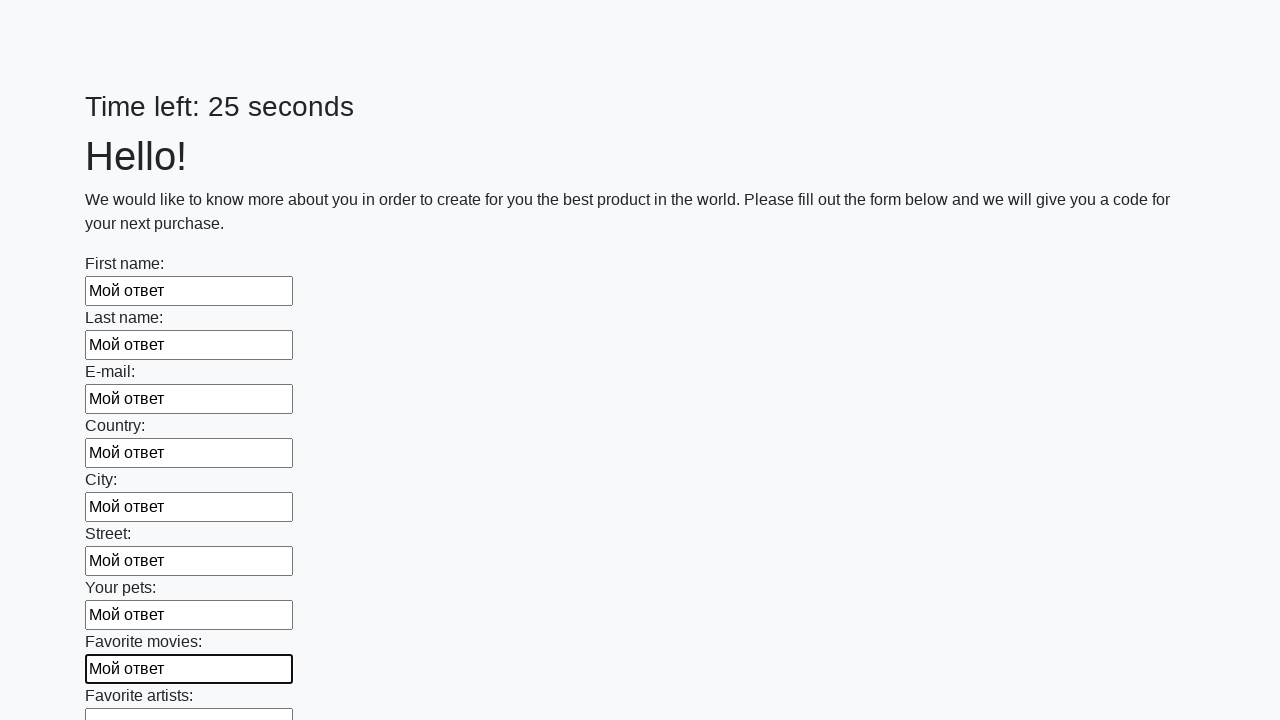

Filled input field with text 'Мой ответ' on input >> nth=8
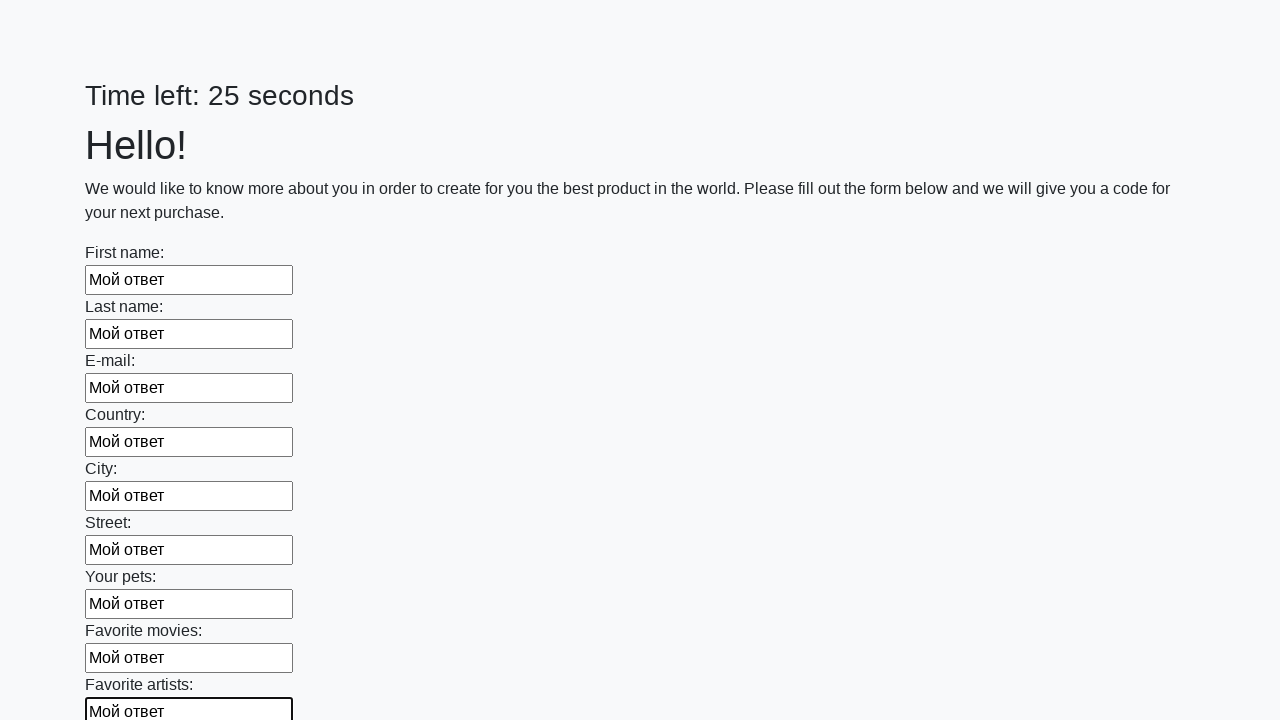

Filled input field with text 'Мой ответ' on input >> nth=9
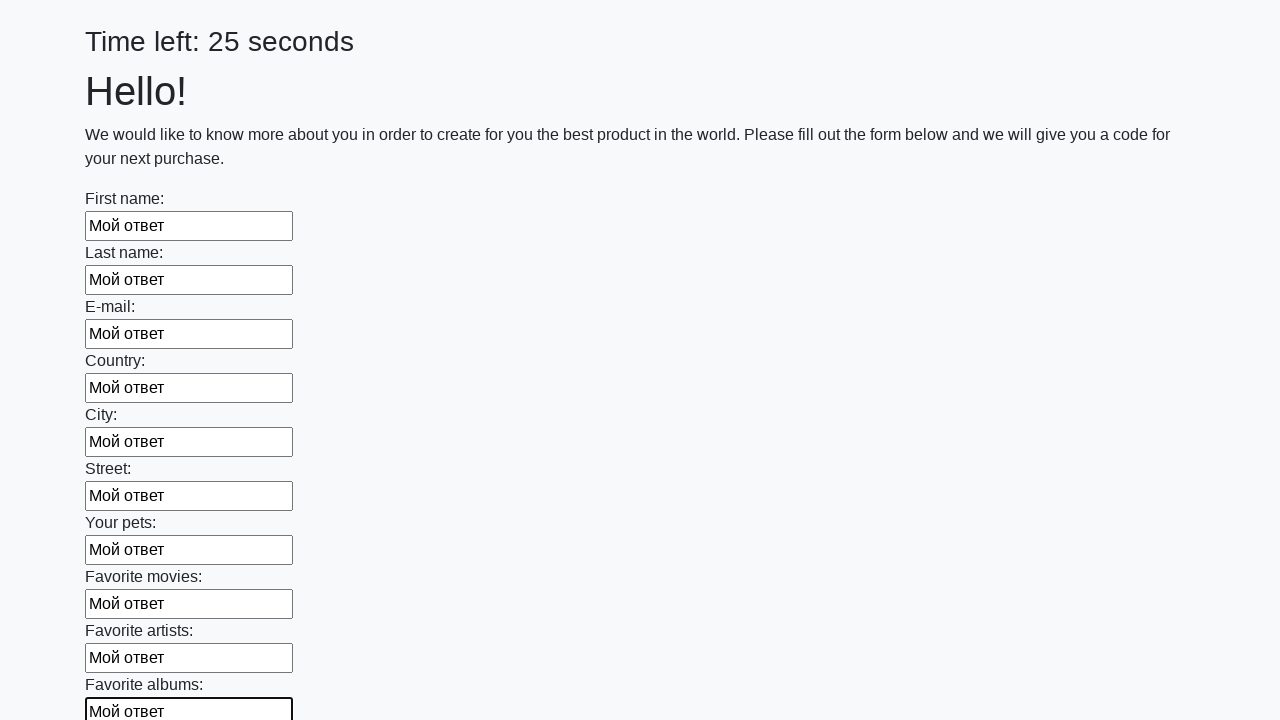

Filled input field with text 'Мой ответ' on input >> nth=10
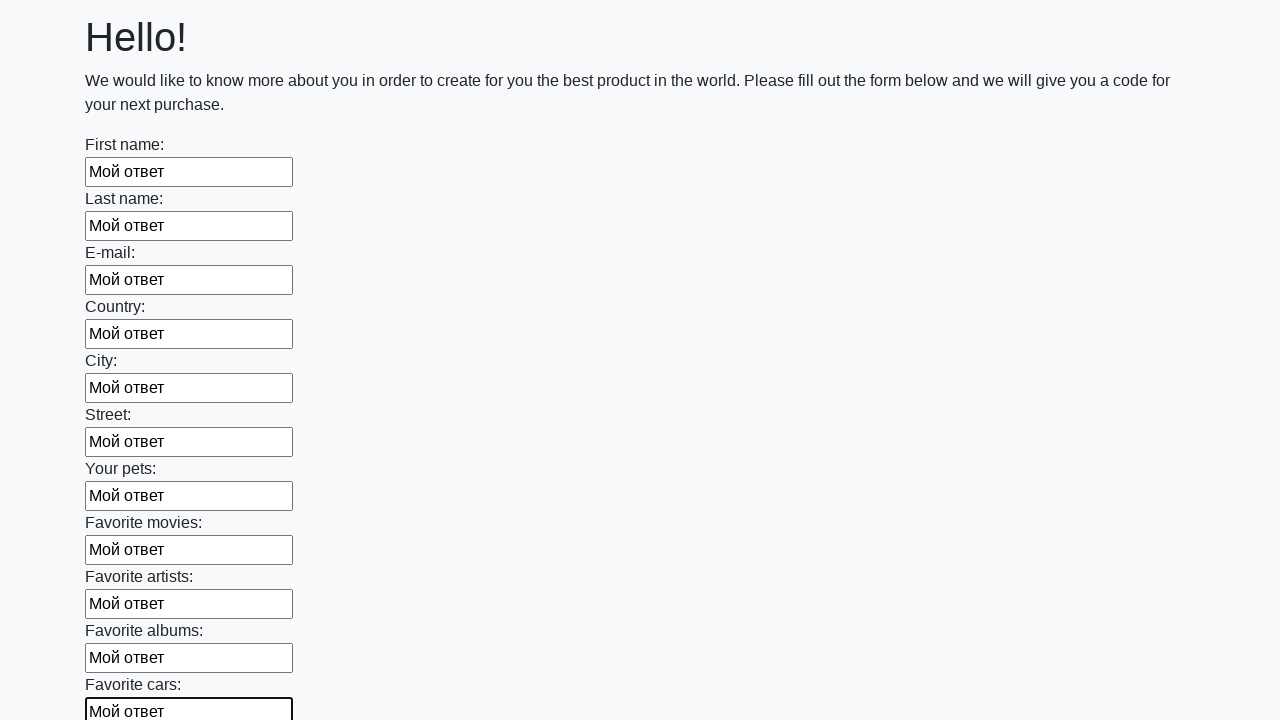

Filled input field with text 'Мой ответ' on input >> nth=11
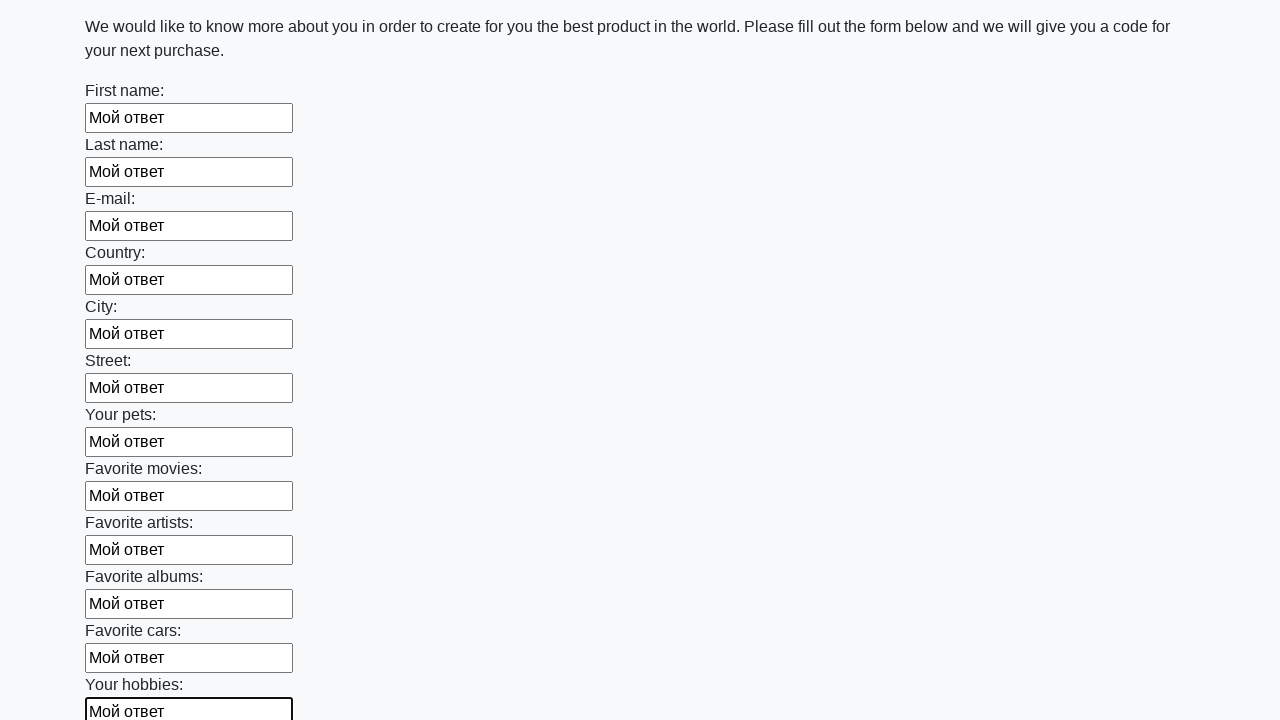

Filled input field with text 'Мой ответ' on input >> nth=12
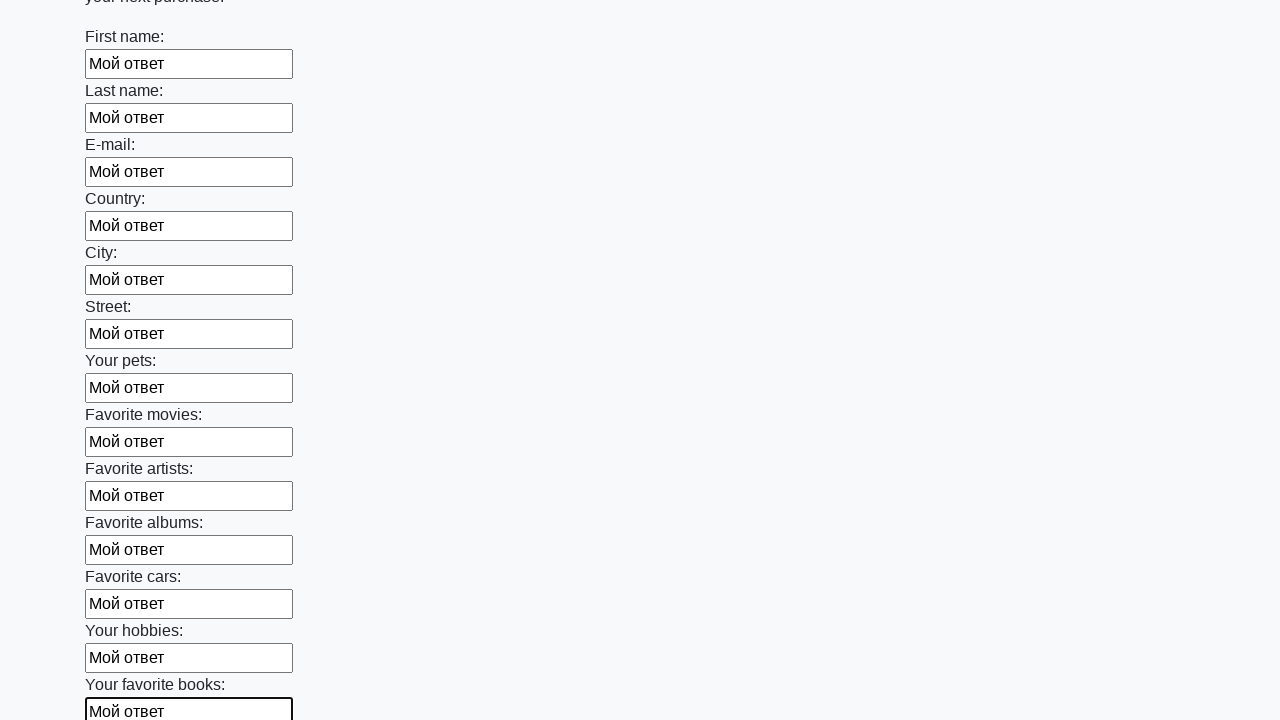

Filled input field with text 'Мой ответ' on input >> nth=13
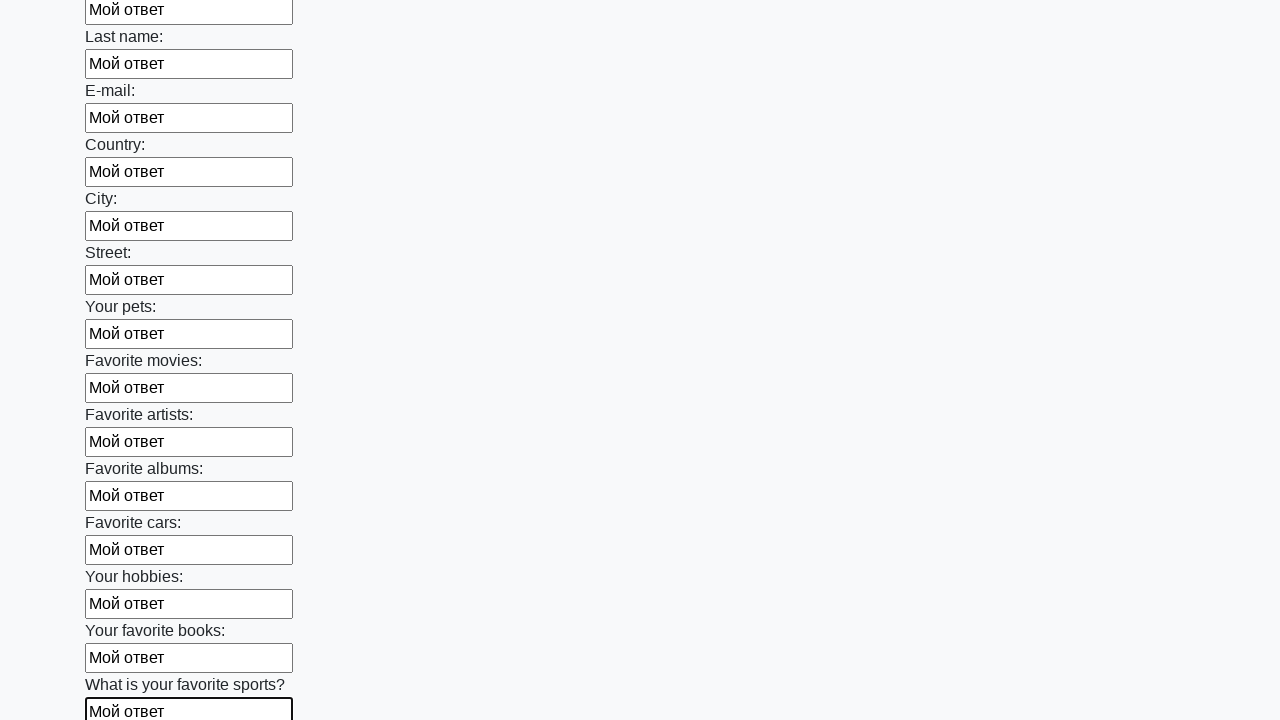

Filled input field with text 'Мой ответ' on input >> nth=14
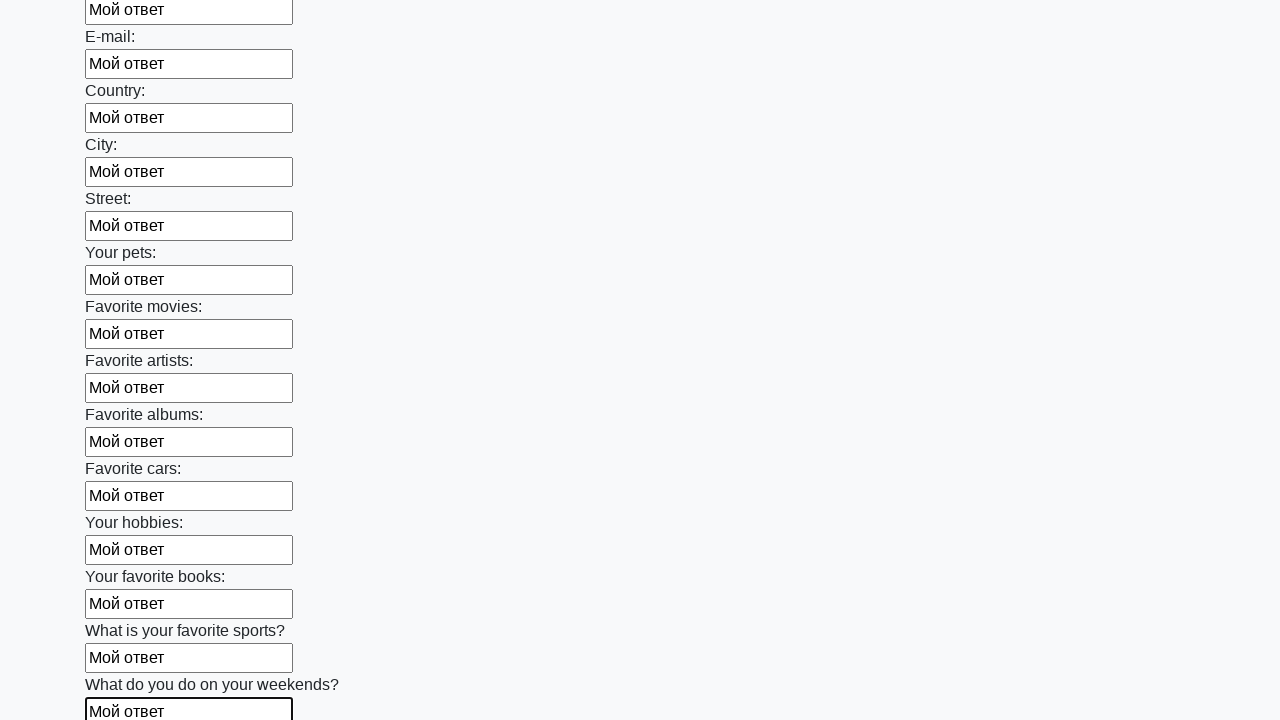

Filled input field with text 'Мой ответ' on input >> nth=15
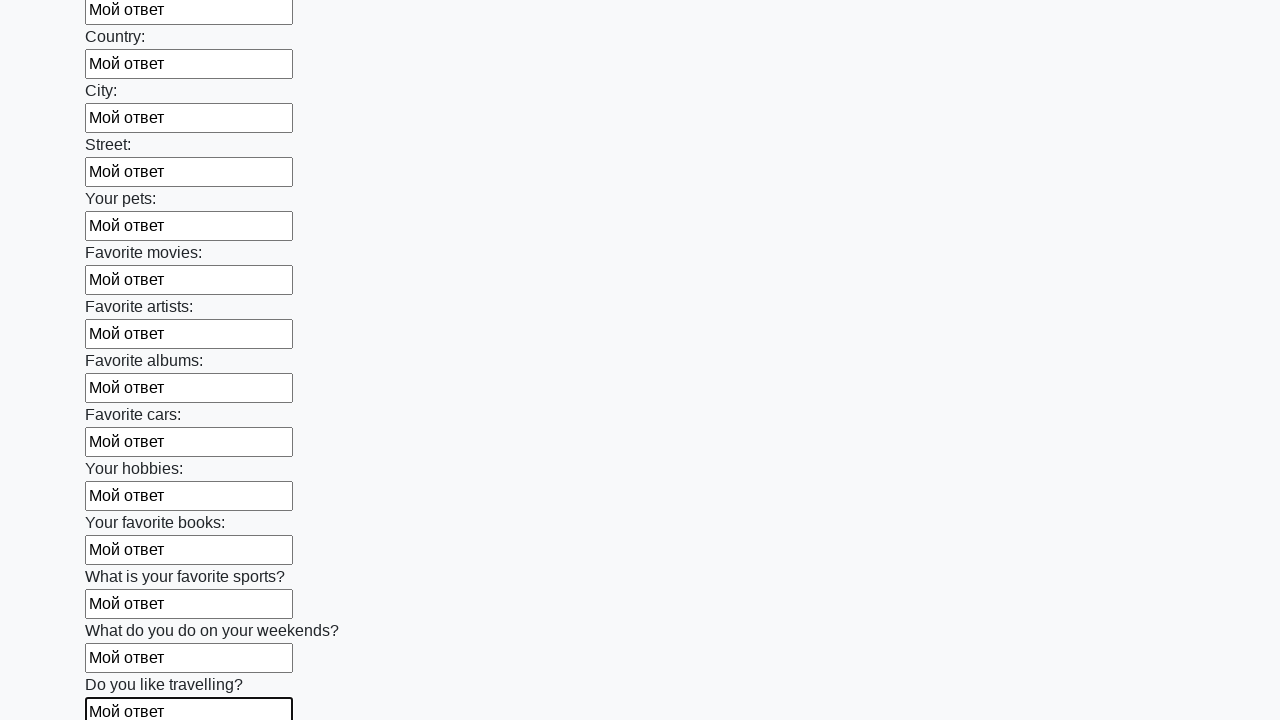

Filled input field with text 'Мой ответ' on input >> nth=16
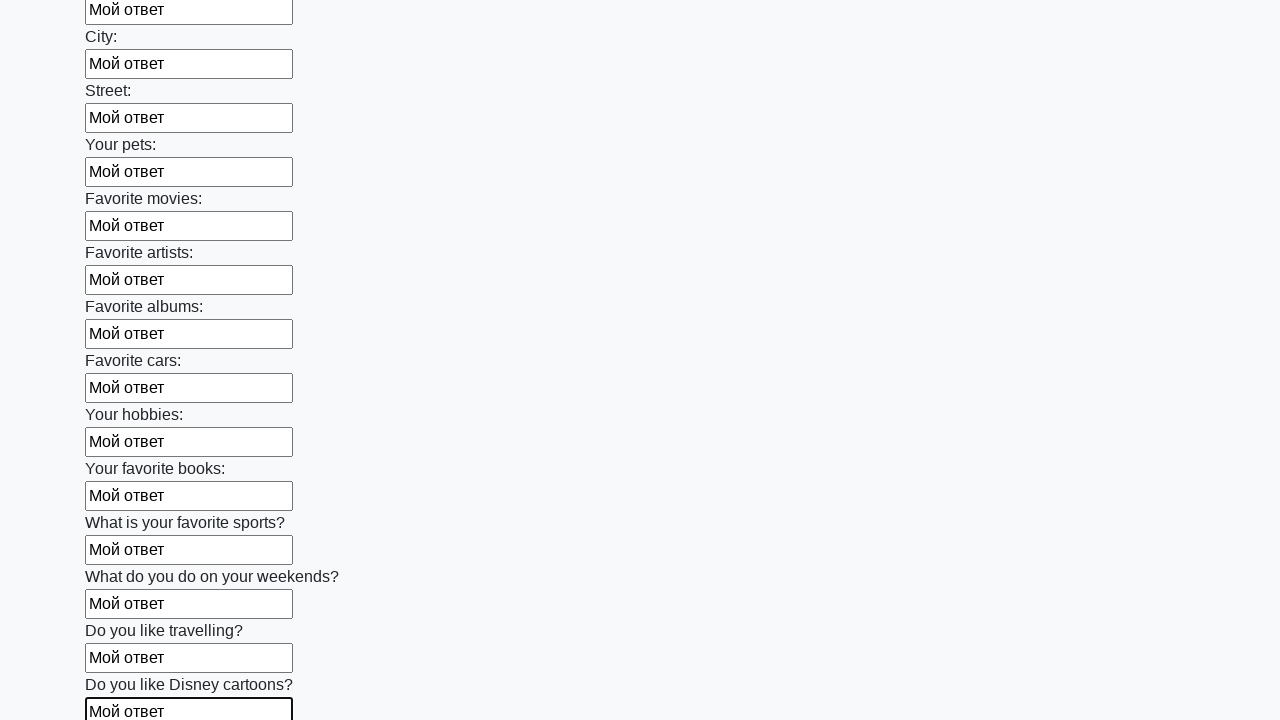

Filled input field with text 'Мой ответ' on input >> nth=17
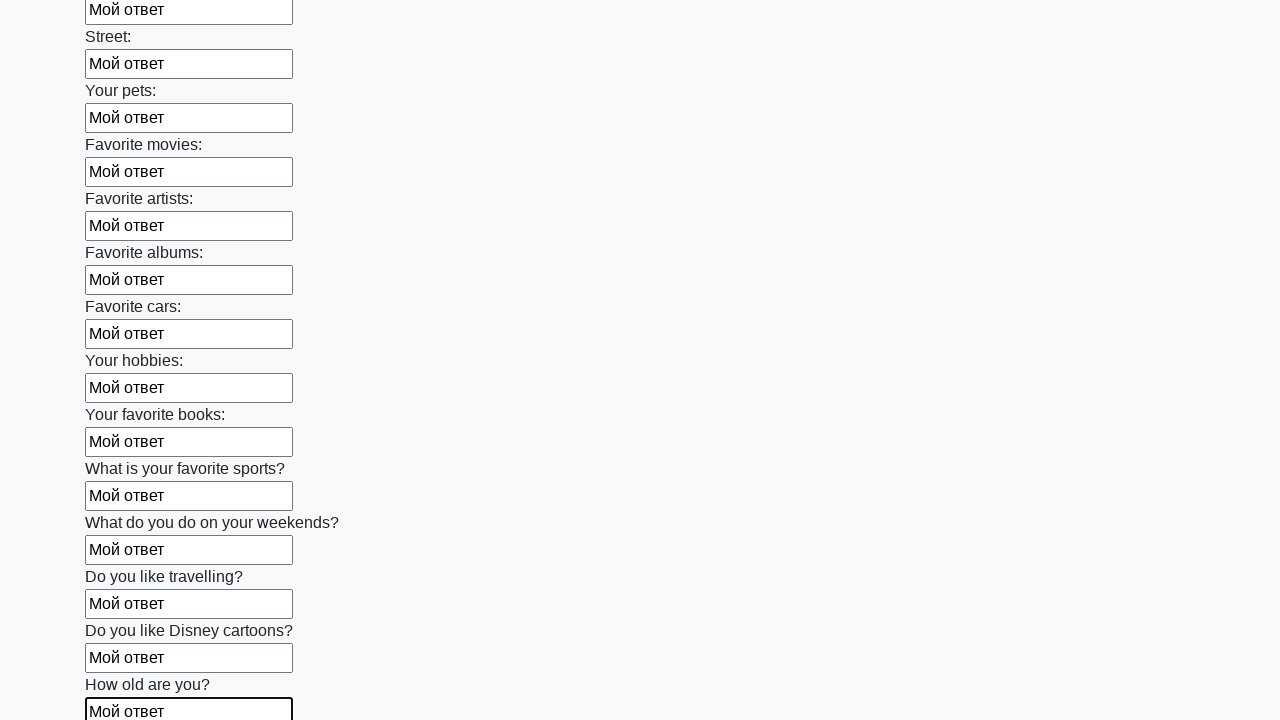

Filled input field with text 'Мой ответ' on input >> nth=18
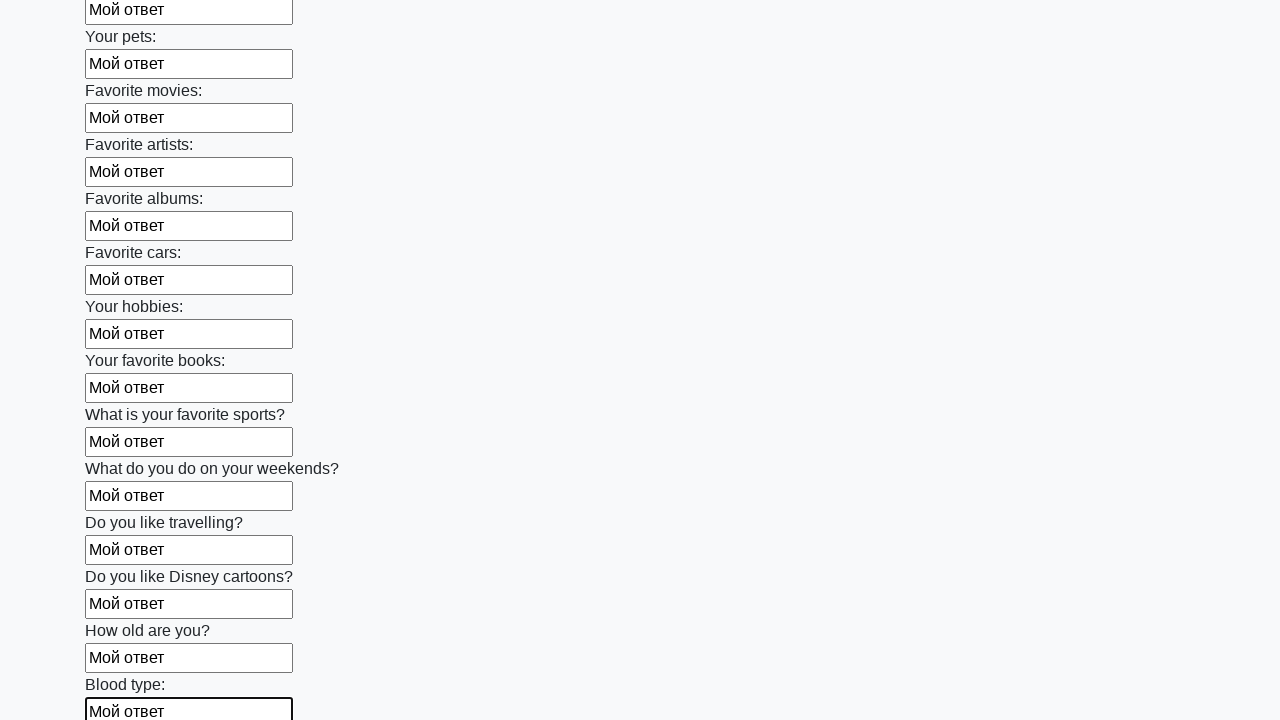

Filled input field with text 'Мой ответ' on input >> nth=19
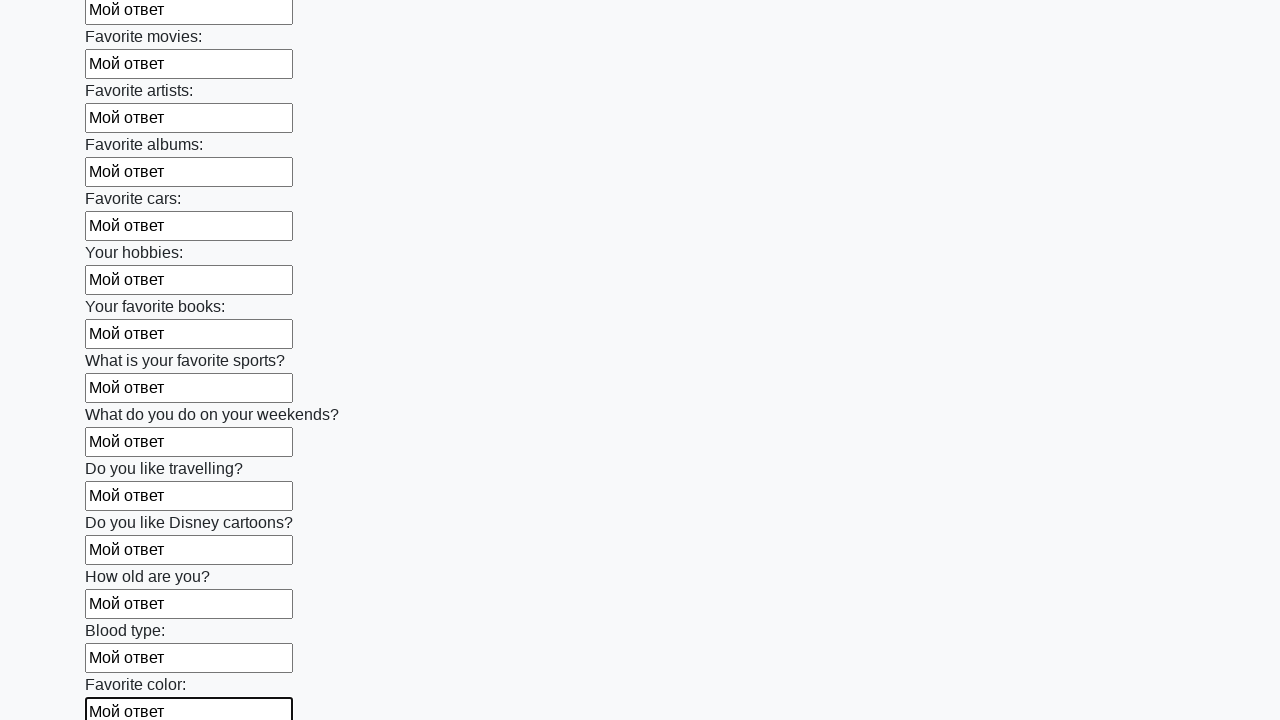

Filled input field with text 'Мой ответ' on input >> nth=20
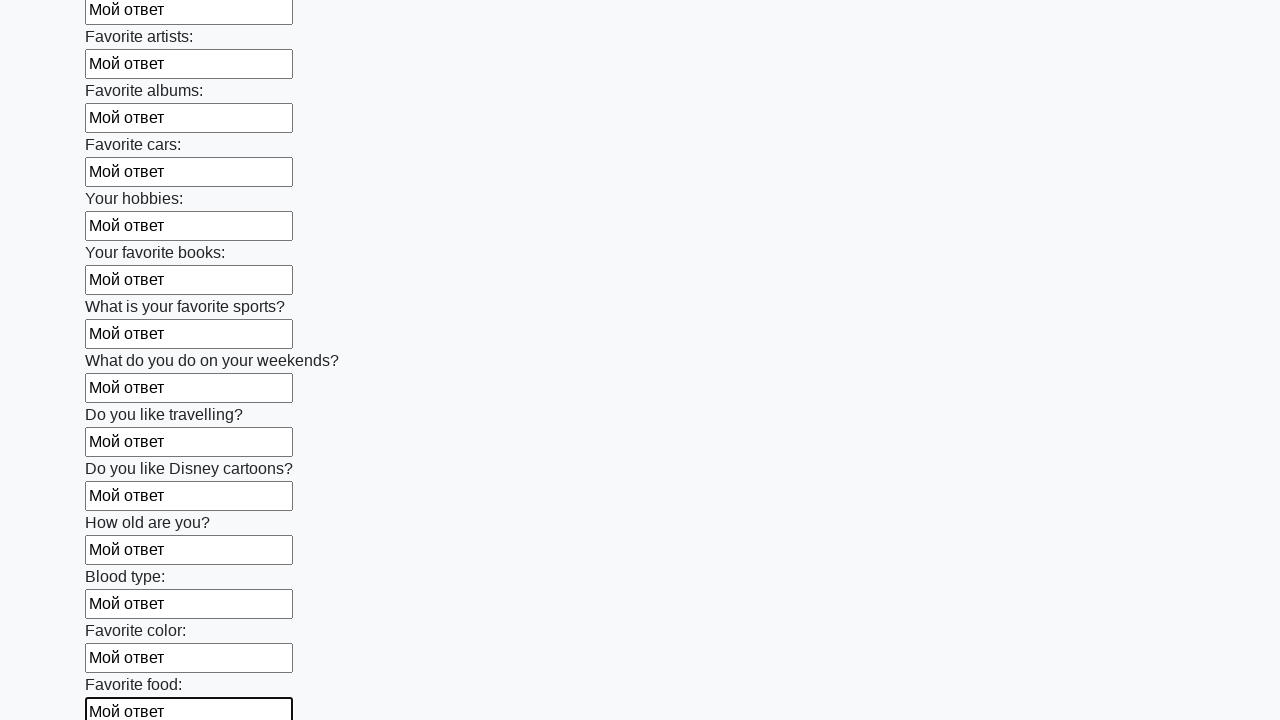

Filled input field with text 'Мой ответ' on input >> nth=21
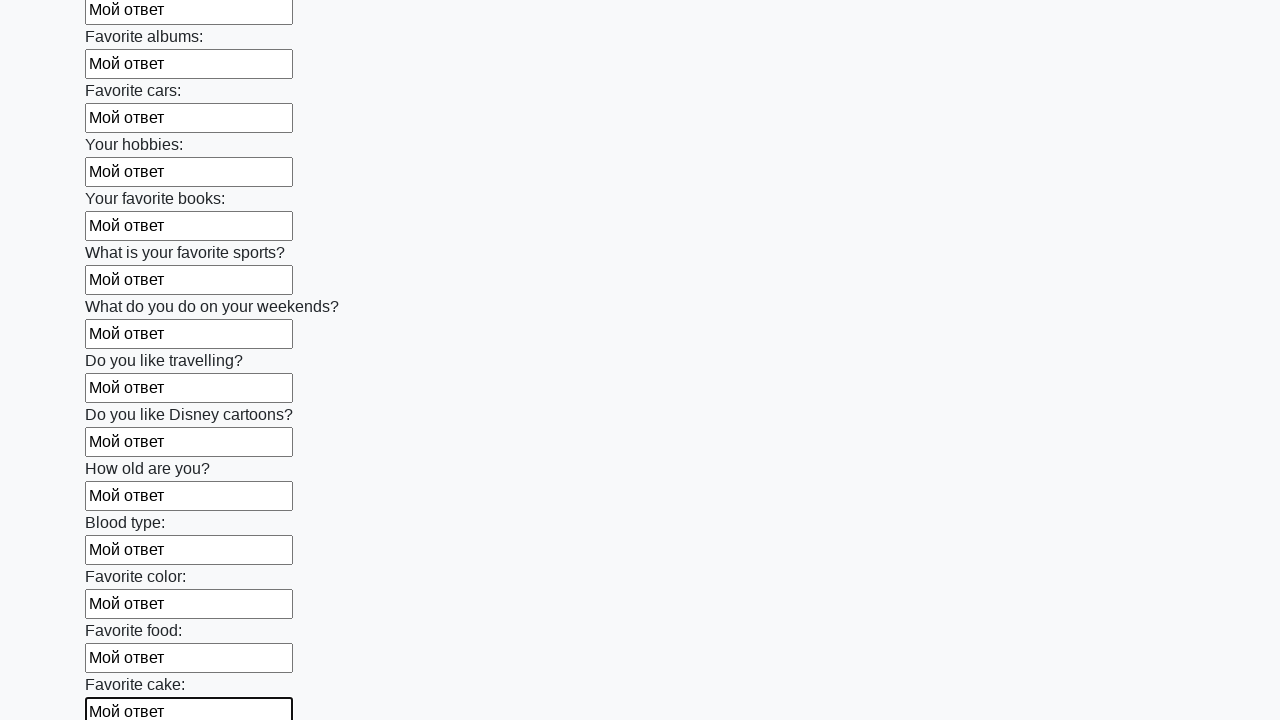

Filled input field with text 'Мой ответ' on input >> nth=22
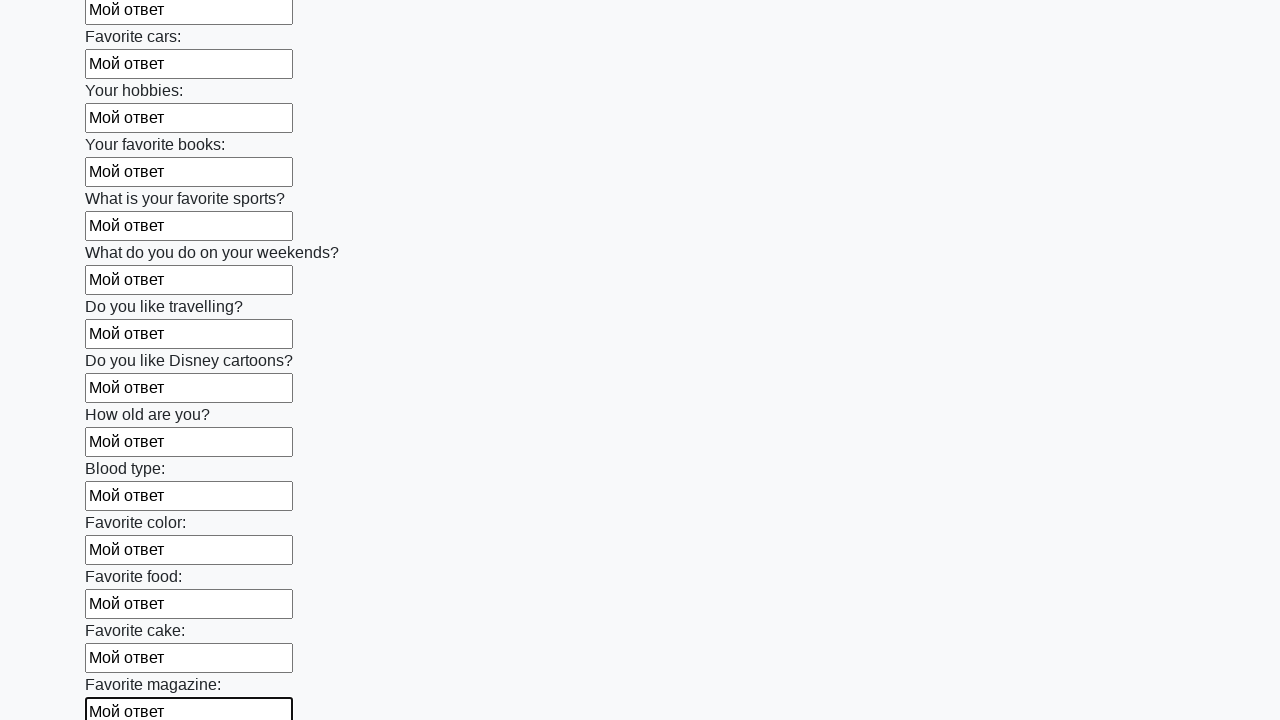

Filled input field with text 'Мой ответ' on input >> nth=23
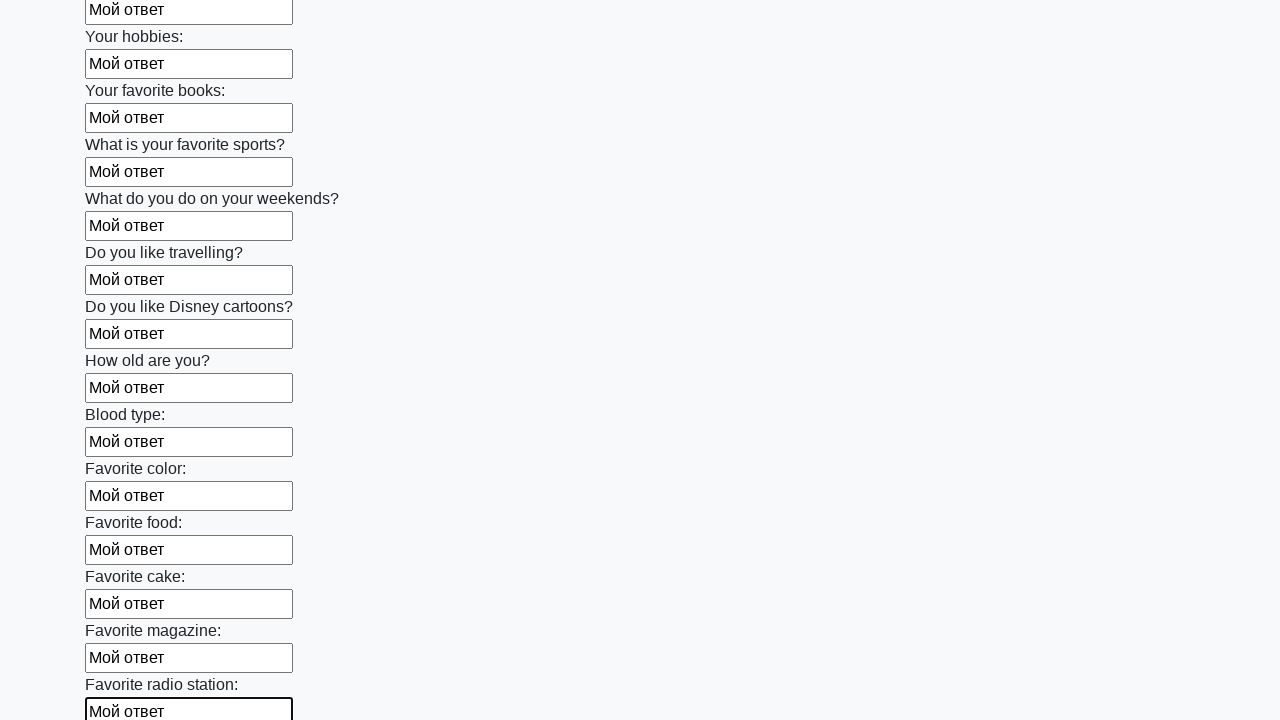

Filled input field with text 'Мой ответ' on input >> nth=24
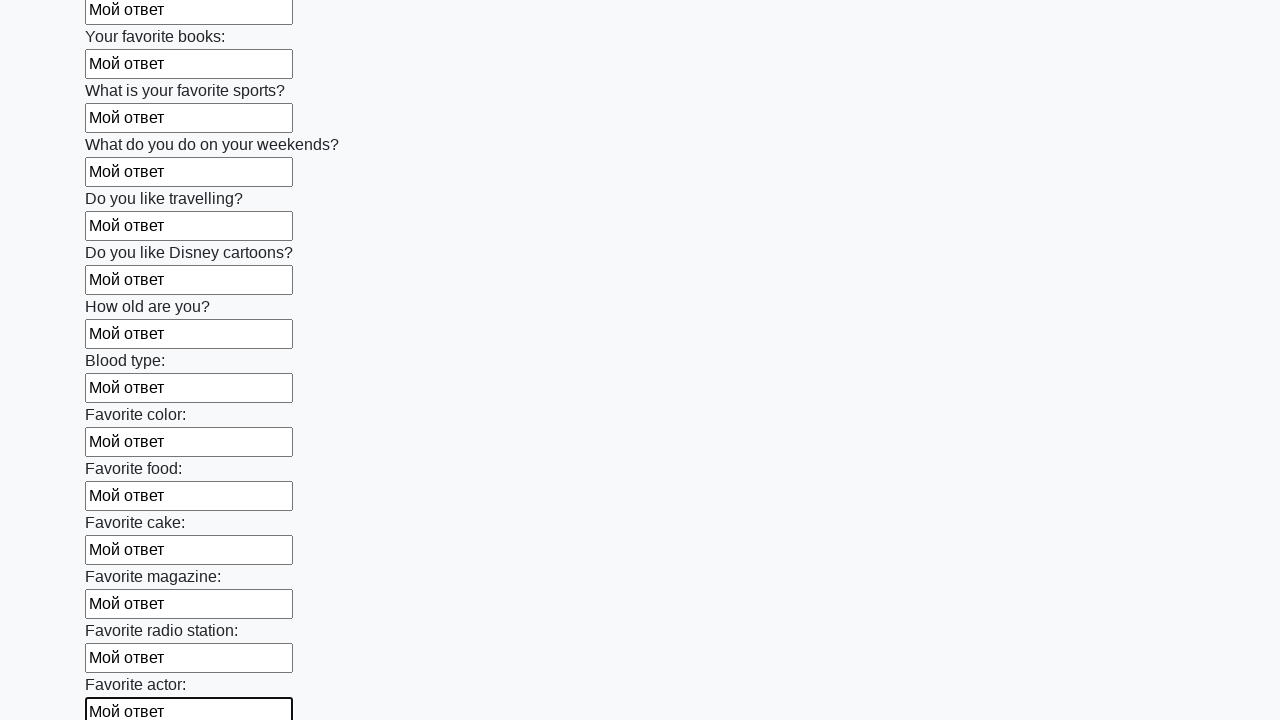

Filled input field with text 'Мой ответ' on input >> nth=25
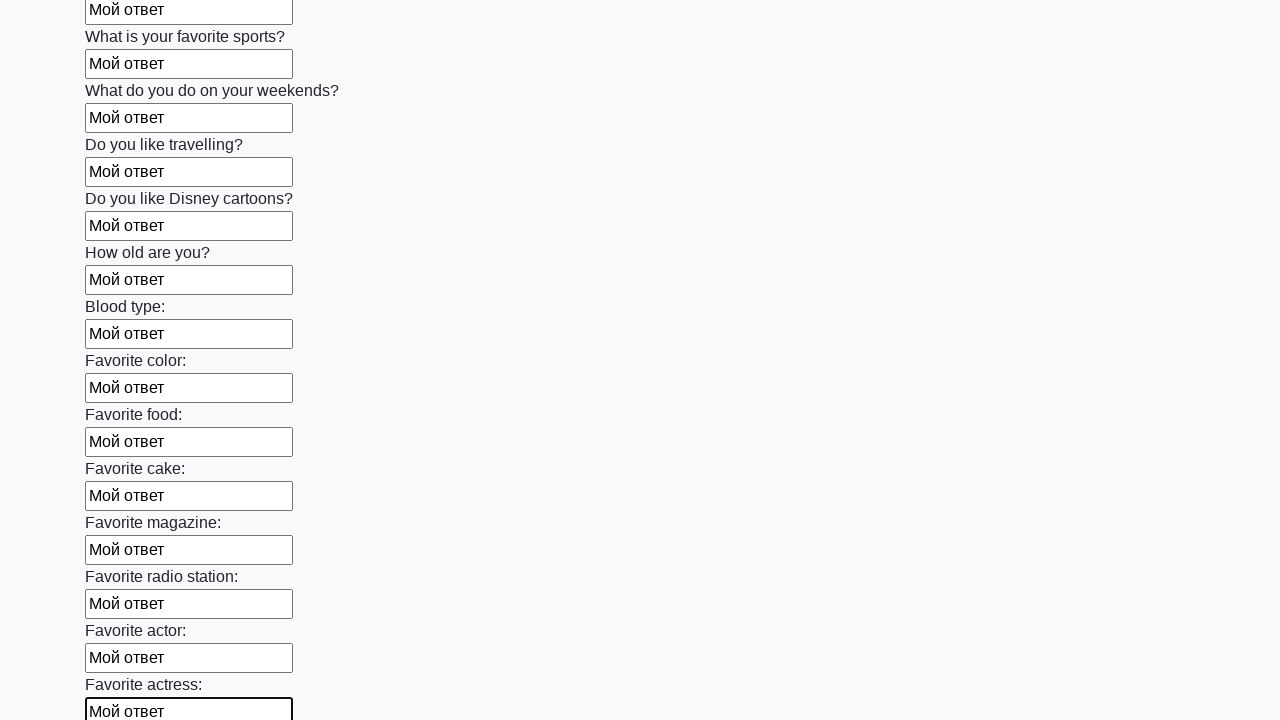

Filled input field with text 'Мой ответ' on input >> nth=26
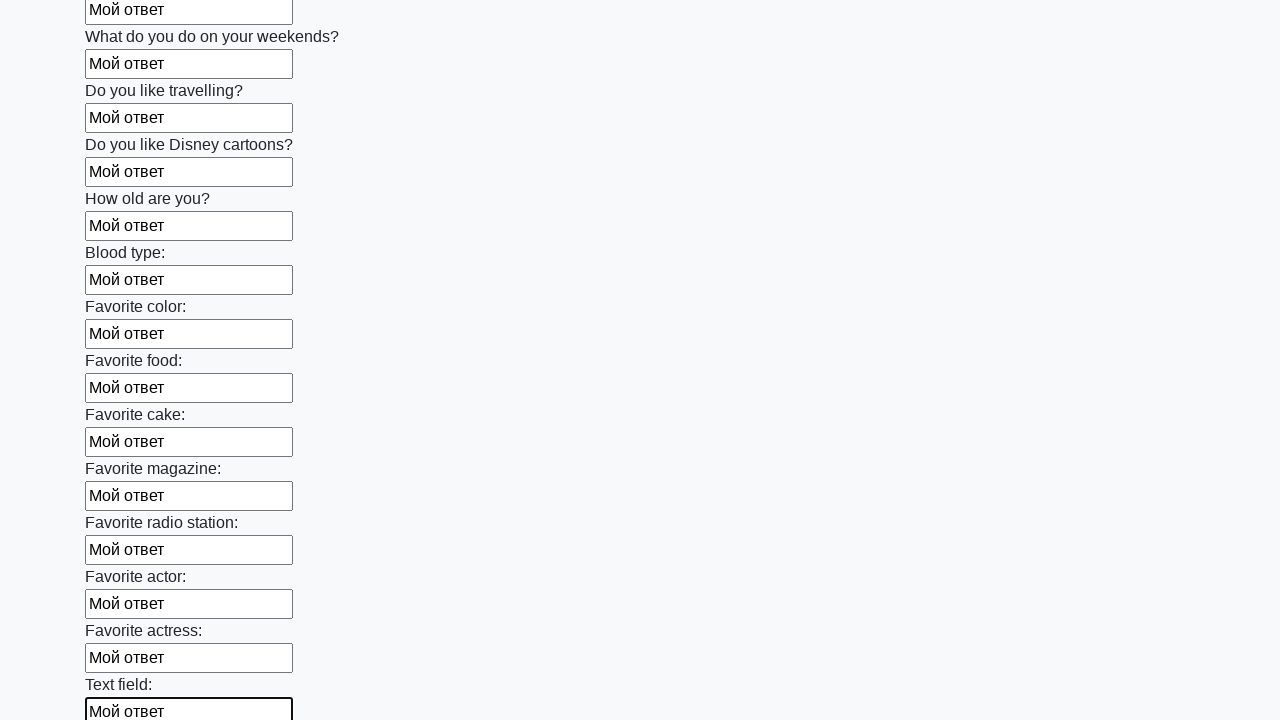

Filled input field with text 'Мой ответ' on input >> nth=27
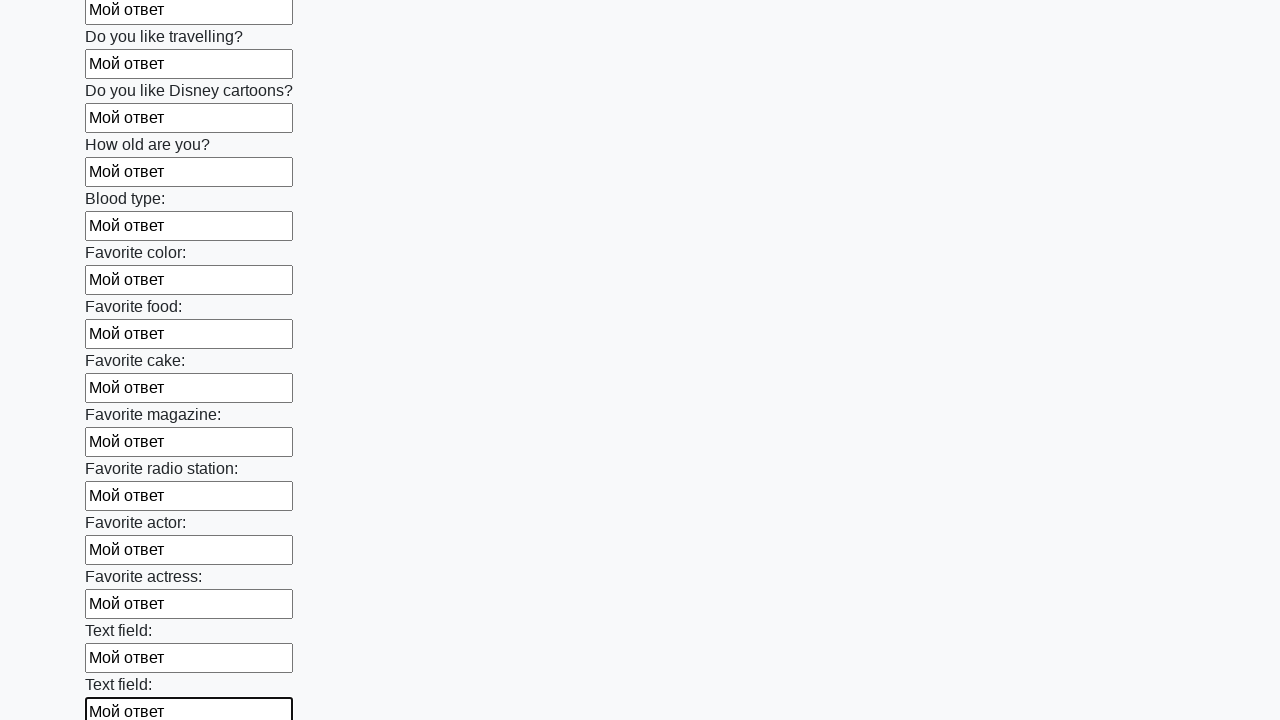

Filled input field with text 'Мой ответ' on input >> nth=28
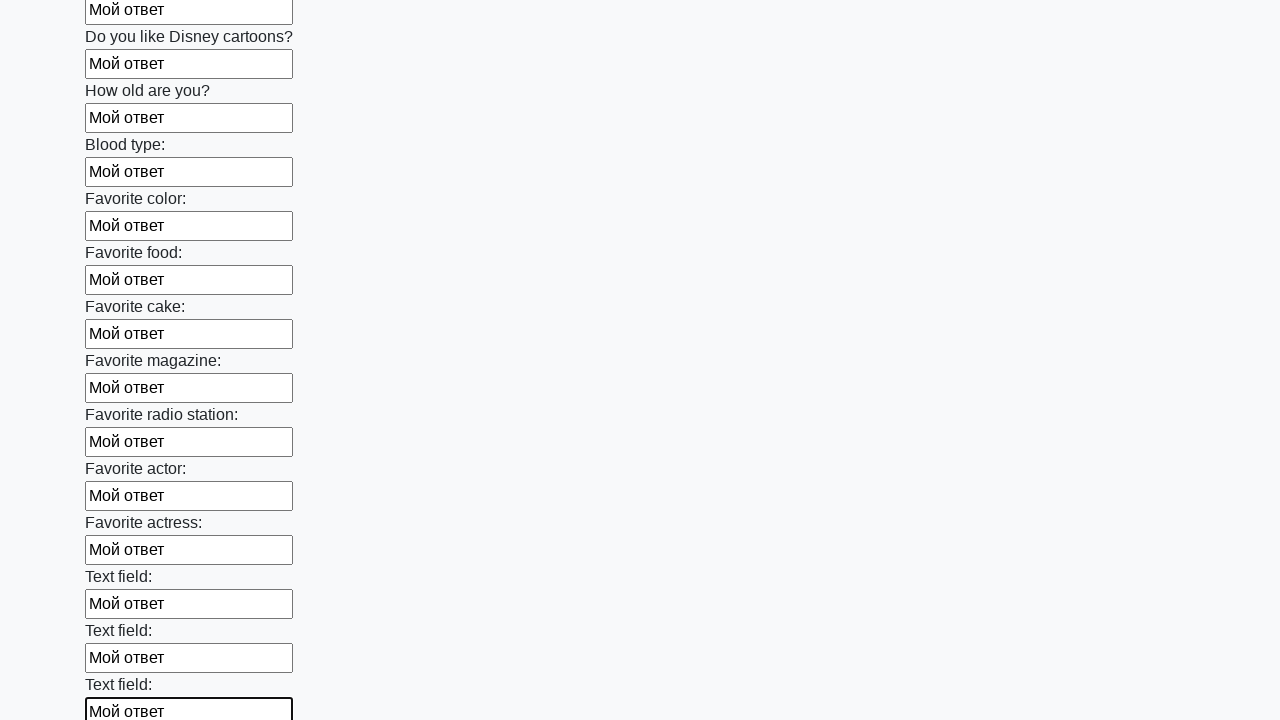

Filled input field with text 'Мой ответ' on input >> nth=29
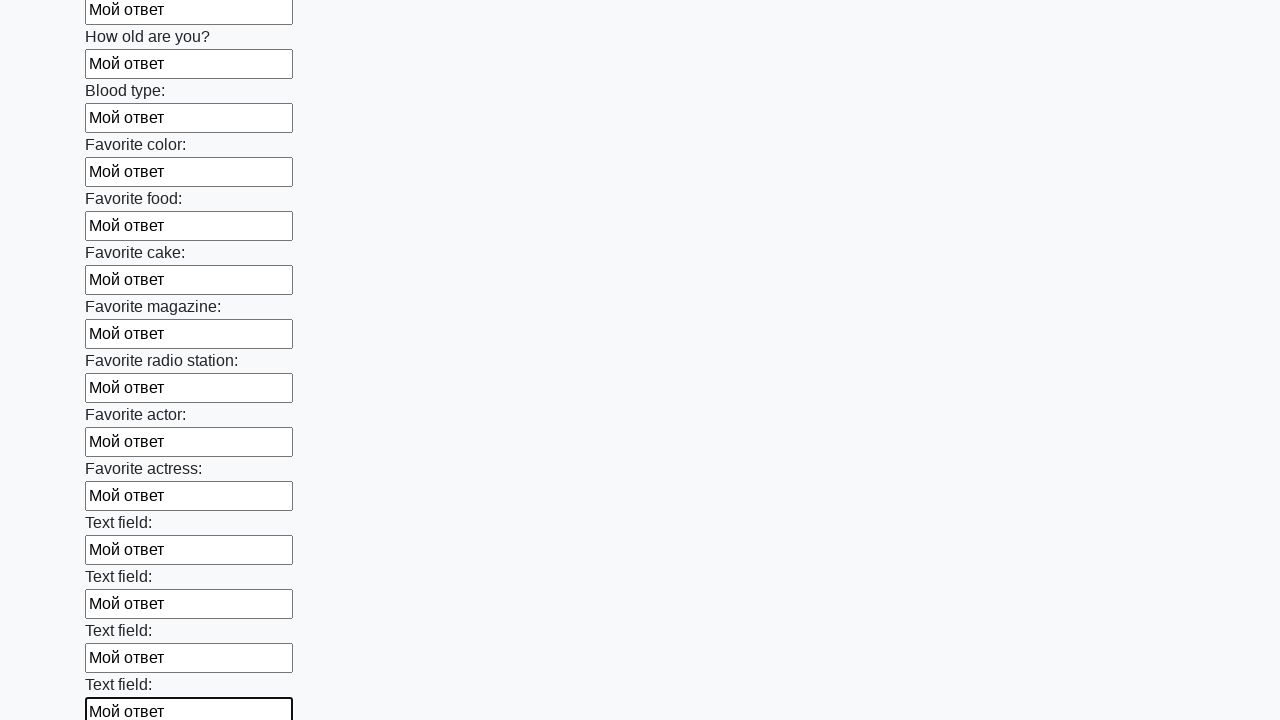

Filled input field with text 'Мой ответ' on input >> nth=30
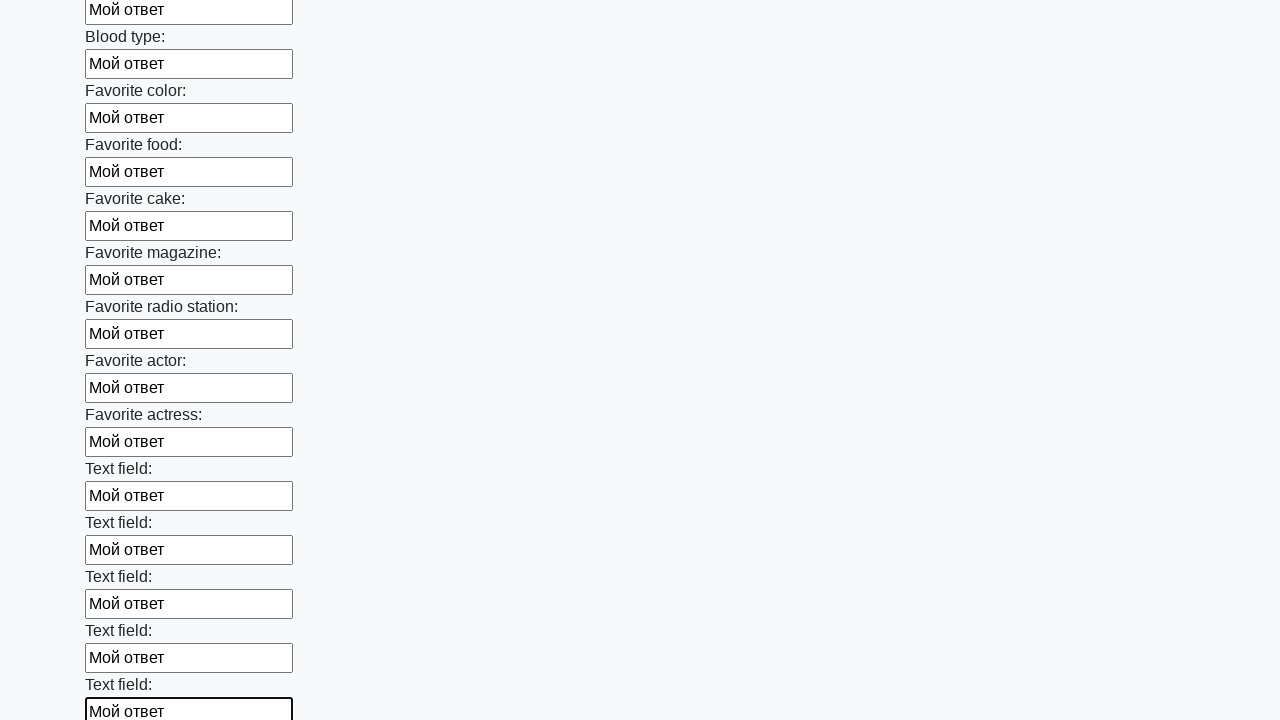

Filled input field with text 'Мой ответ' on input >> nth=31
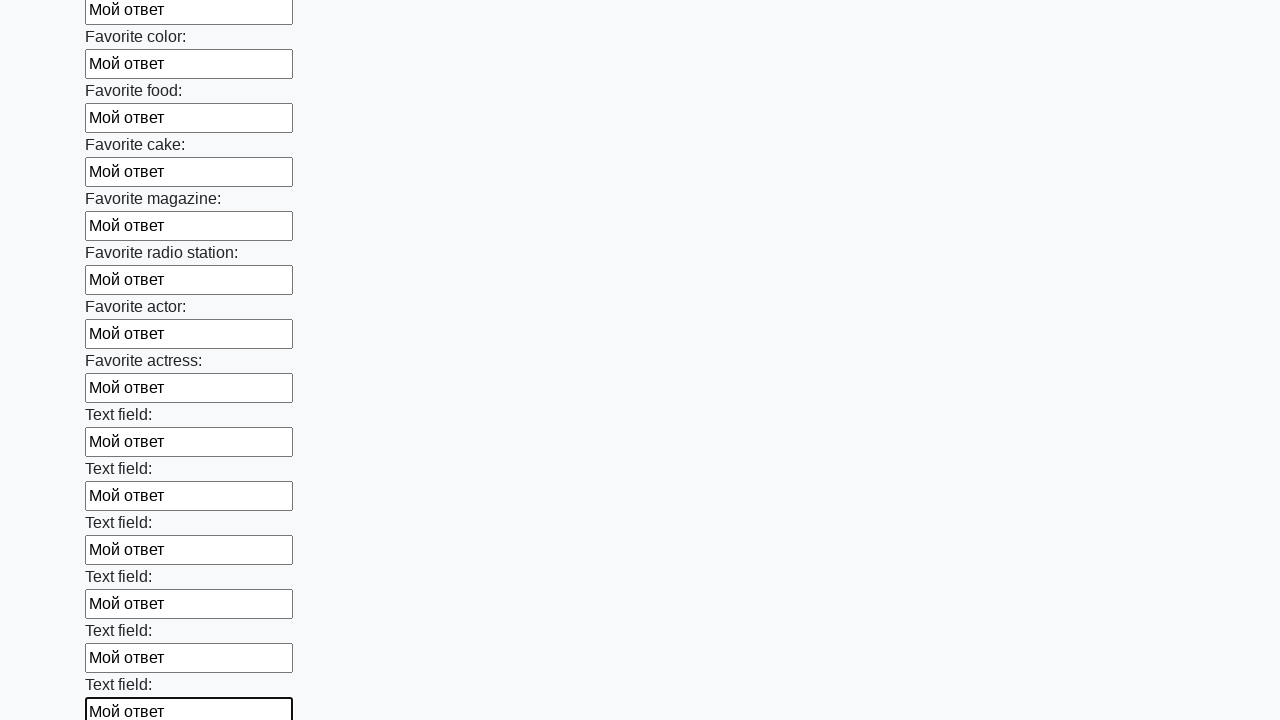

Filled input field with text 'Мой ответ' on input >> nth=32
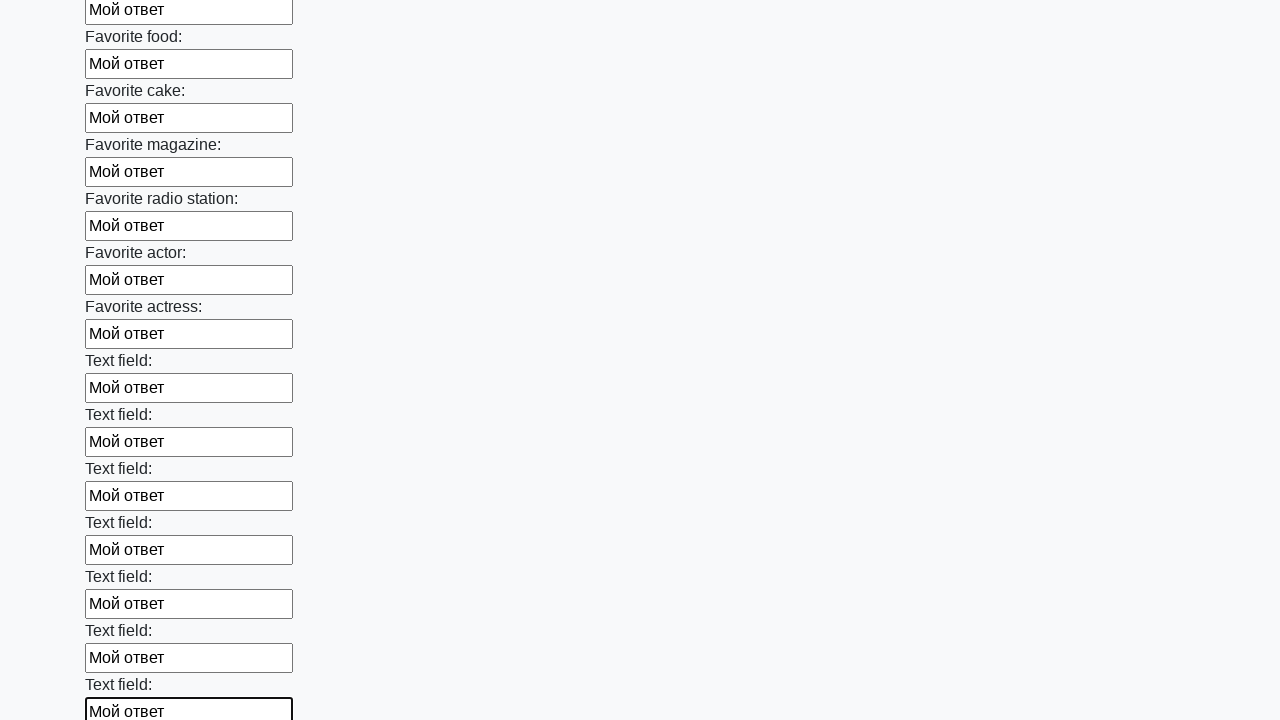

Filled input field with text 'Мой ответ' on input >> nth=33
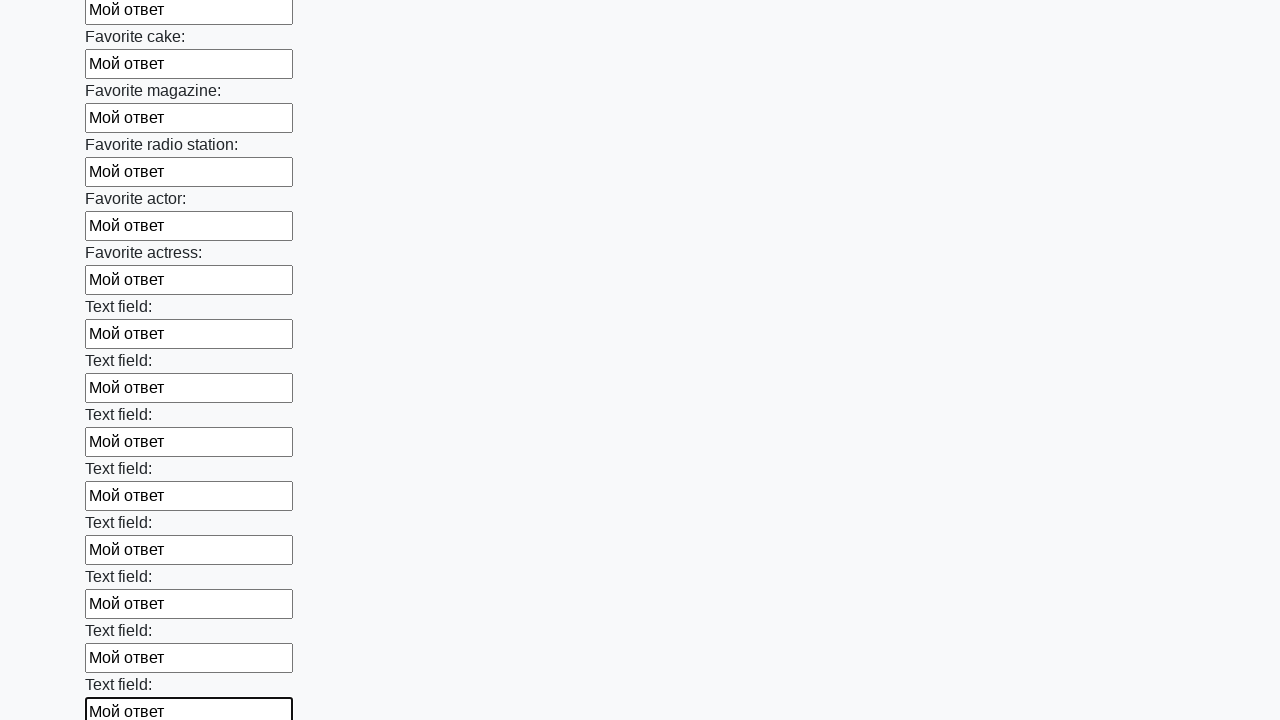

Filled input field with text 'Мой ответ' on input >> nth=34
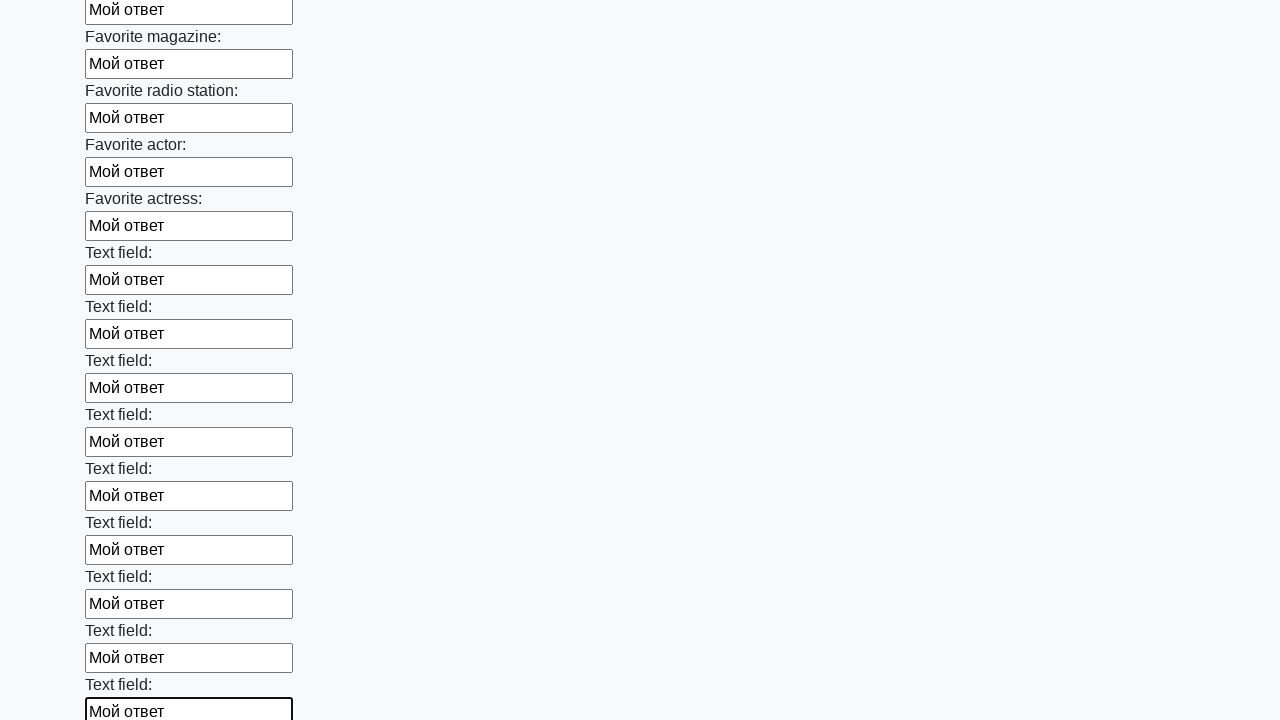

Filled input field with text 'Мой ответ' on input >> nth=35
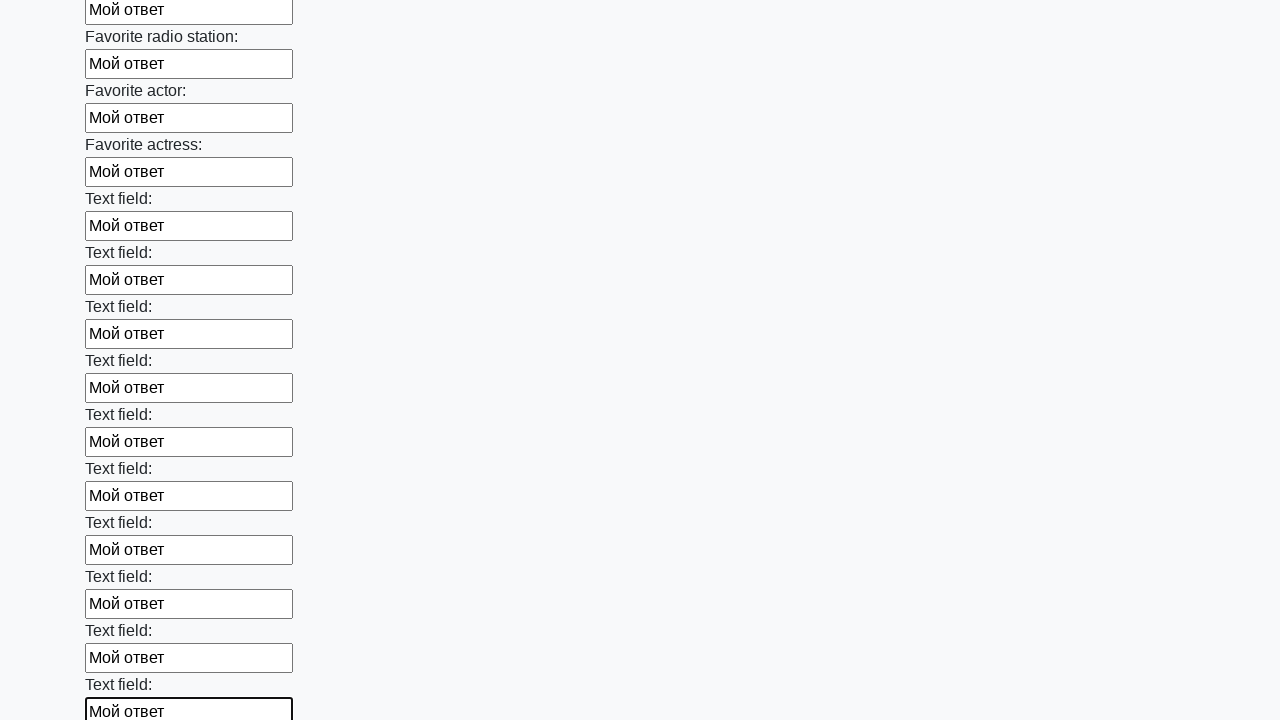

Filled input field with text 'Мой ответ' on input >> nth=36
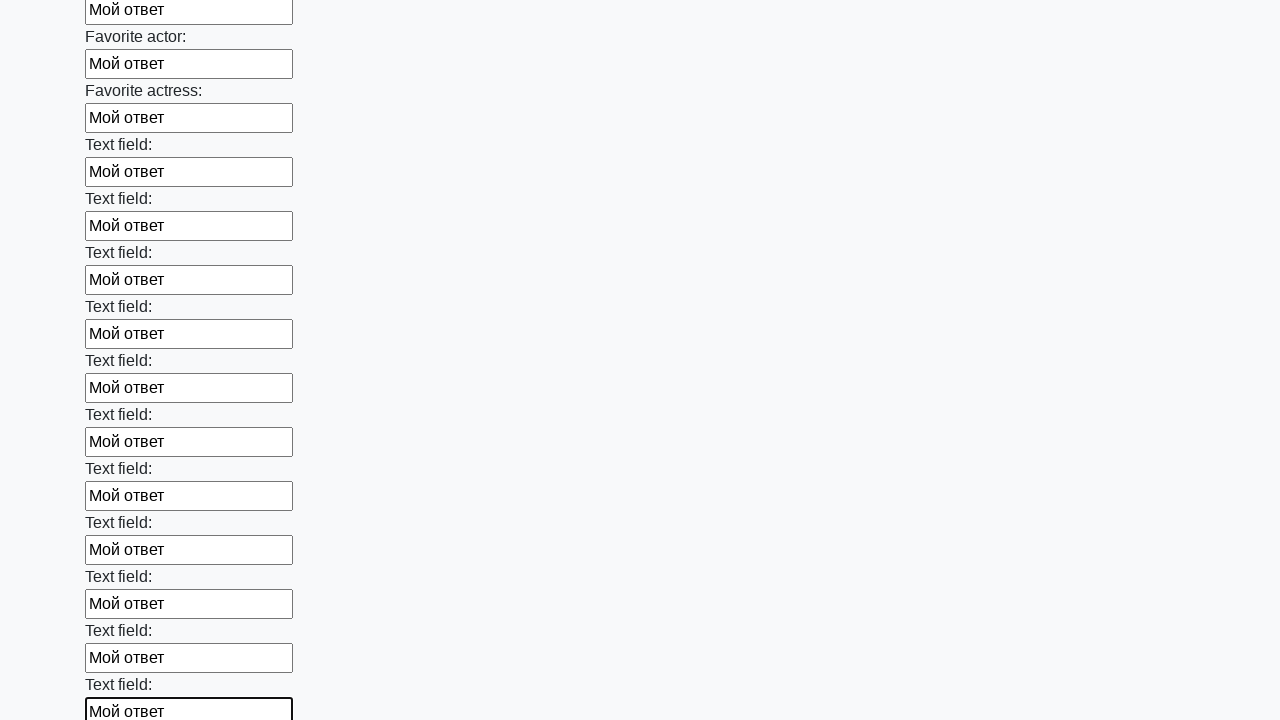

Filled input field with text 'Мой ответ' on input >> nth=37
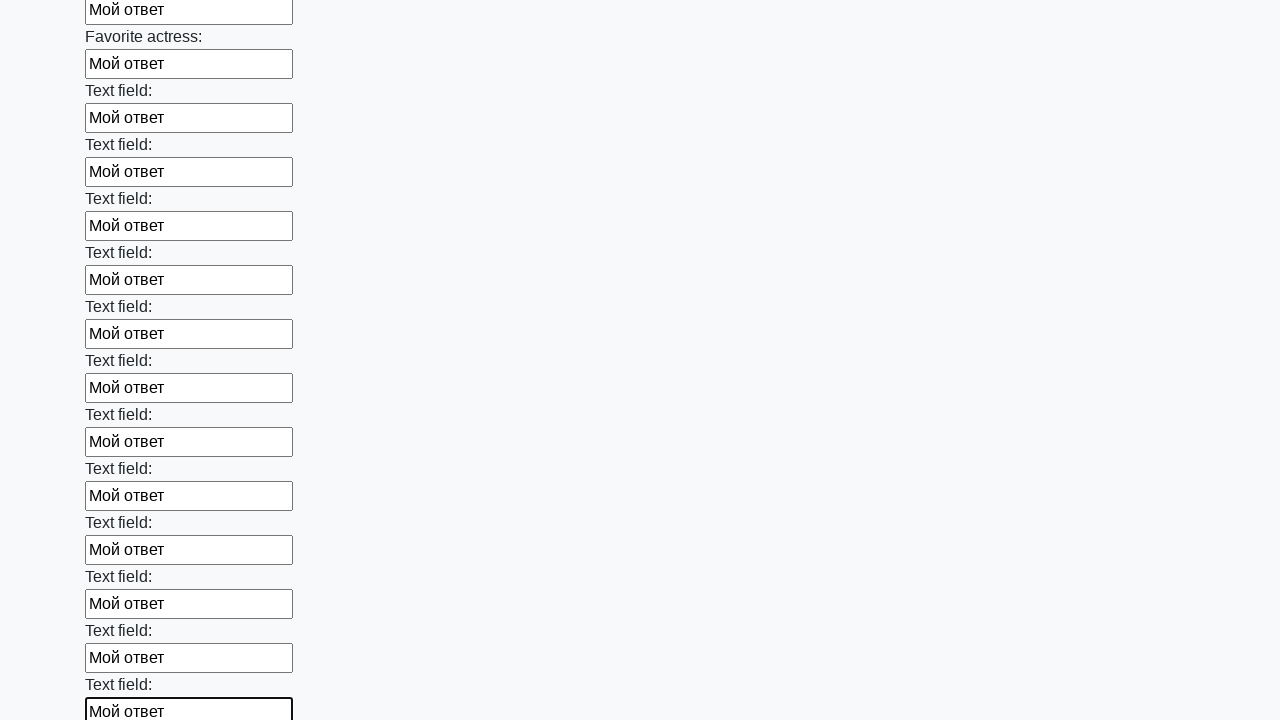

Filled input field with text 'Мой ответ' on input >> nth=38
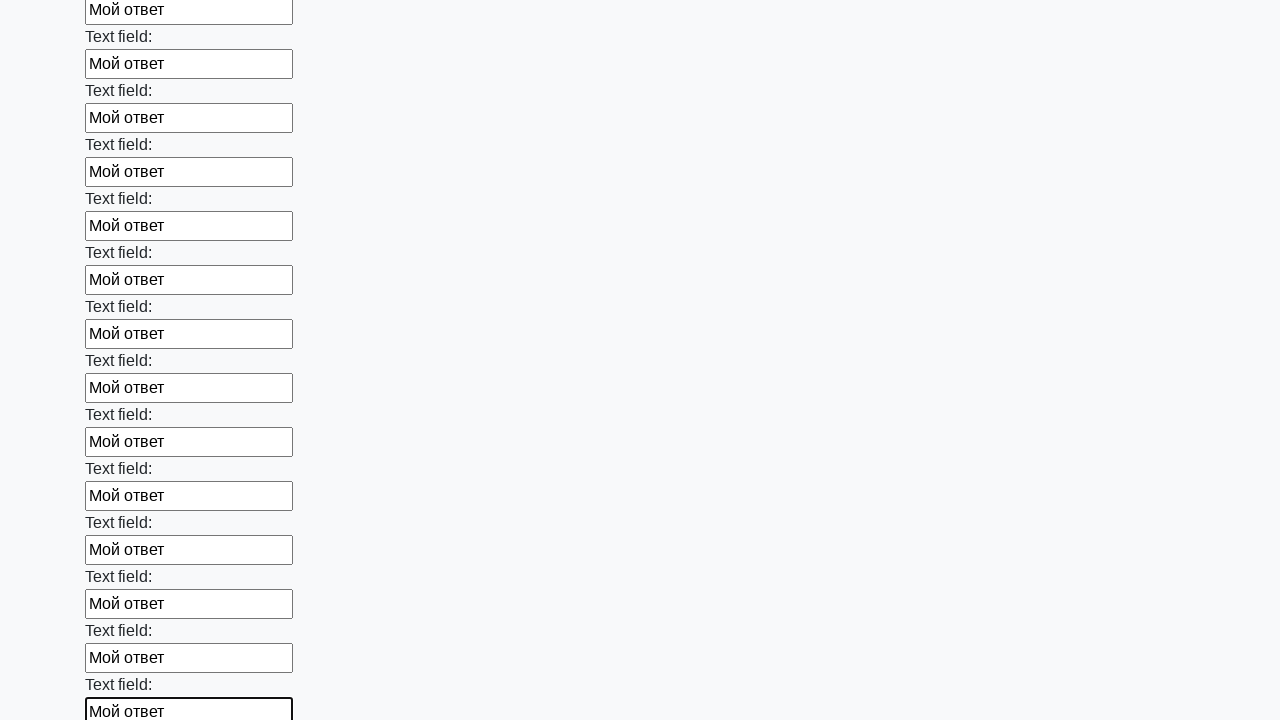

Filled input field with text 'Мой ответ' on input >> nth=39
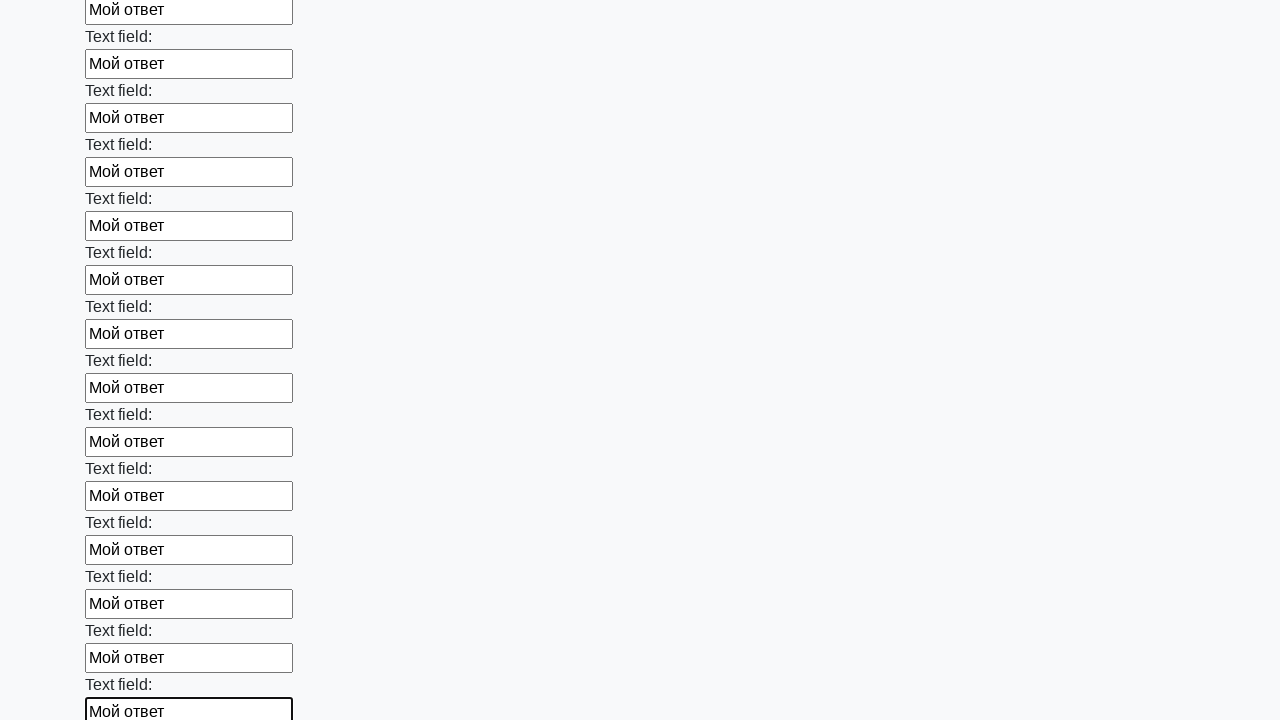

Filled input field with text 'Мой ответ' on input >> nth=40
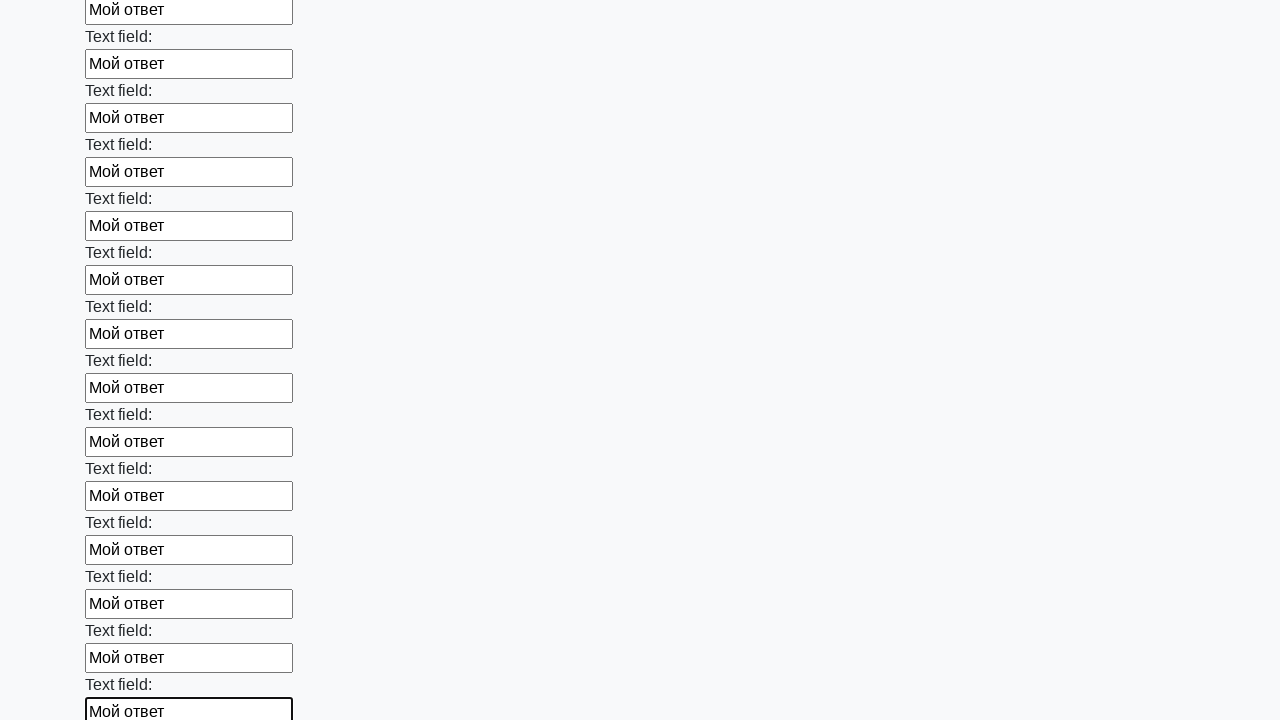

Filled input field with text 'Мой ответ' on input >> nth=41
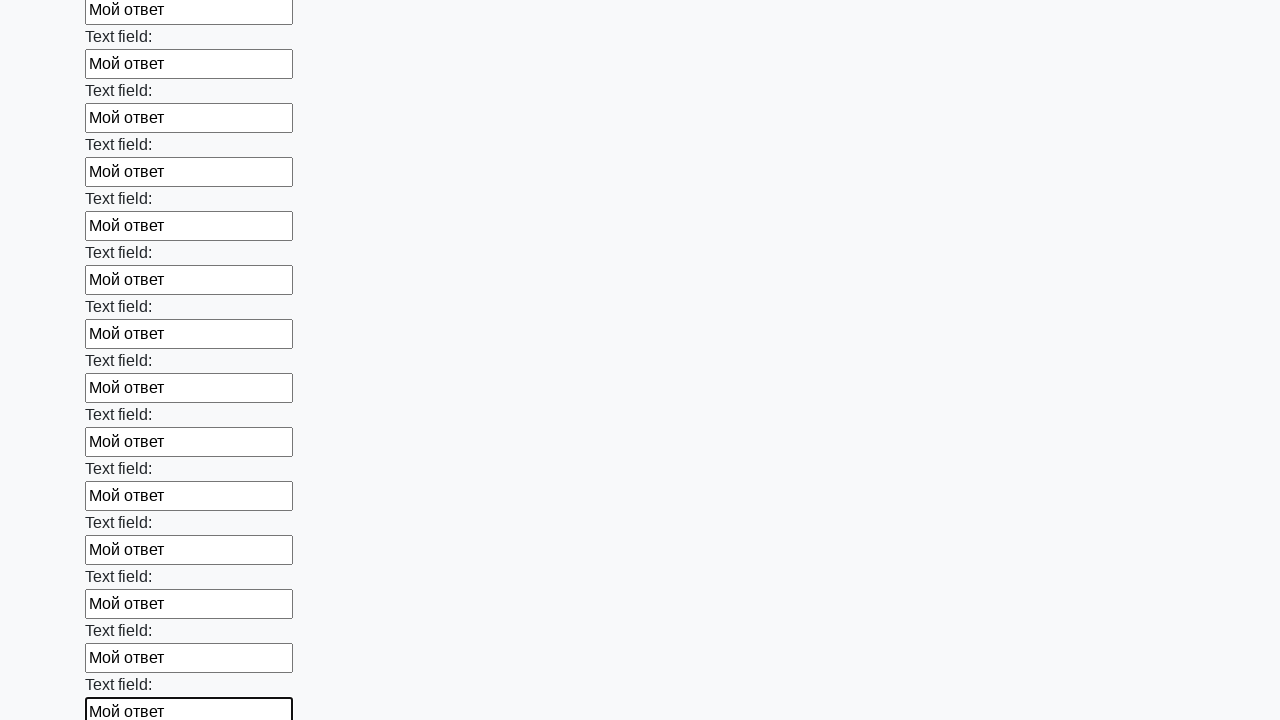

Filled input field with text 'Мой ответ' on input >> nth=42
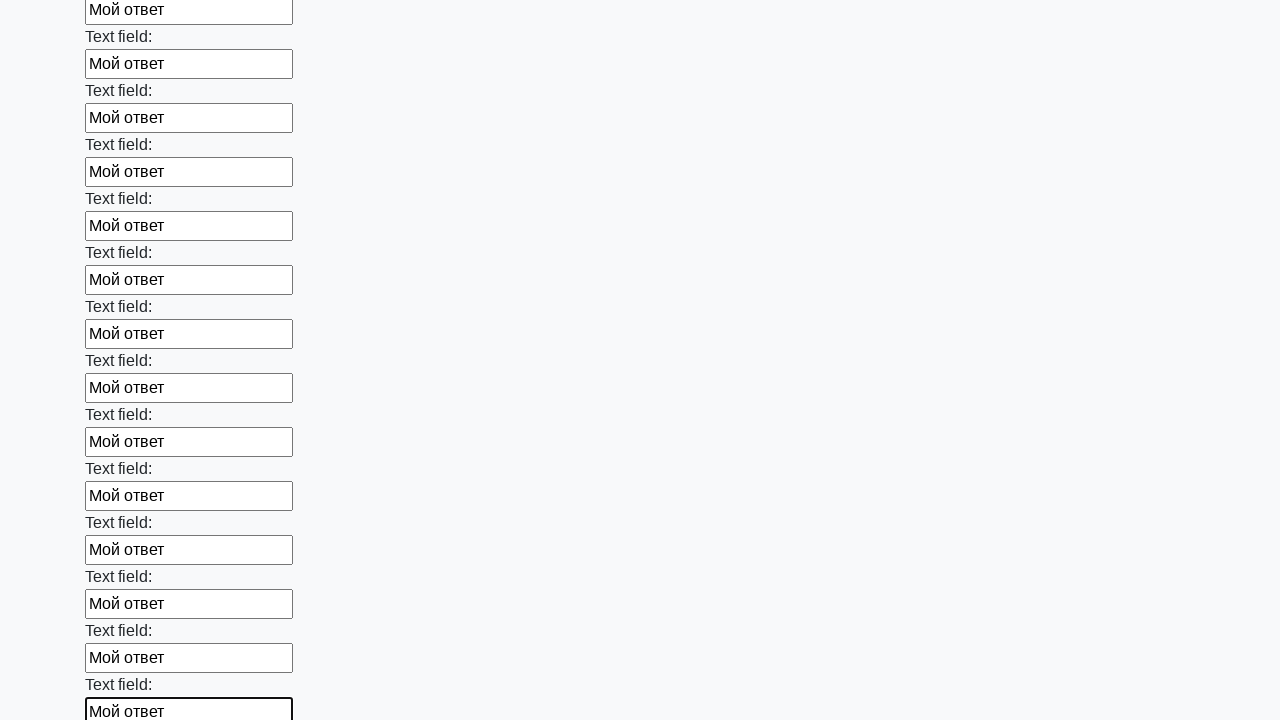

Filled input field with text 'Мой ответ' on input >> nth=43
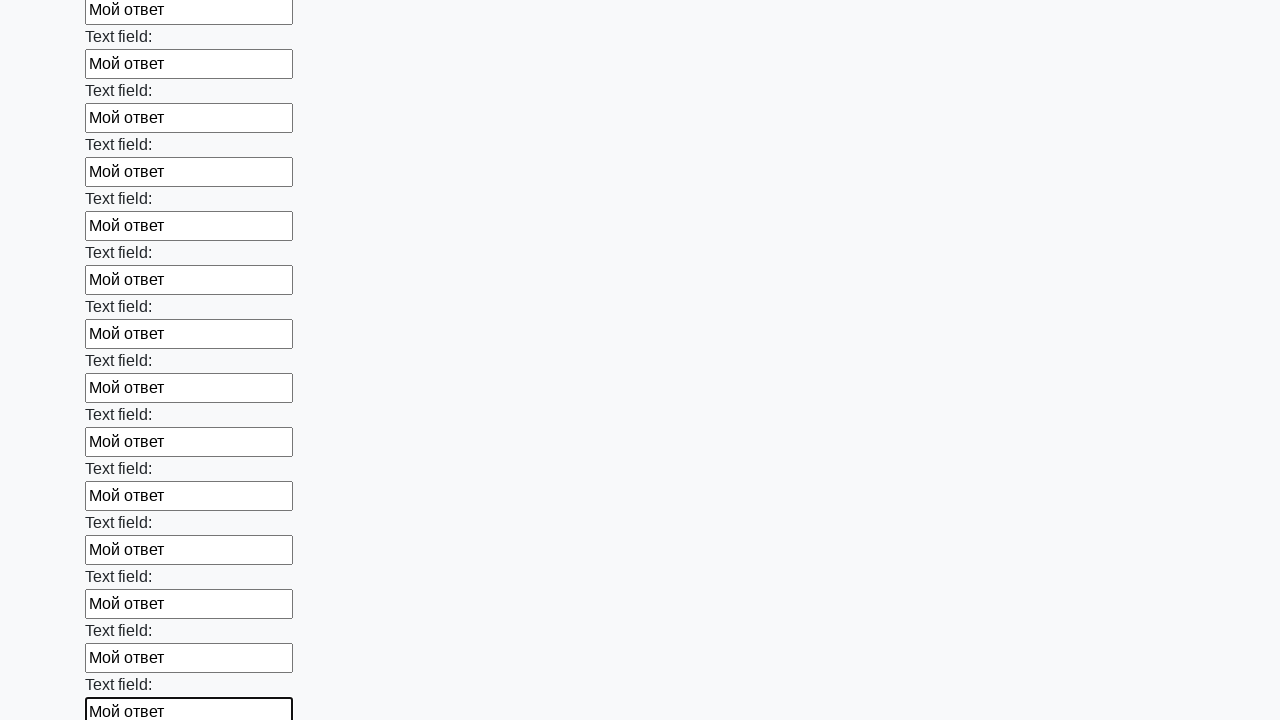

Filled input field with text 'Мой ответ' on input >> nth=44
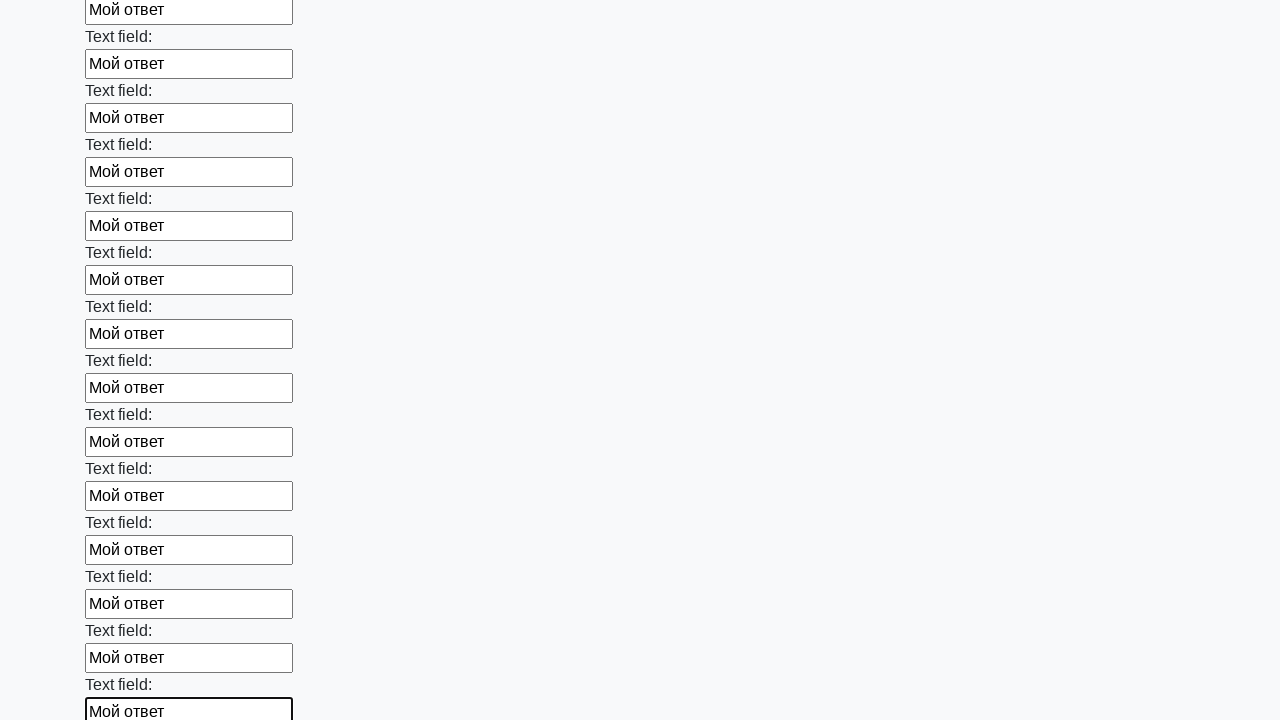

Filled input field with text 'Мой ответ' on input >> nth=45
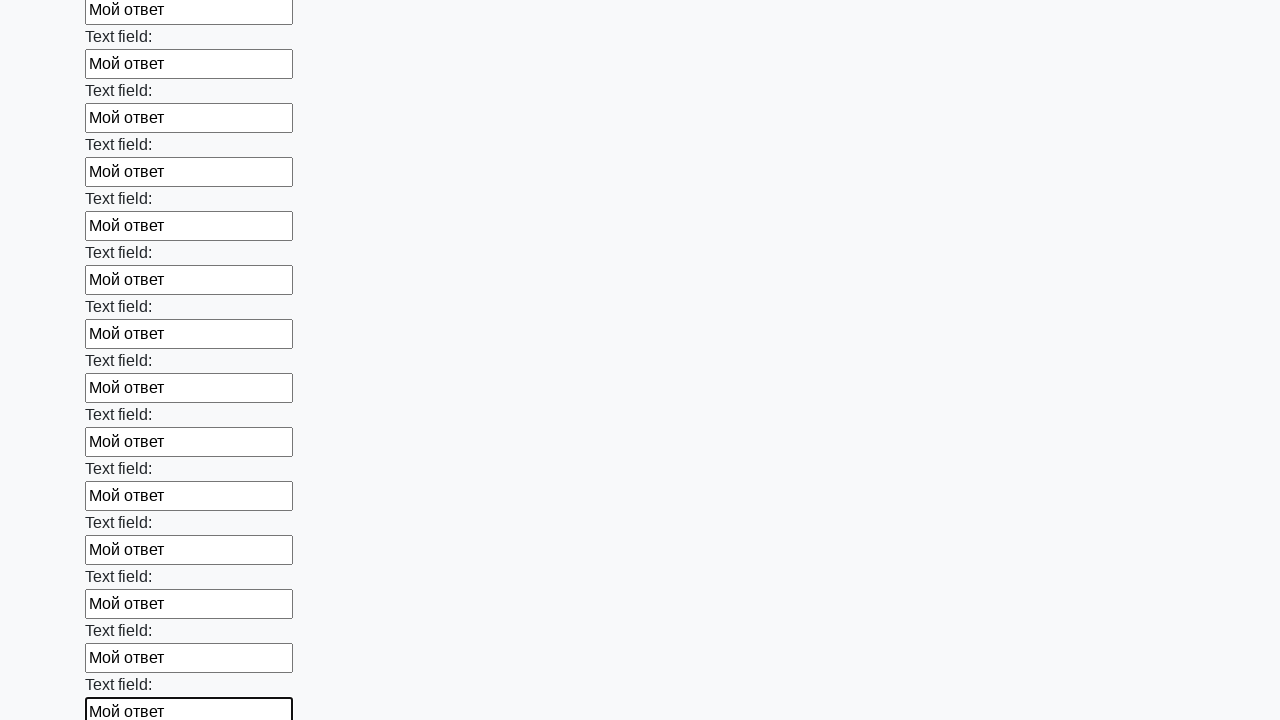

Filled input field with text 'Мой ответ' on input >> nth=46
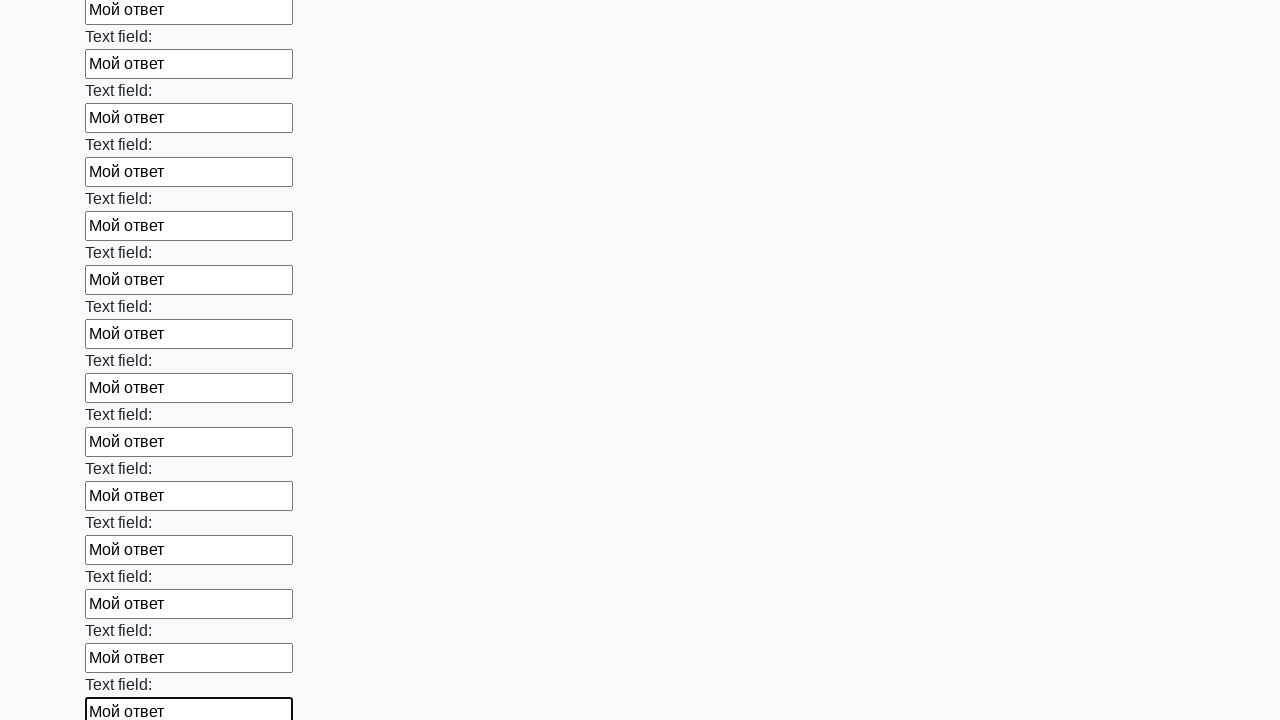

Filled input field with text 'Мой ответ' on input >> nth=47
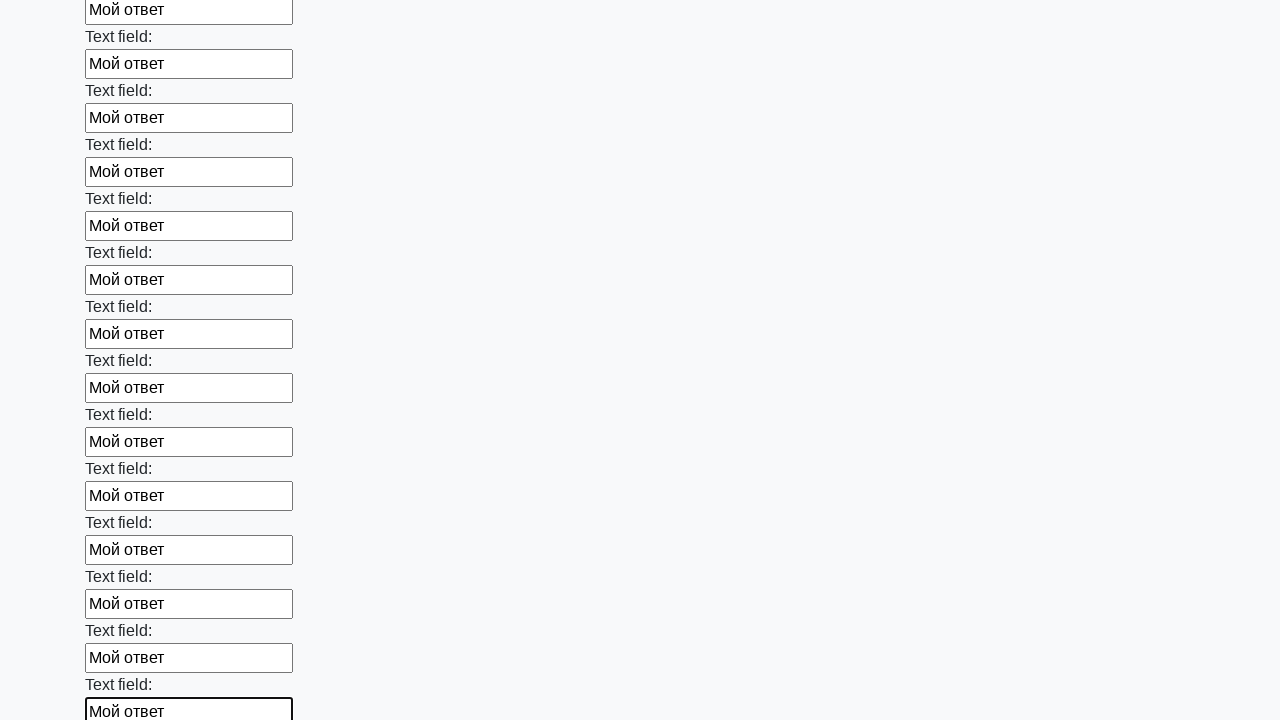

Filled input field with text 'Мой ответ' on input >> nth=48
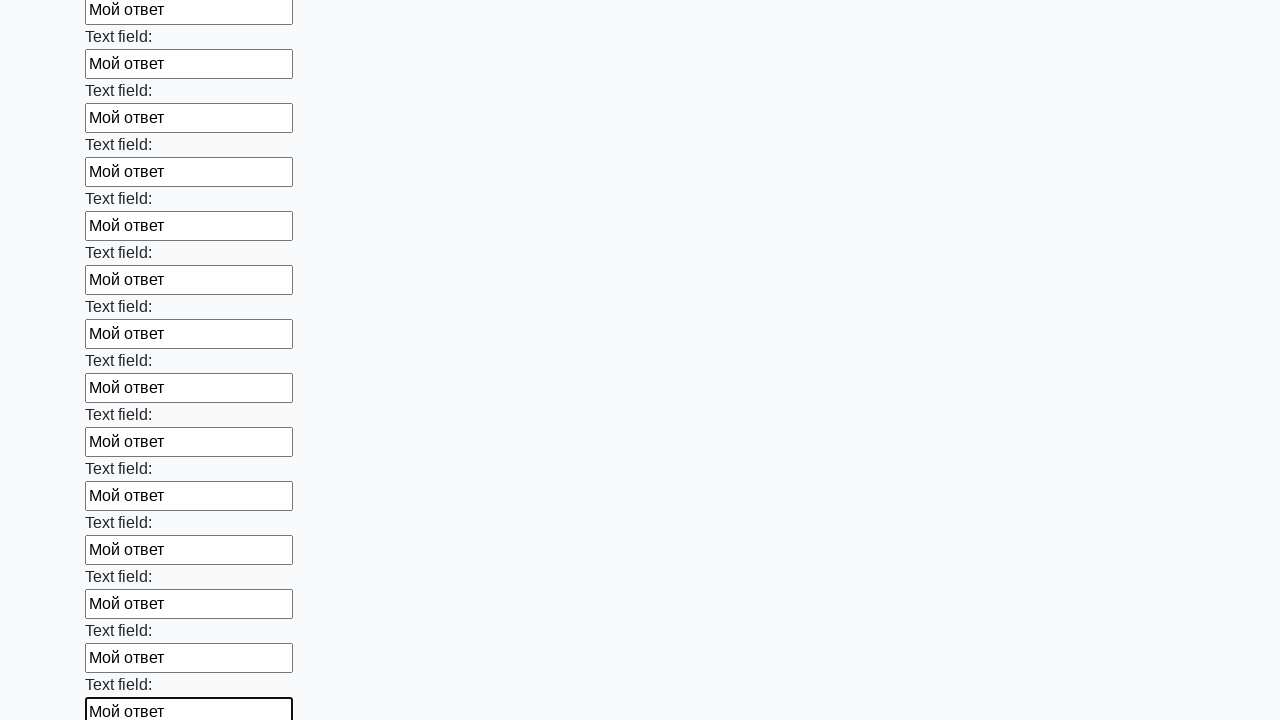

Filled input field with text 'Мой ответ' on input >> nth=49
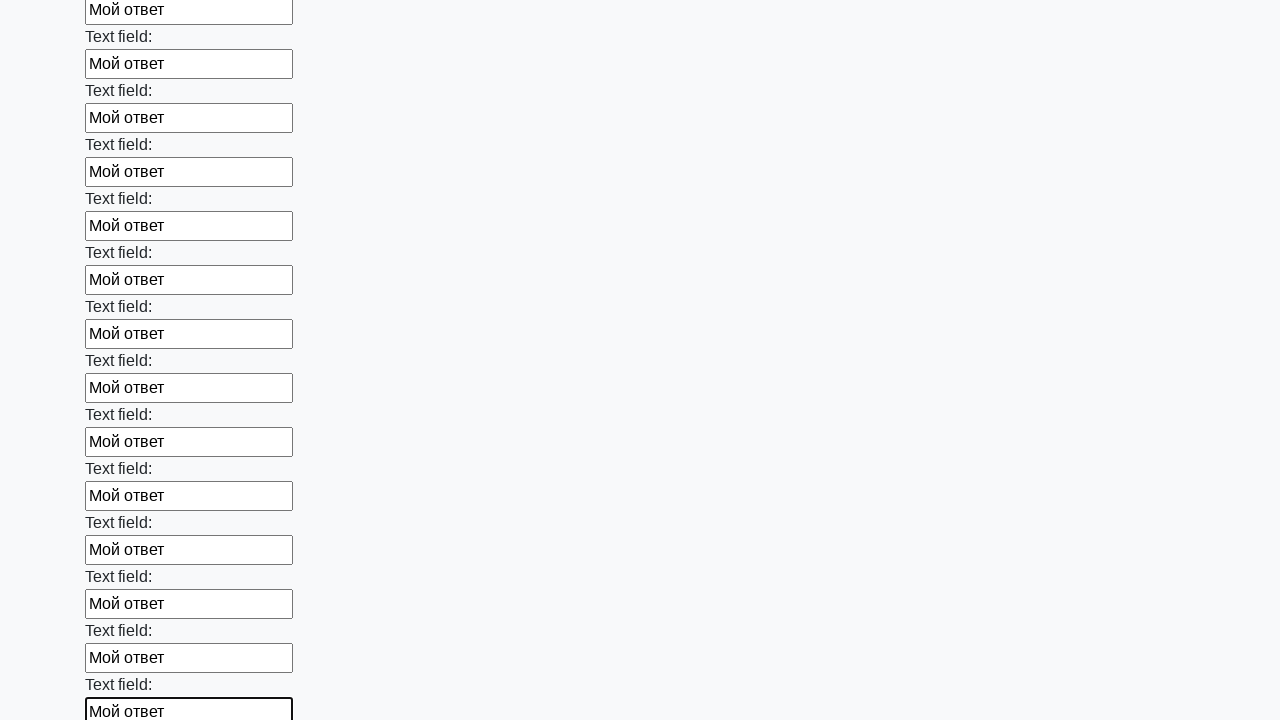

Filled input field with text 'Мой ответ' on input >> nth=50
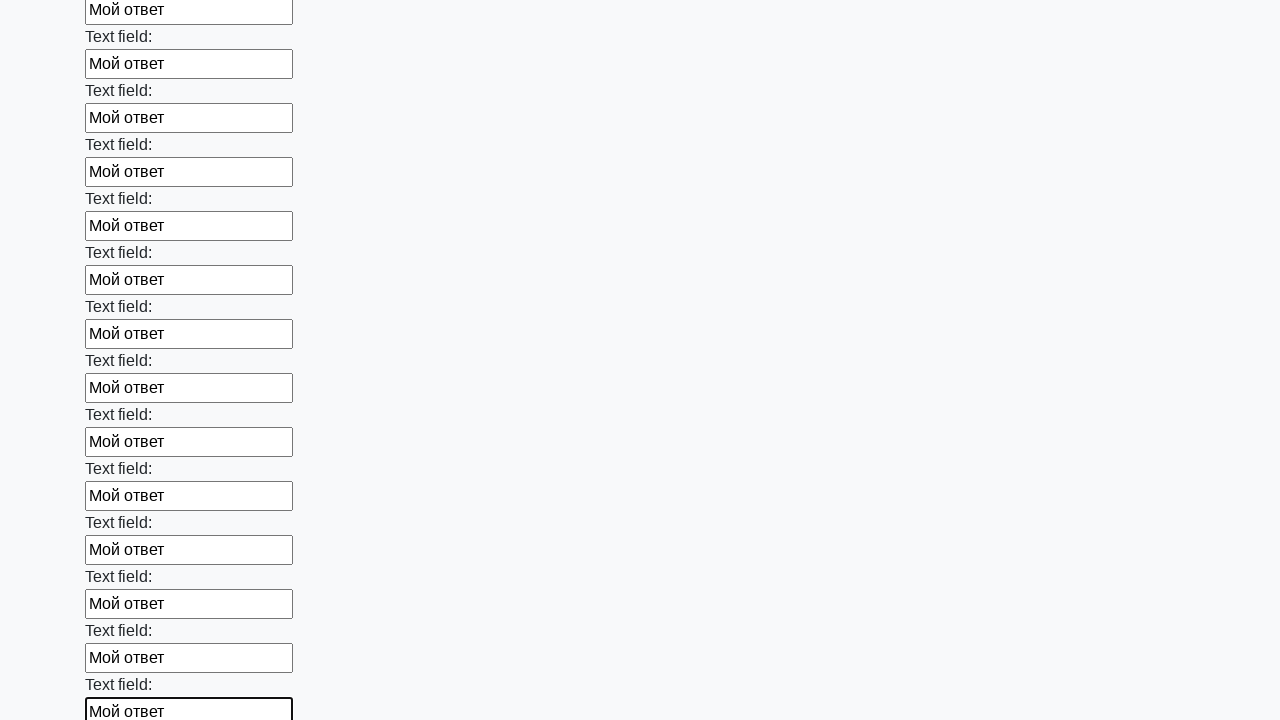

Filled input field with text 'Мой ответ' on input >> nth=51
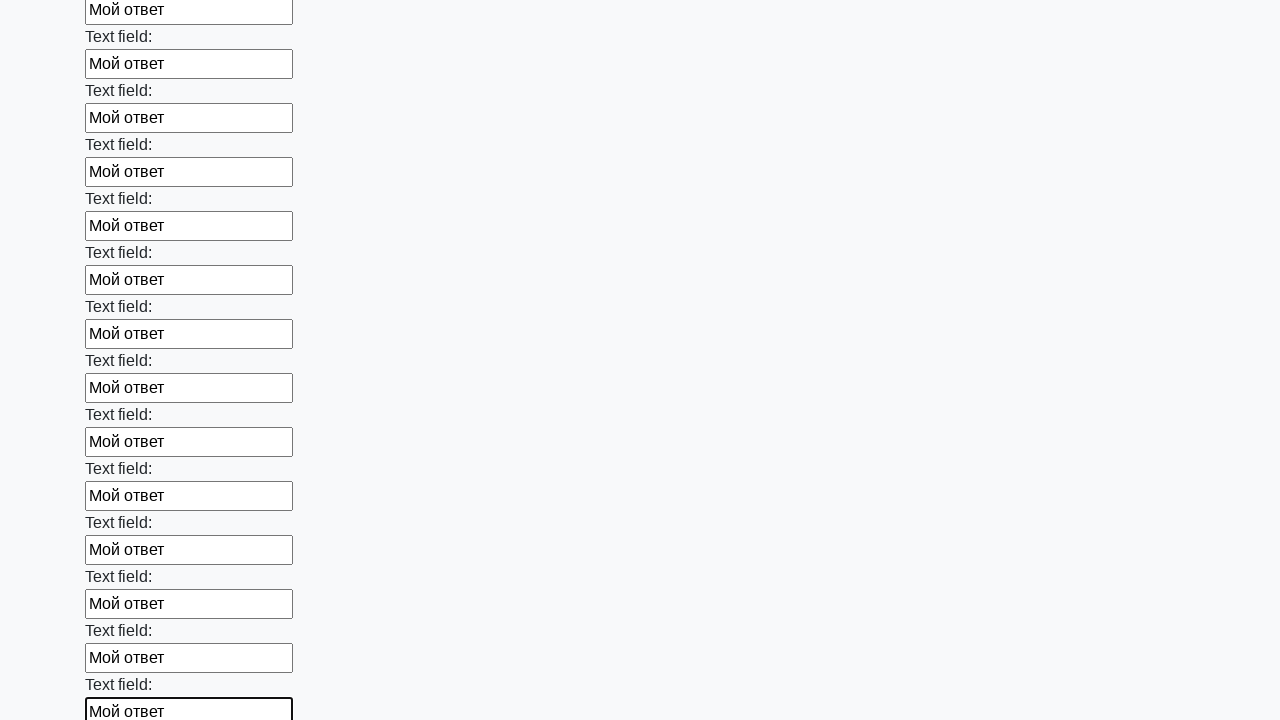

Filled input field with text 'Мой ответ' on input >> nth=52
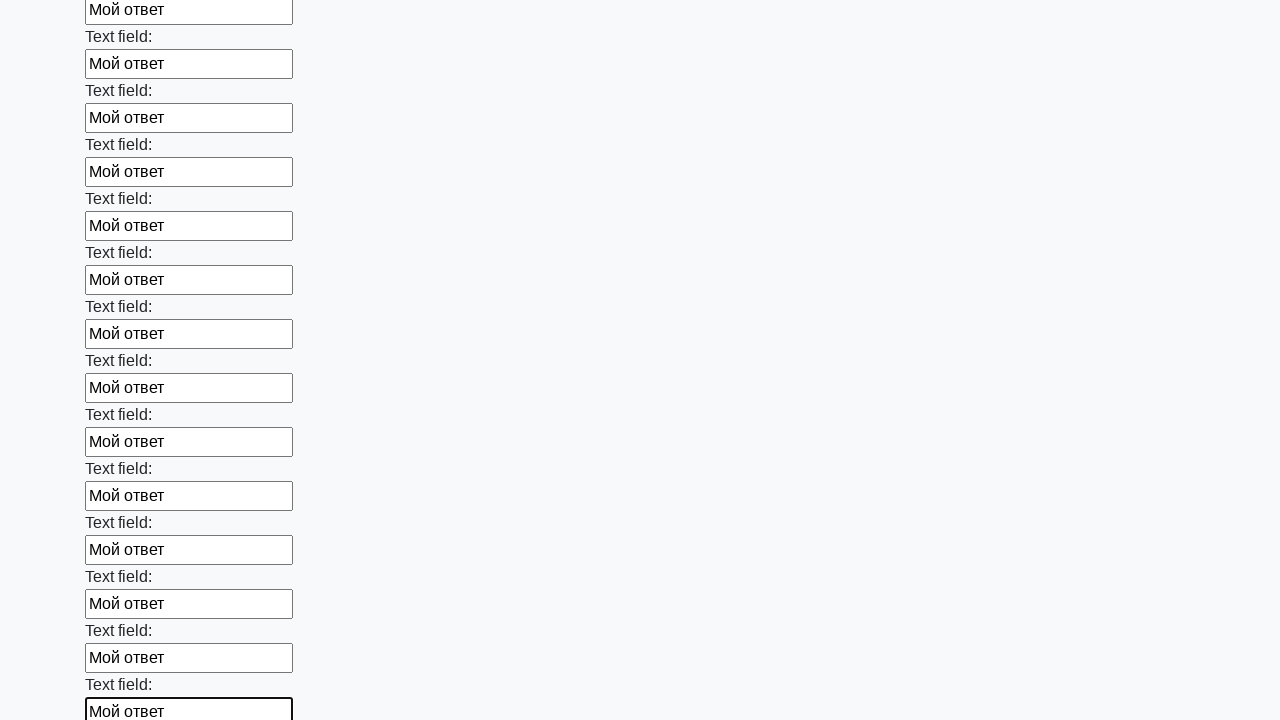

Filled input field with text 'Мой ответ' on input >> nth=53
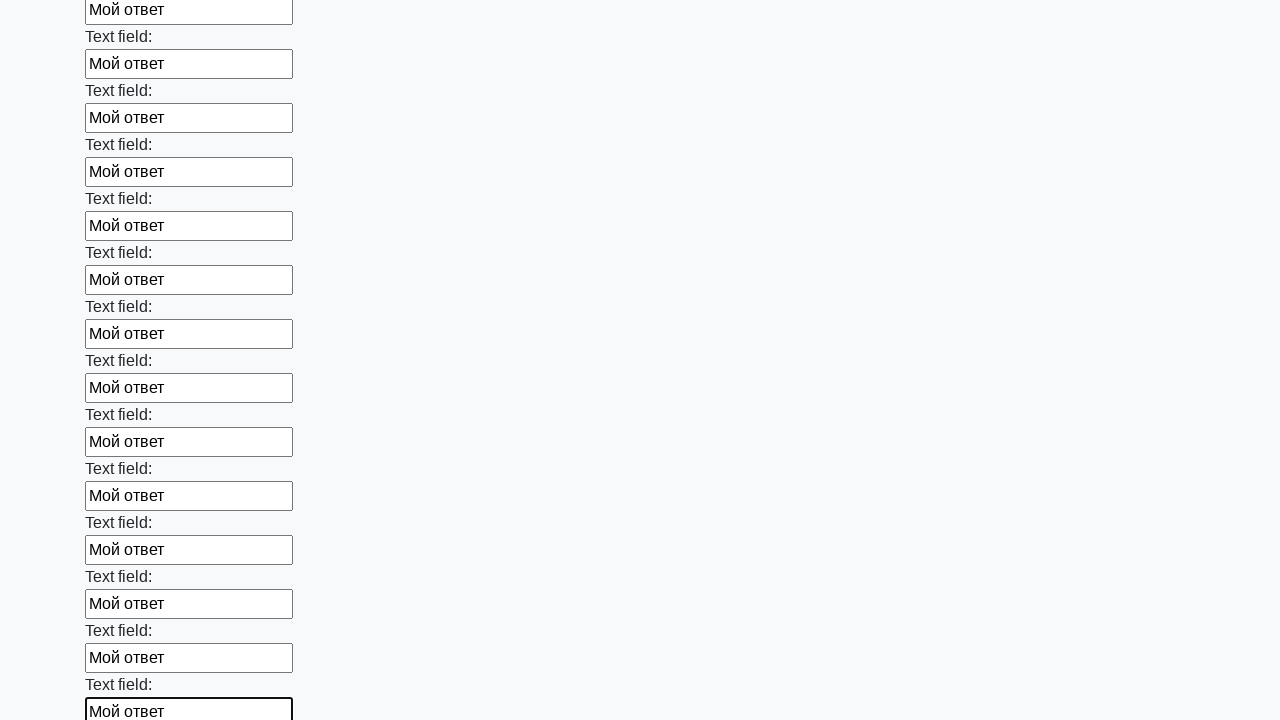

Filled input field with text 'Мой ответ' on input >> nth=54
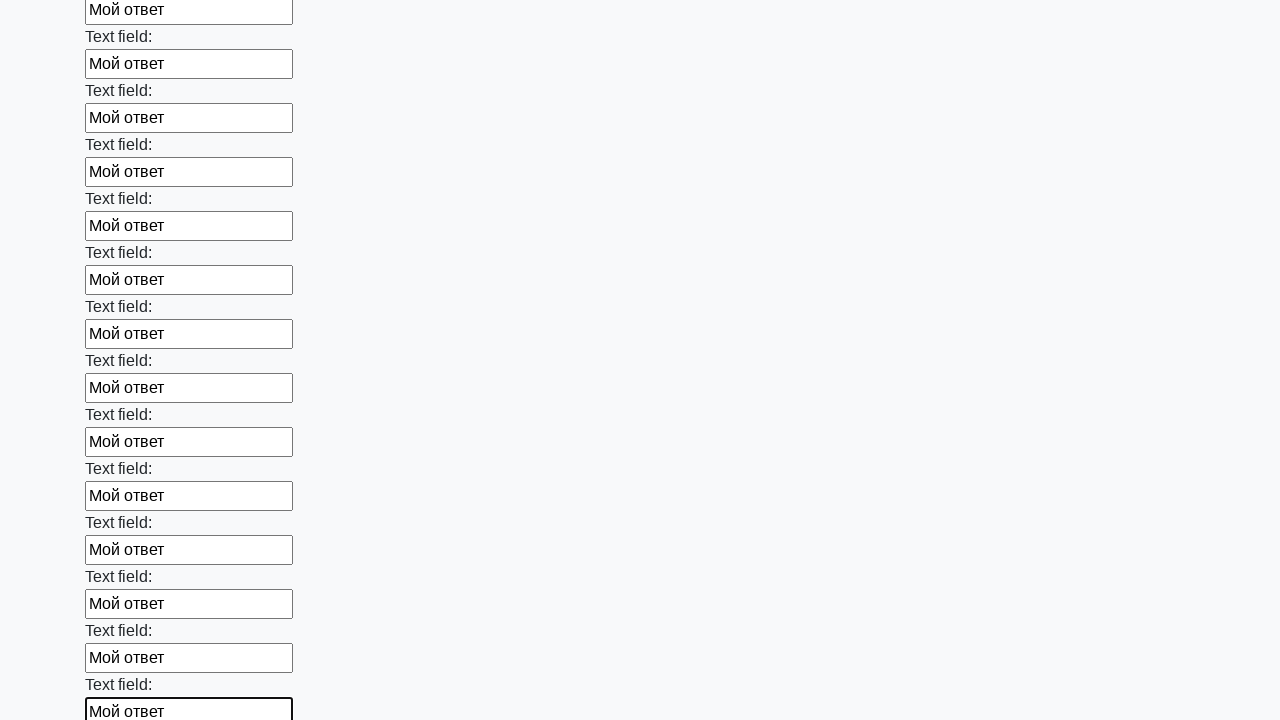

Filled input field with text 'Мой ответ' on input >> nth=55
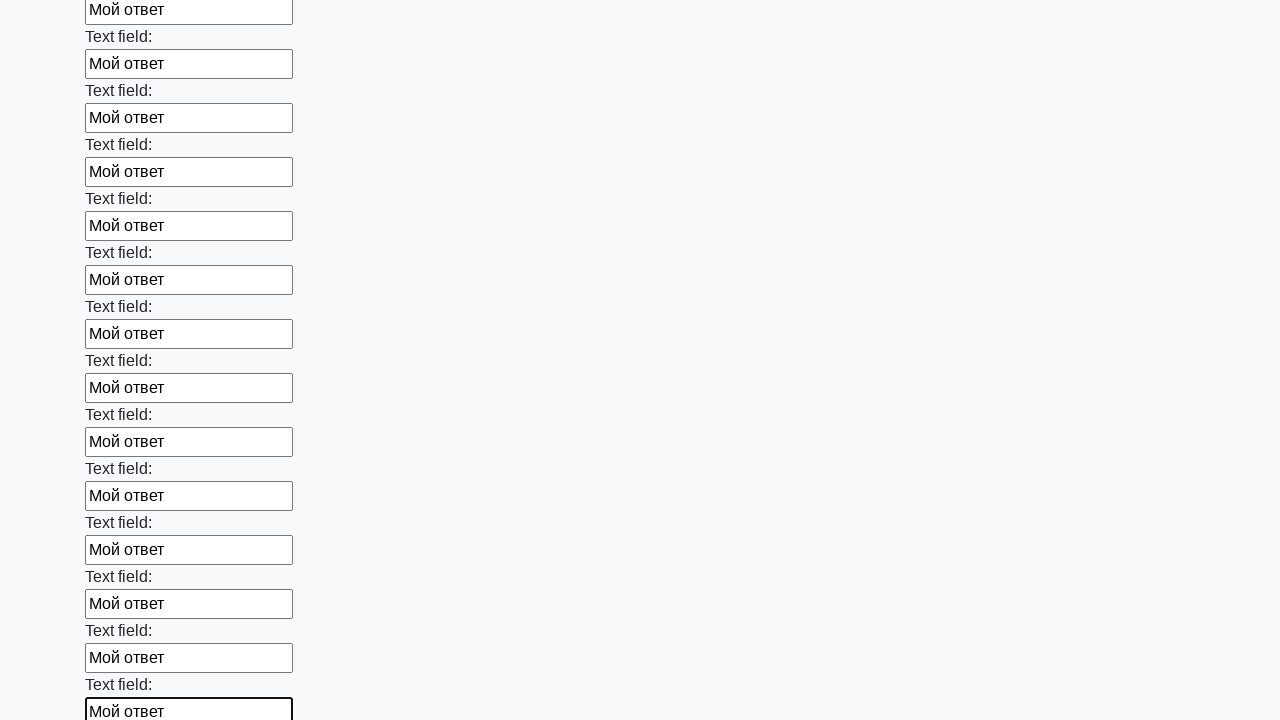

Filled input field with text 'Мой ответ' on input >> nth=56
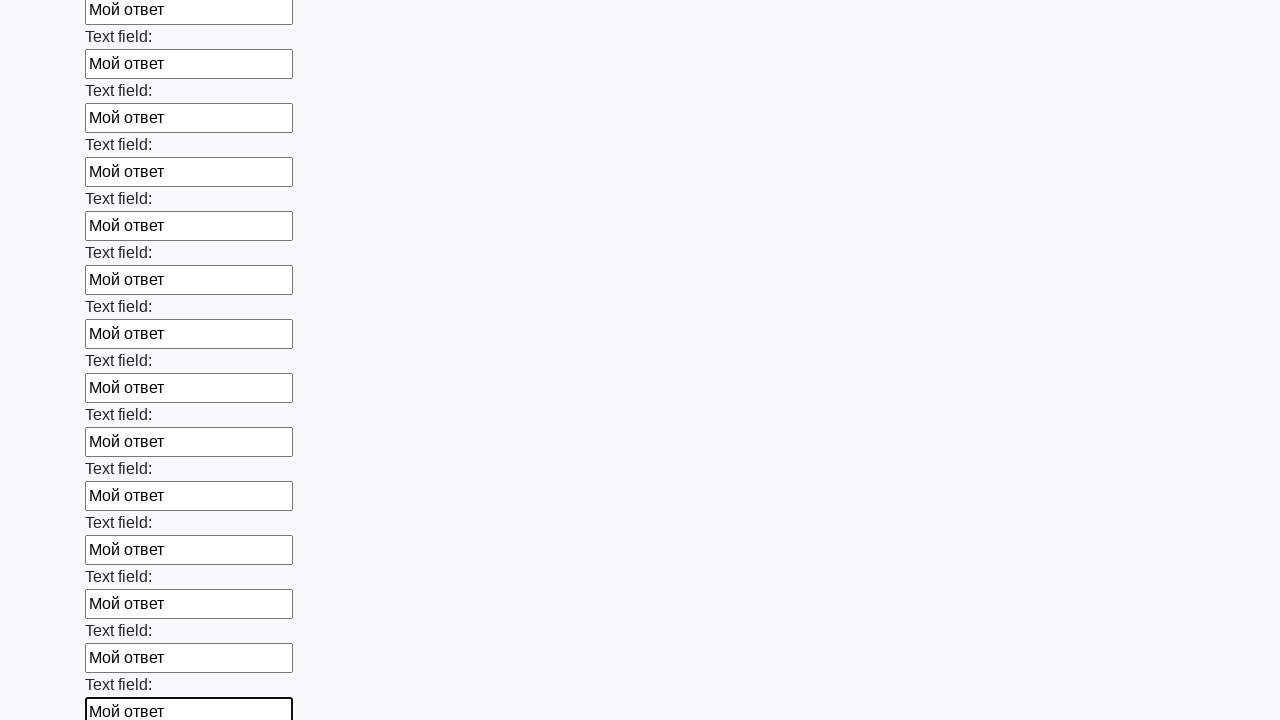

Filled input field with text 'Мой ответ' on input >> nth=57
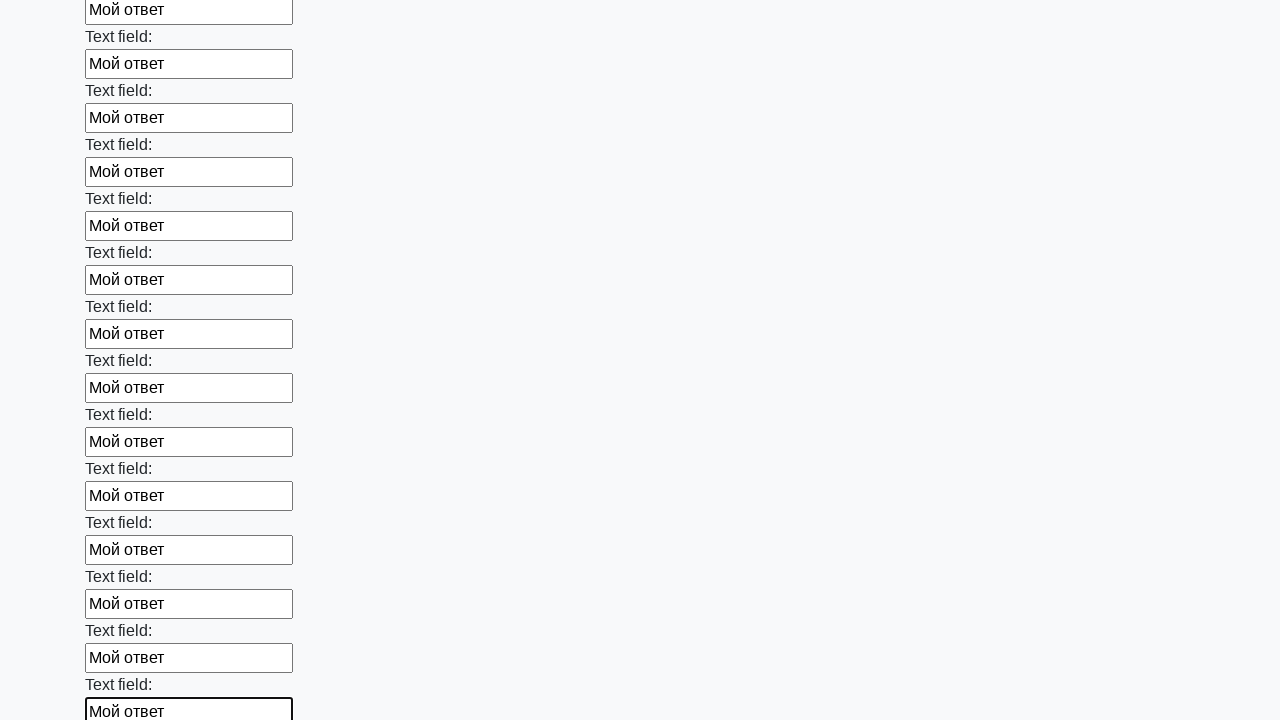

Filled input field with text 'Мой ответ' on input >> nth=58
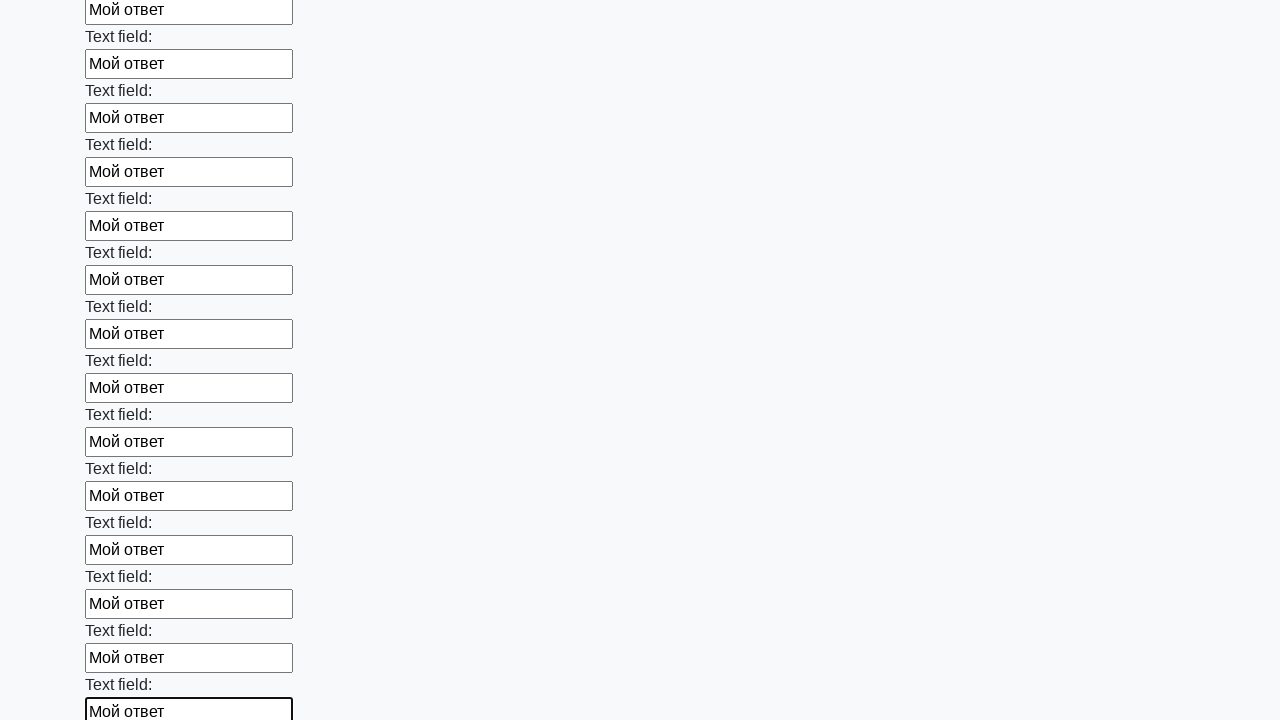

Filled input field with text 'Мой ответ' on input >> nth=59
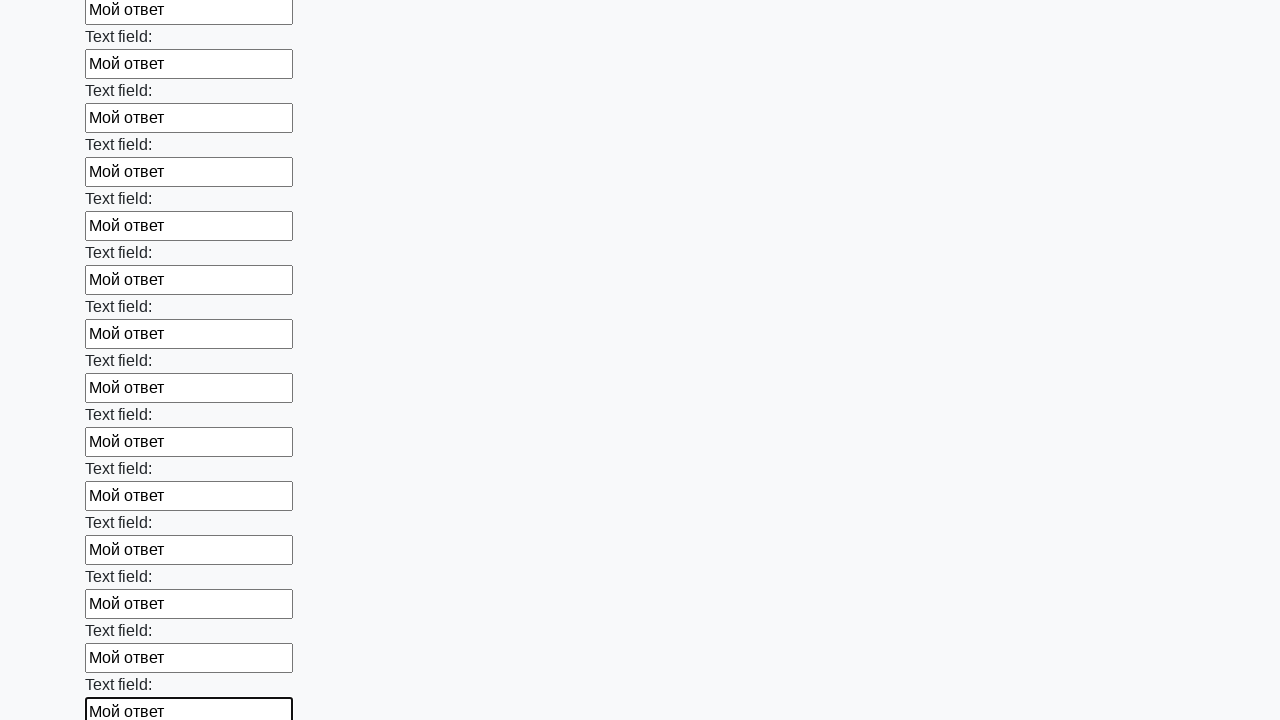

Filled input field with text 'Мой ответ' on input >> nth=60
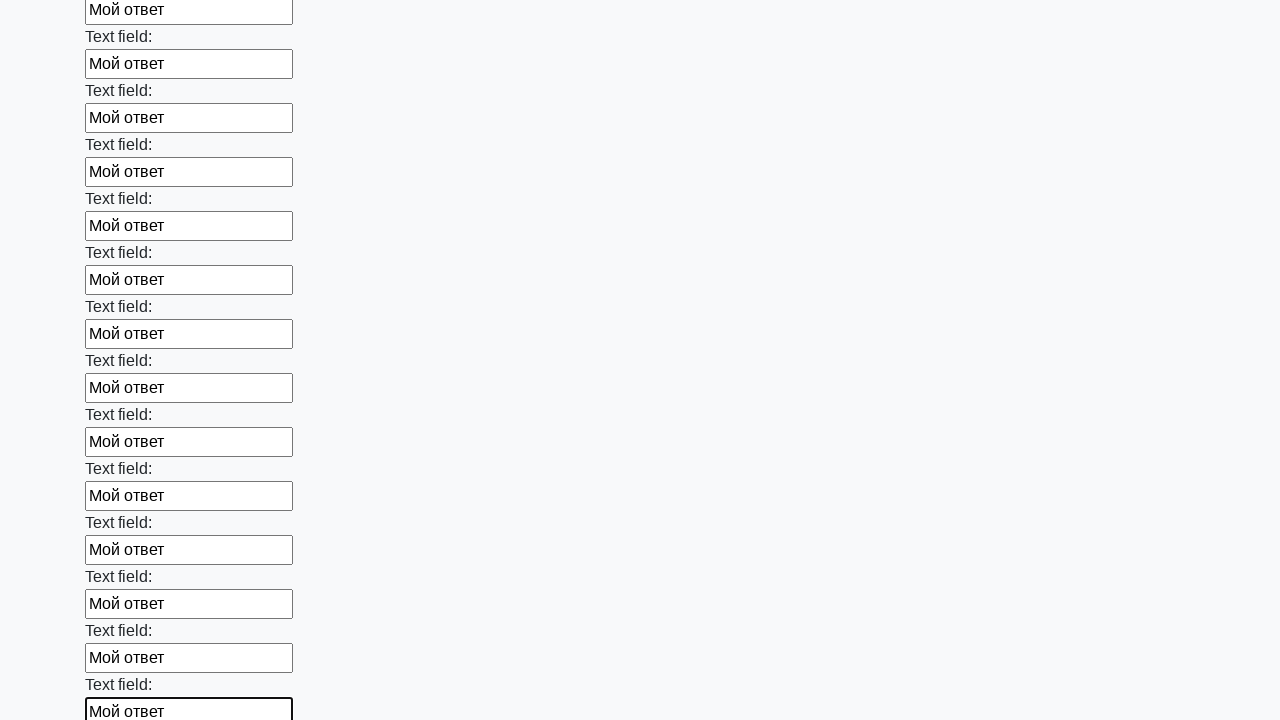

Filled input field with text 'Мой ответ' on input >> nth=61
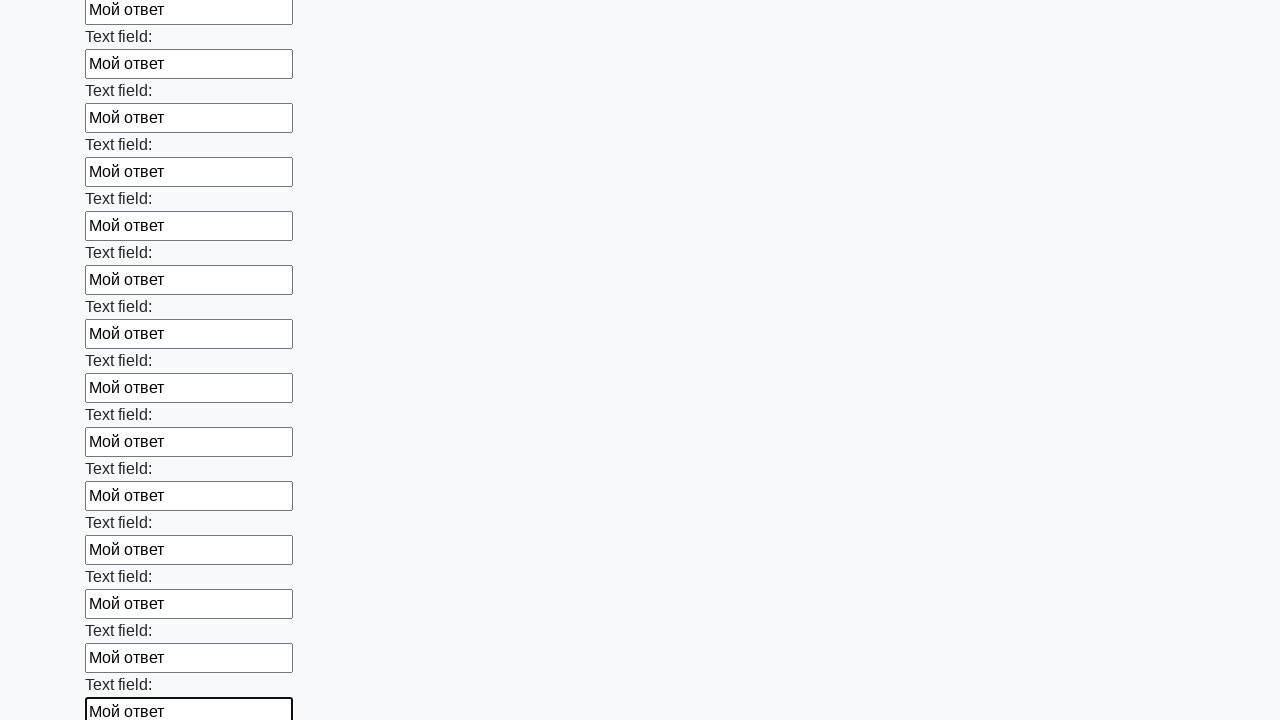

Filled input field with text 'Мой ответ' on input >> nth=62
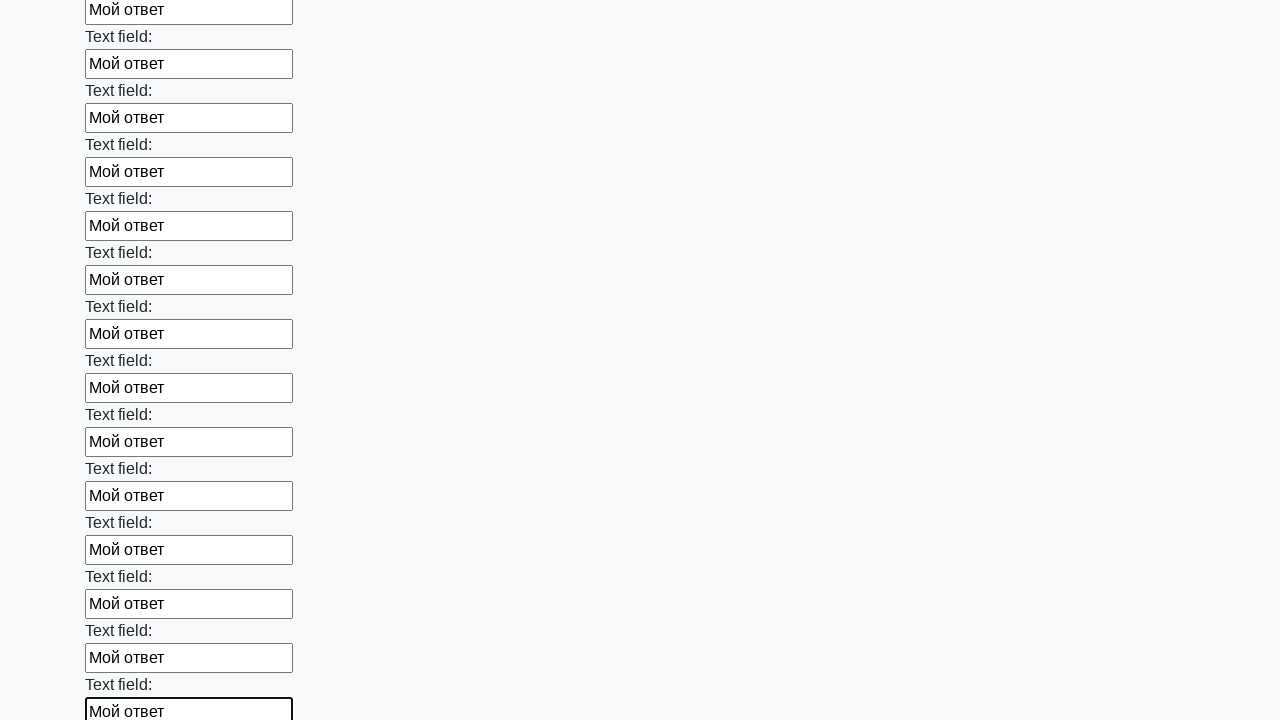

Filled input field with text 'Мой ответ' on input >> nth=63
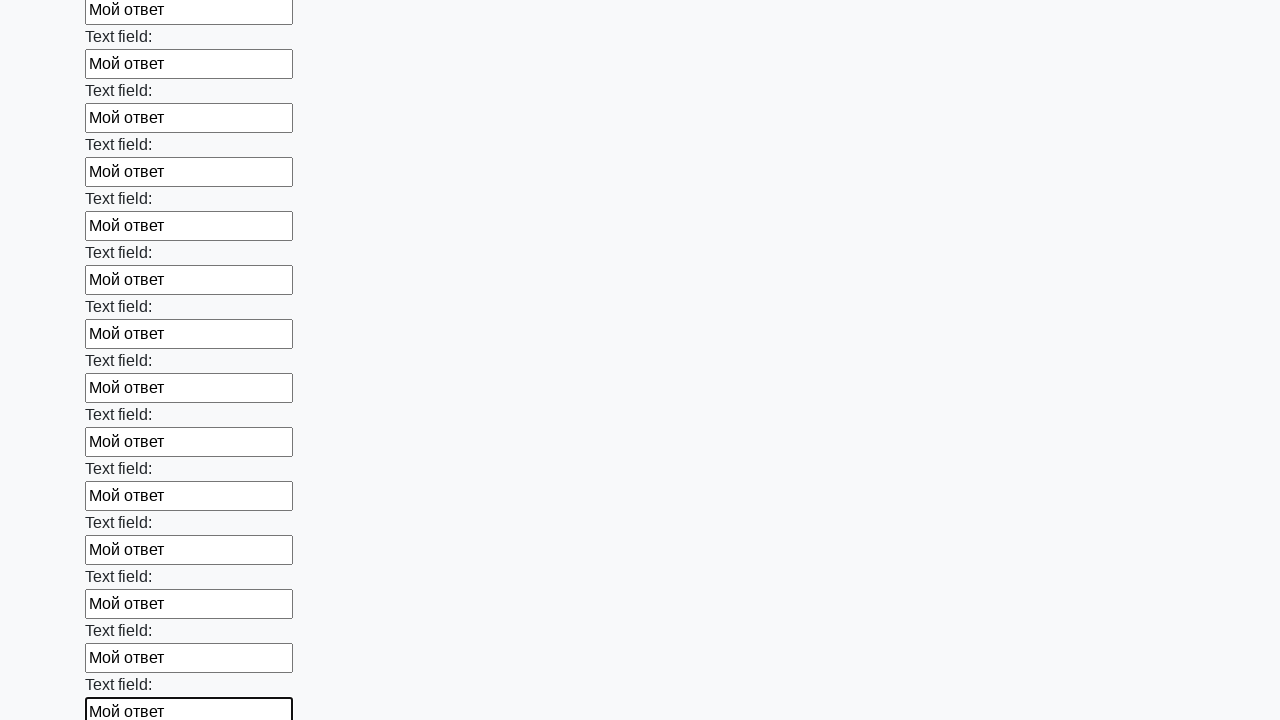

Filled input field with text 'Мой ответ' on input >> nth=64
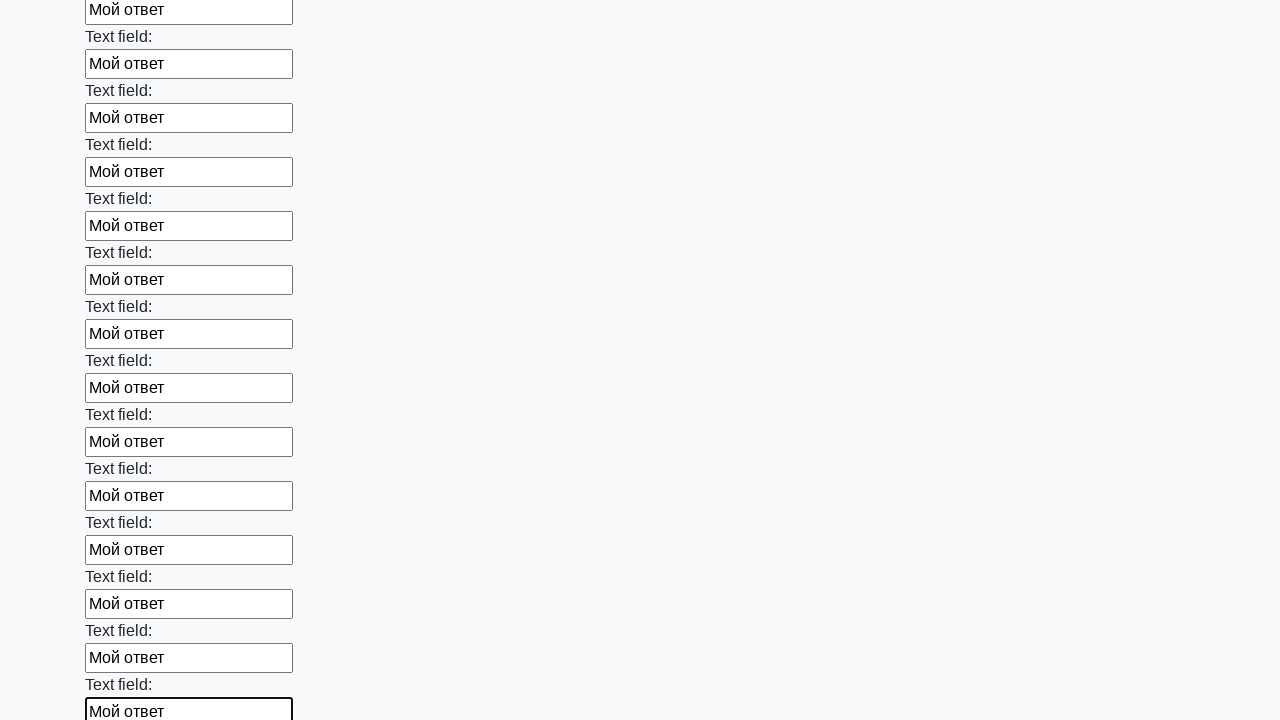

Filled input field with text 'Мой ответ' on input >> nth=65
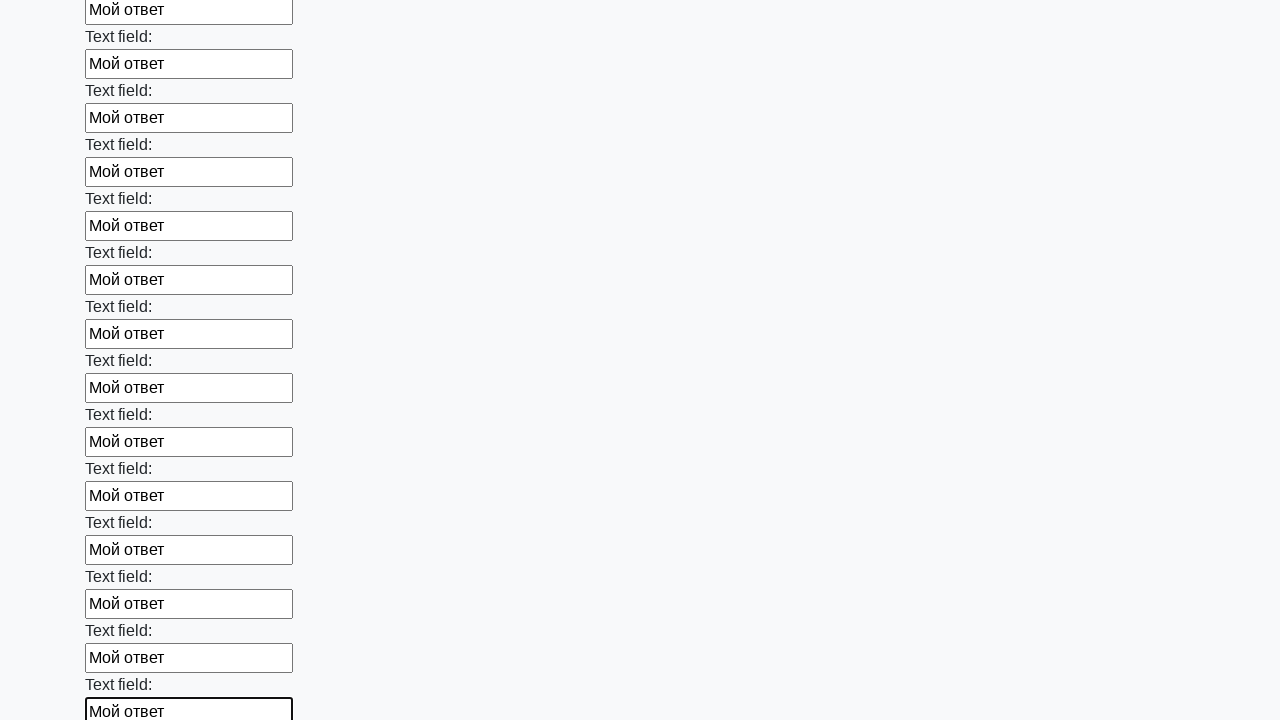

Filled input field with text 'Мой ответ' on input >> nth=66
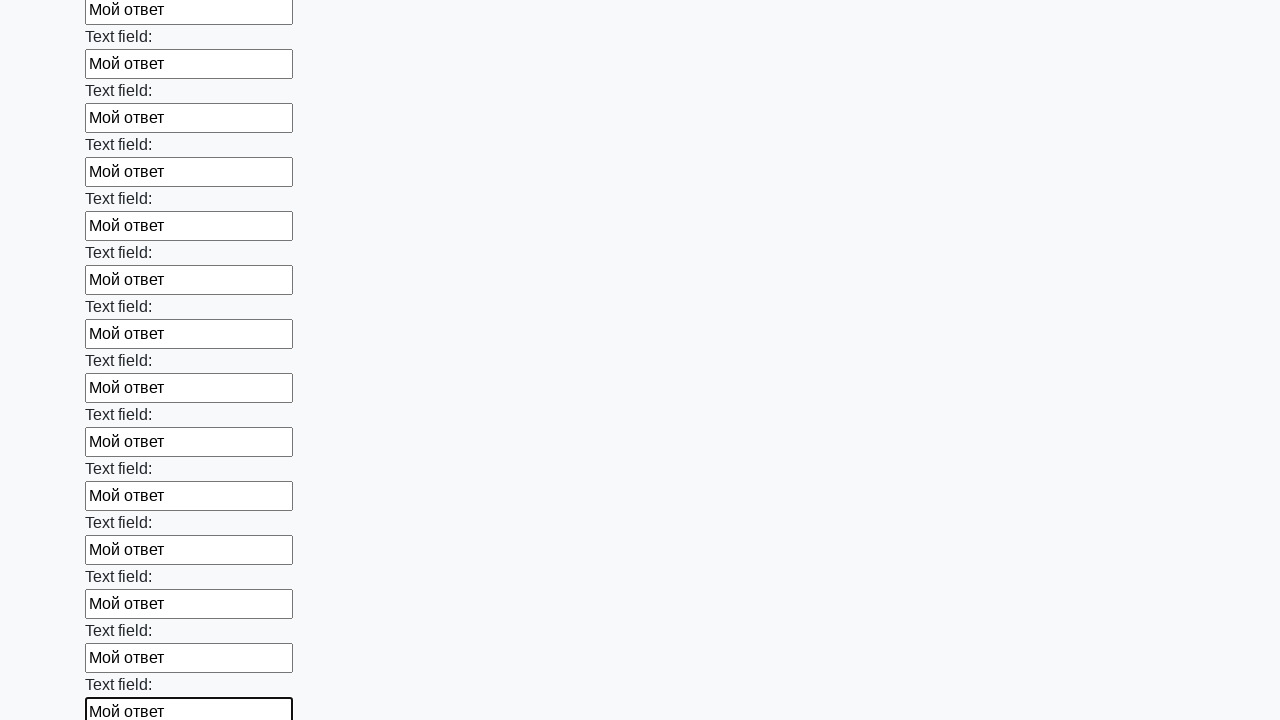

Filled input field with text 'Мой ответ' on input >> nth=67
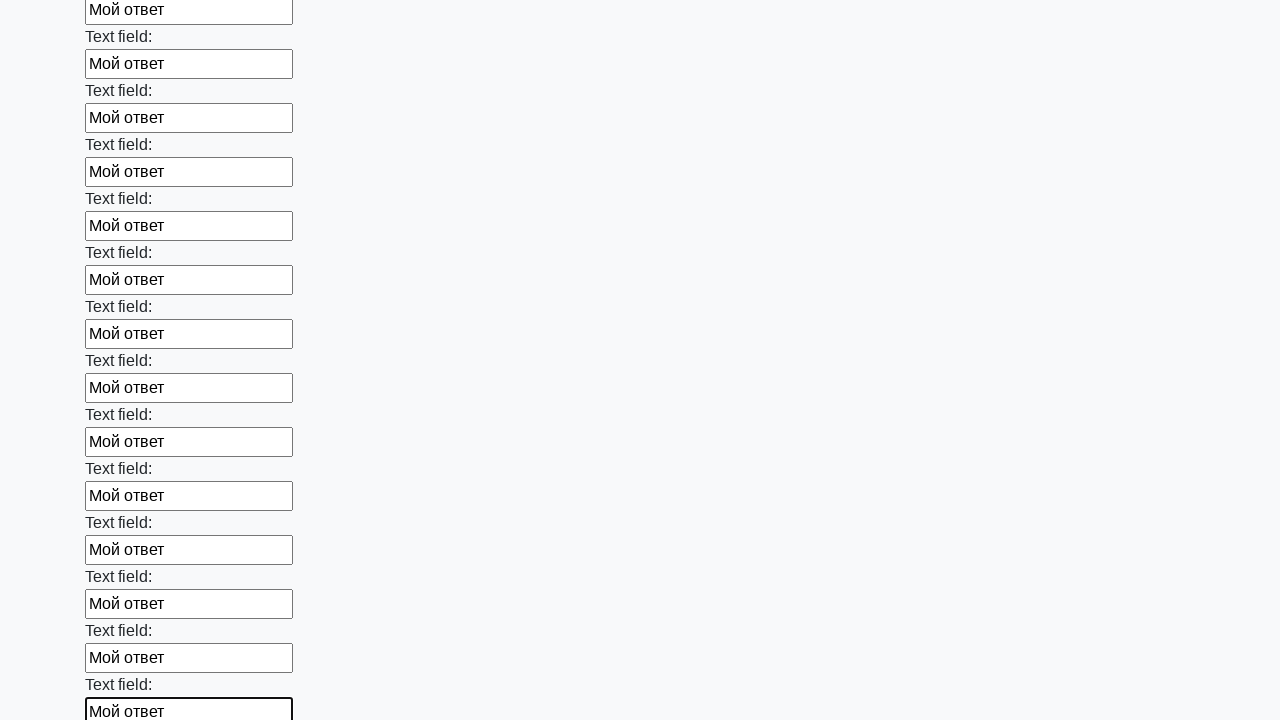

Filled input field with text 'Мой ответ' on input >> nth=68
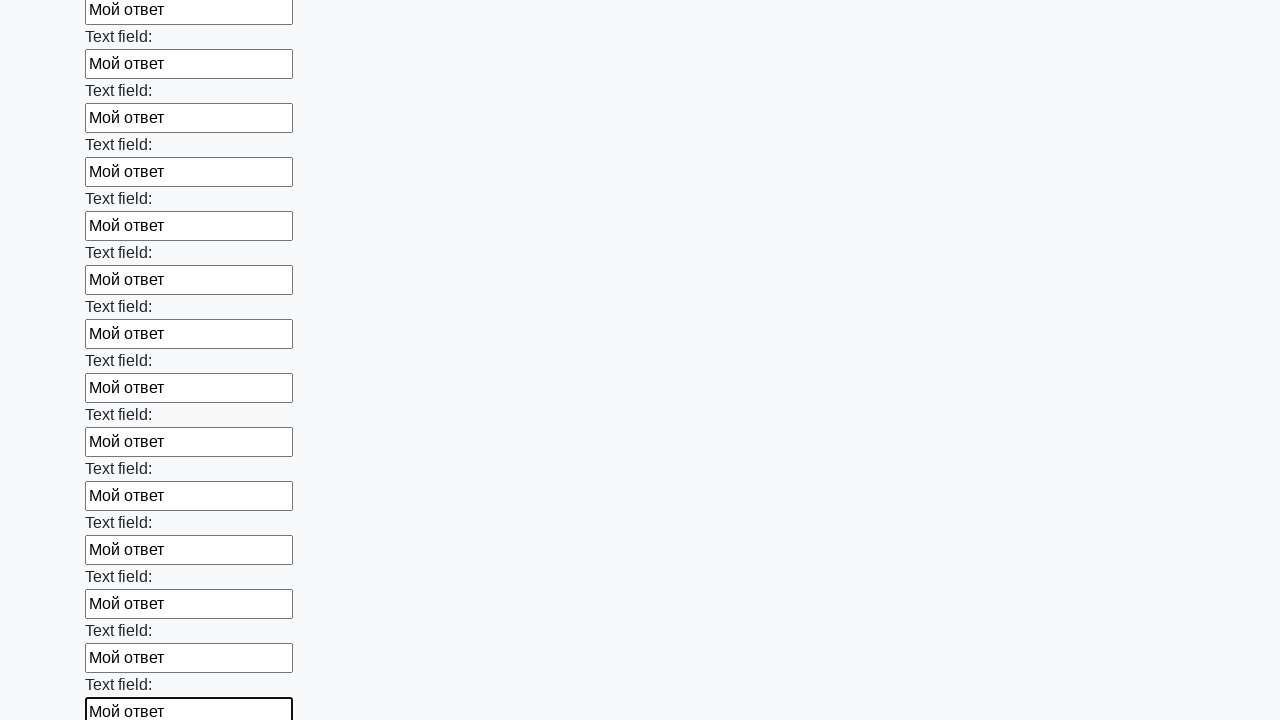

Filled input field with text 'Мой ответ' on input >> nth=69
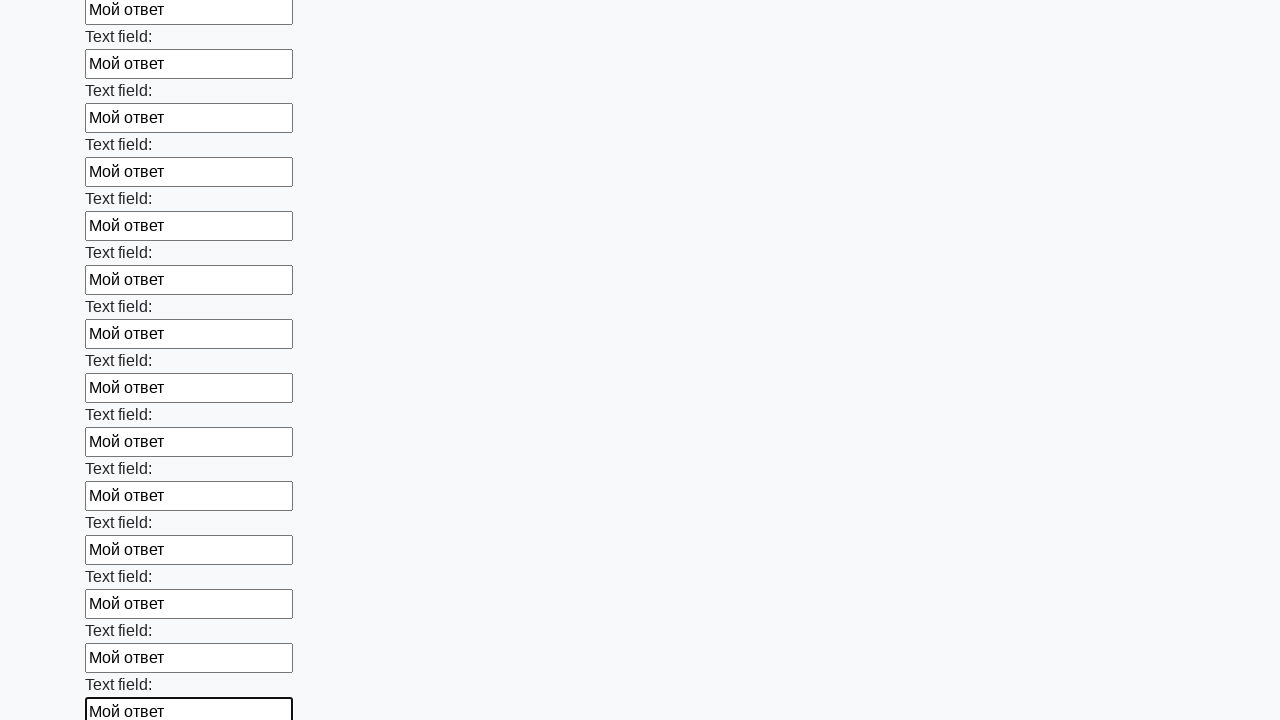

Filled input field with text 'Мой ответ' on input >> nth=70
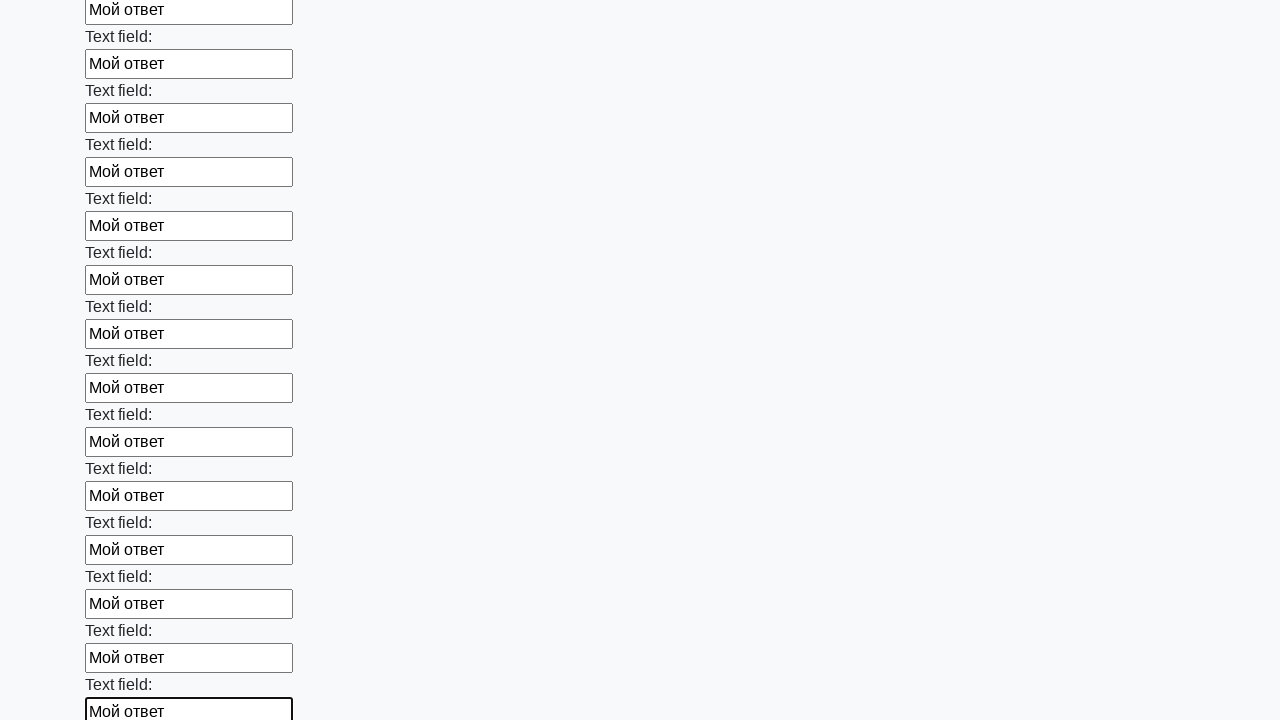

Filled input field with text 'Мой ответ' on input >> nth=71
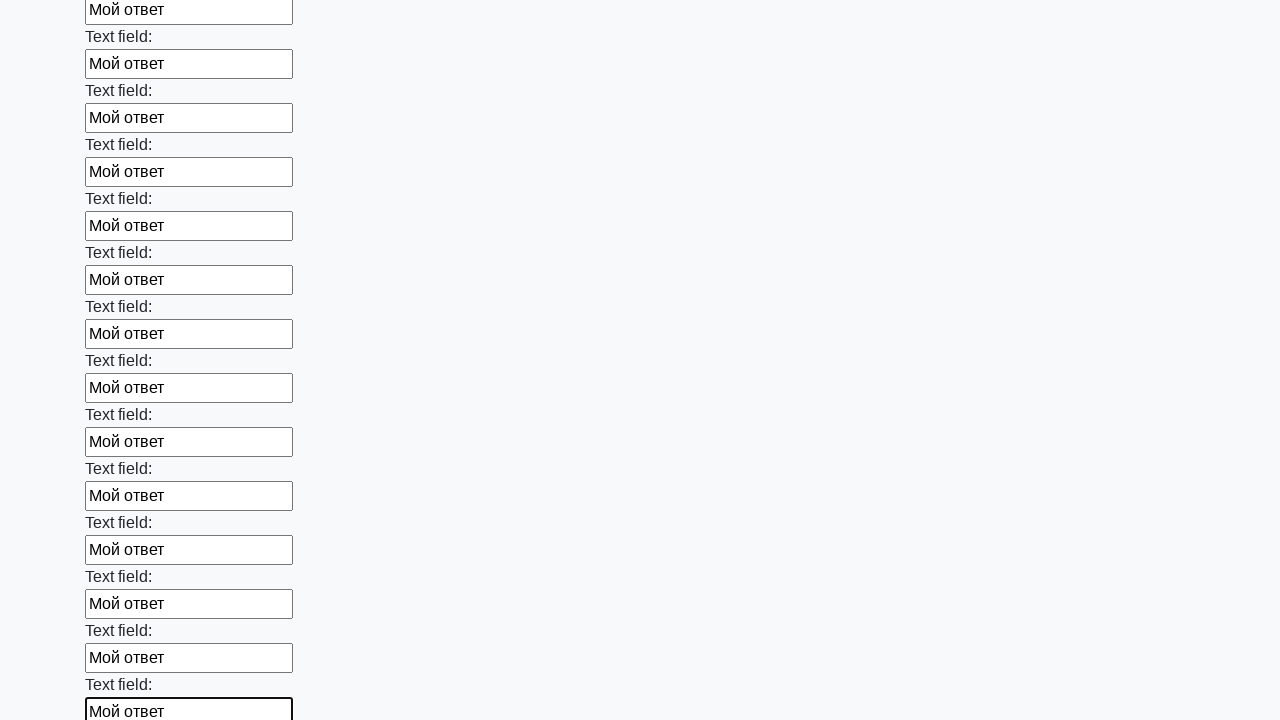

Filled input field with text 'Мой ответ' on input >> nth=72
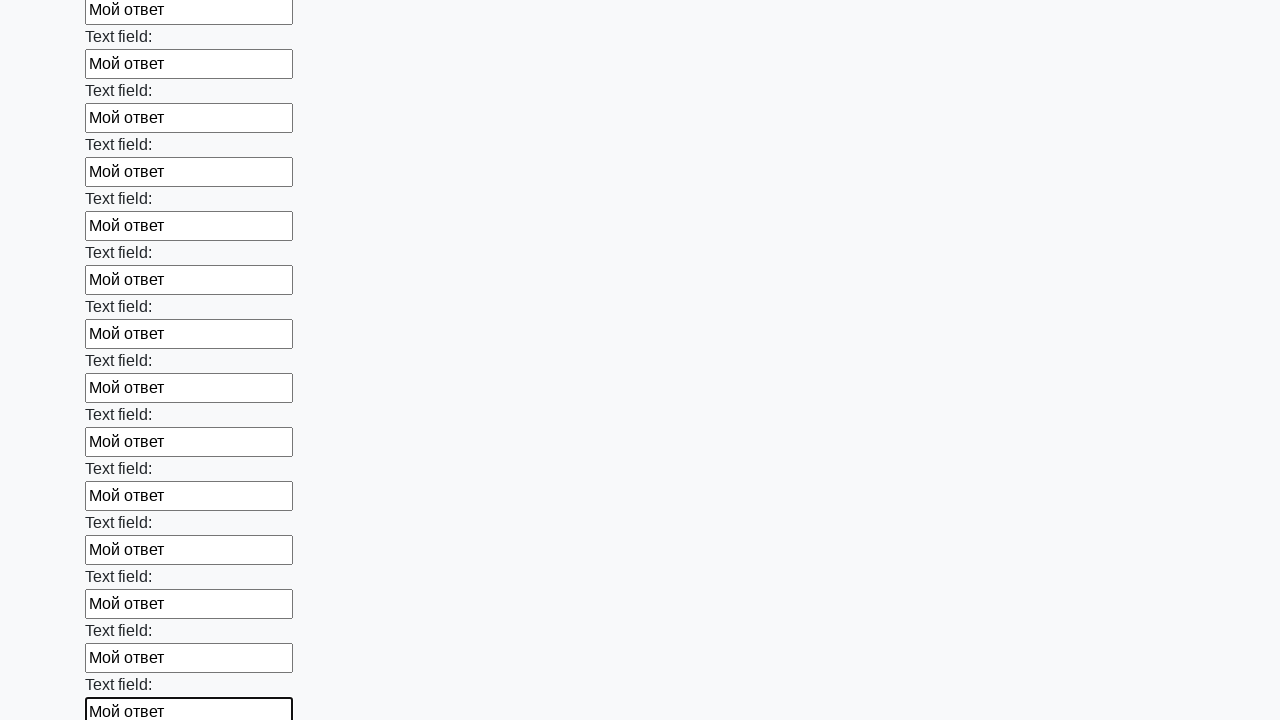

Filled input field with text 'Мой ответ' on input >> nth=73
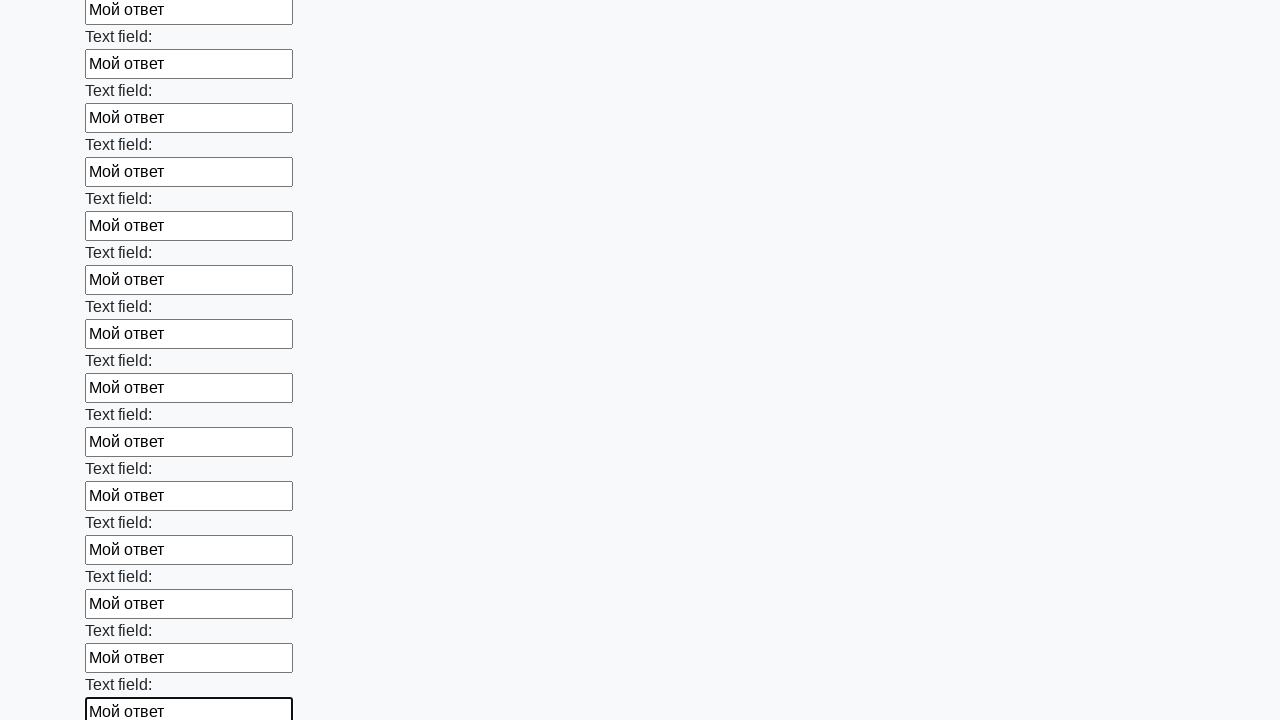

Filled input field with text 'Мой ответ' on input >> nth=74
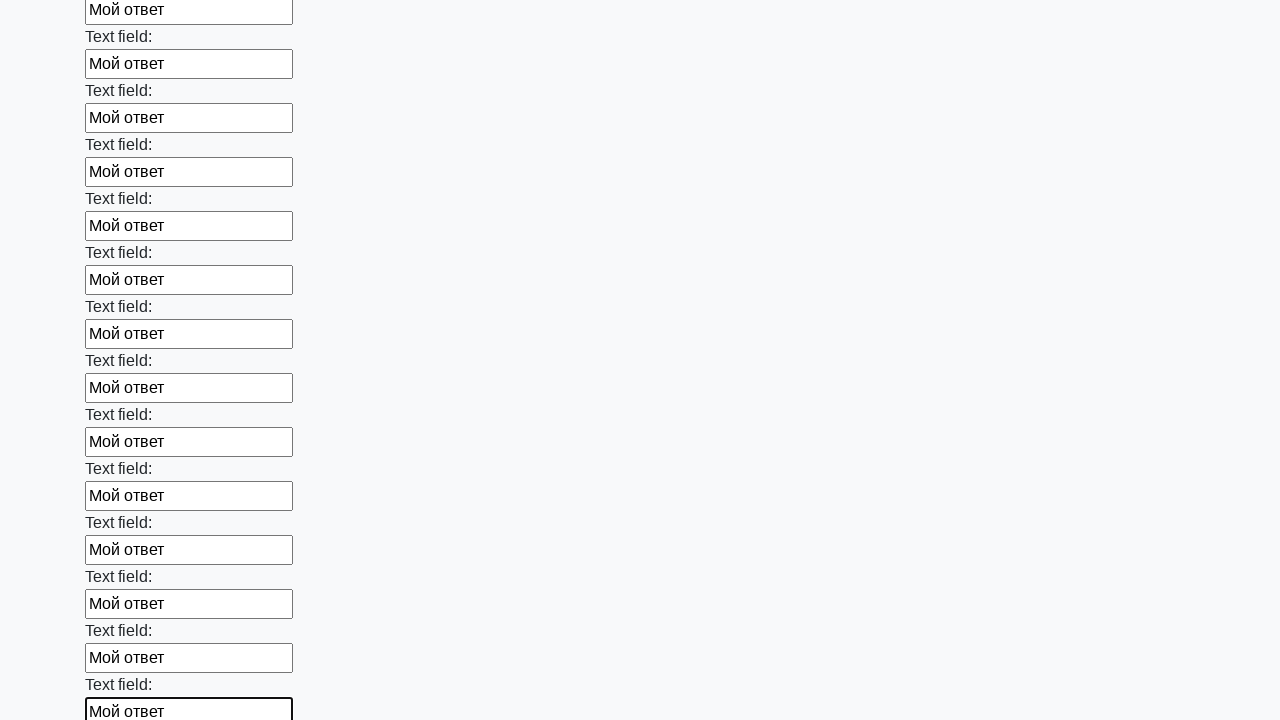

Filled input field with text 'Мой ответ' on input >> nth=75
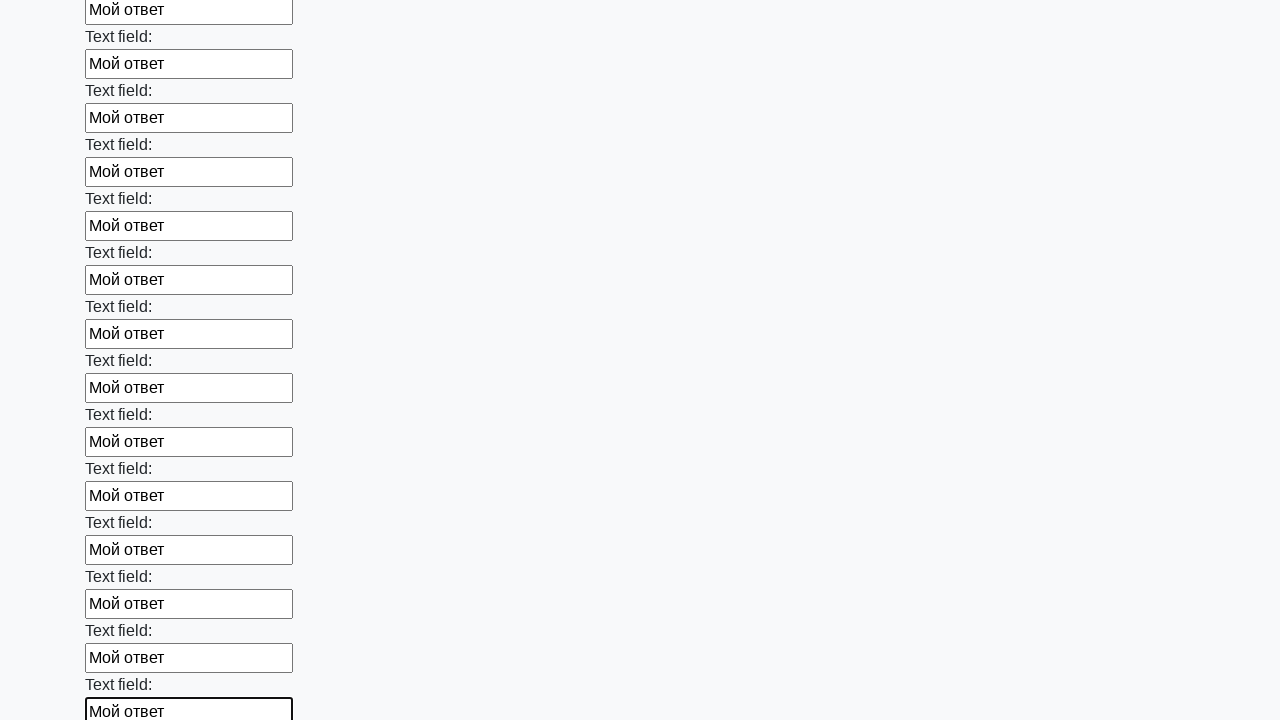

Filled input field with text 'Мой ответ' on input >> nth=76
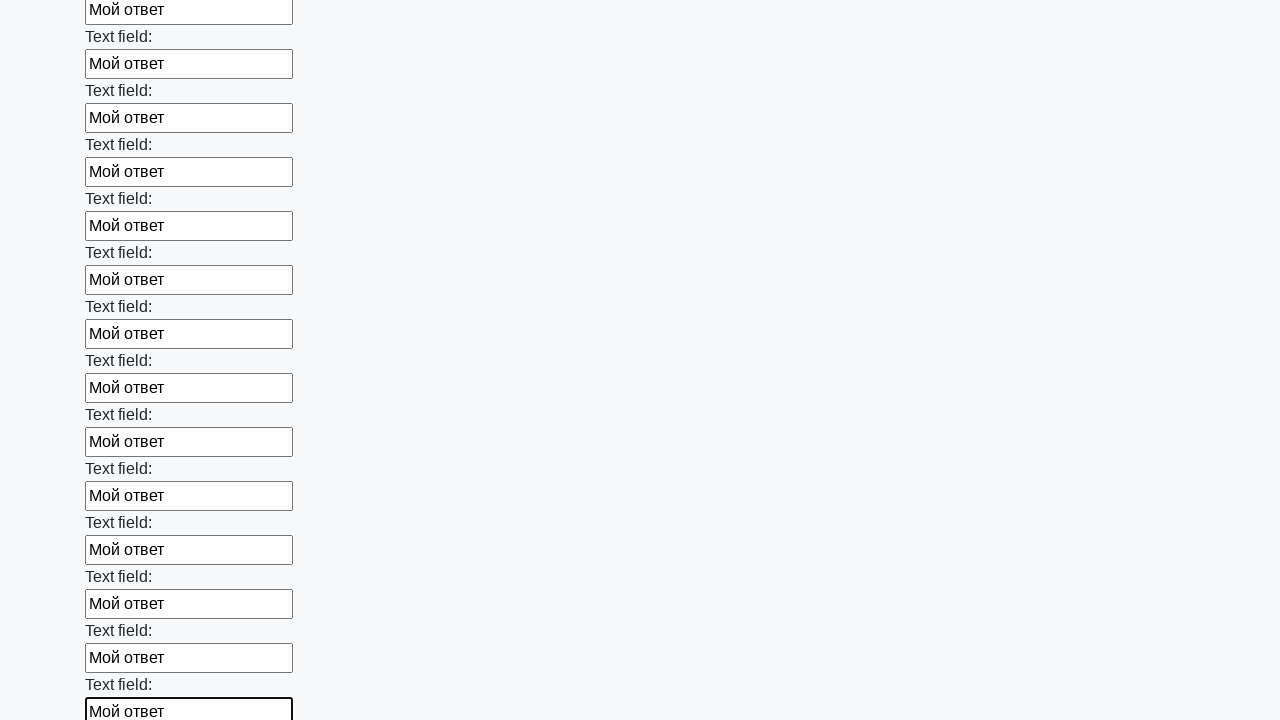

Filled input field with text 'Мой ответ' on input >> nth=77
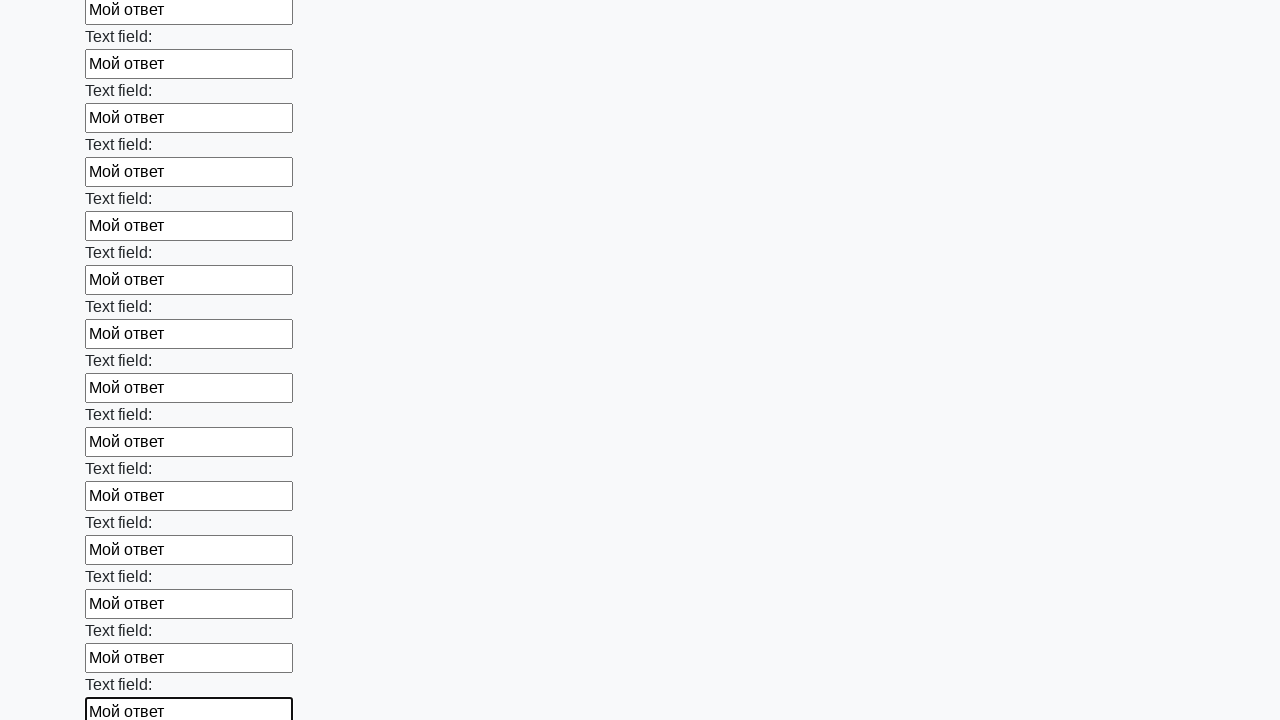

Filled input field with text 'Мой ответ' on input >> nth=78
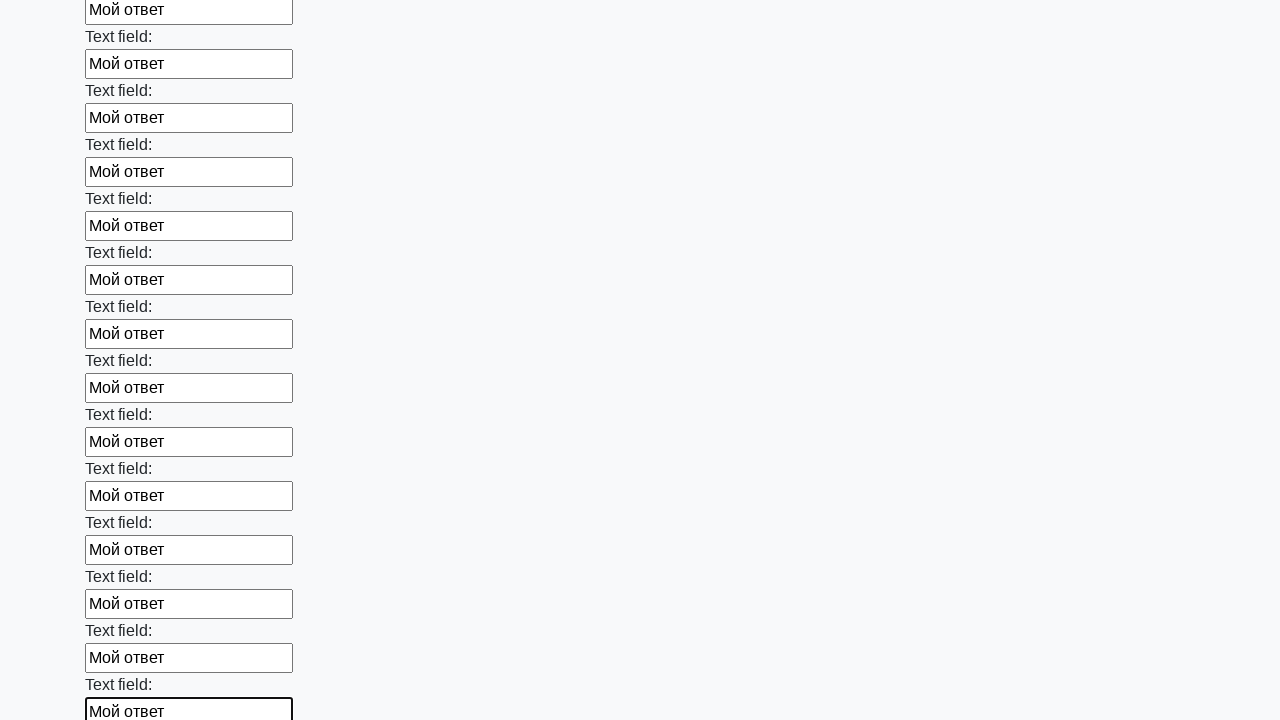

Filled input field with text 'Мой ответ' on input >> nth=79
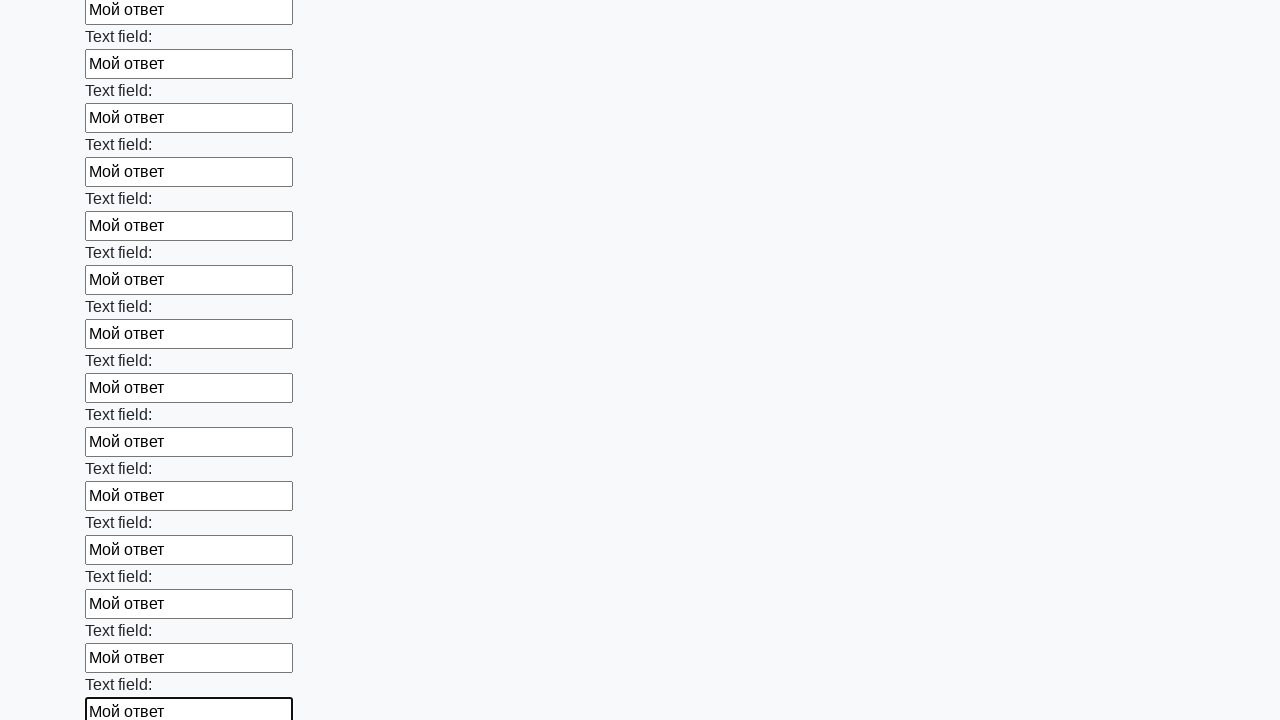

Filled input field with text 'Мой ответ' on input >> nth=80
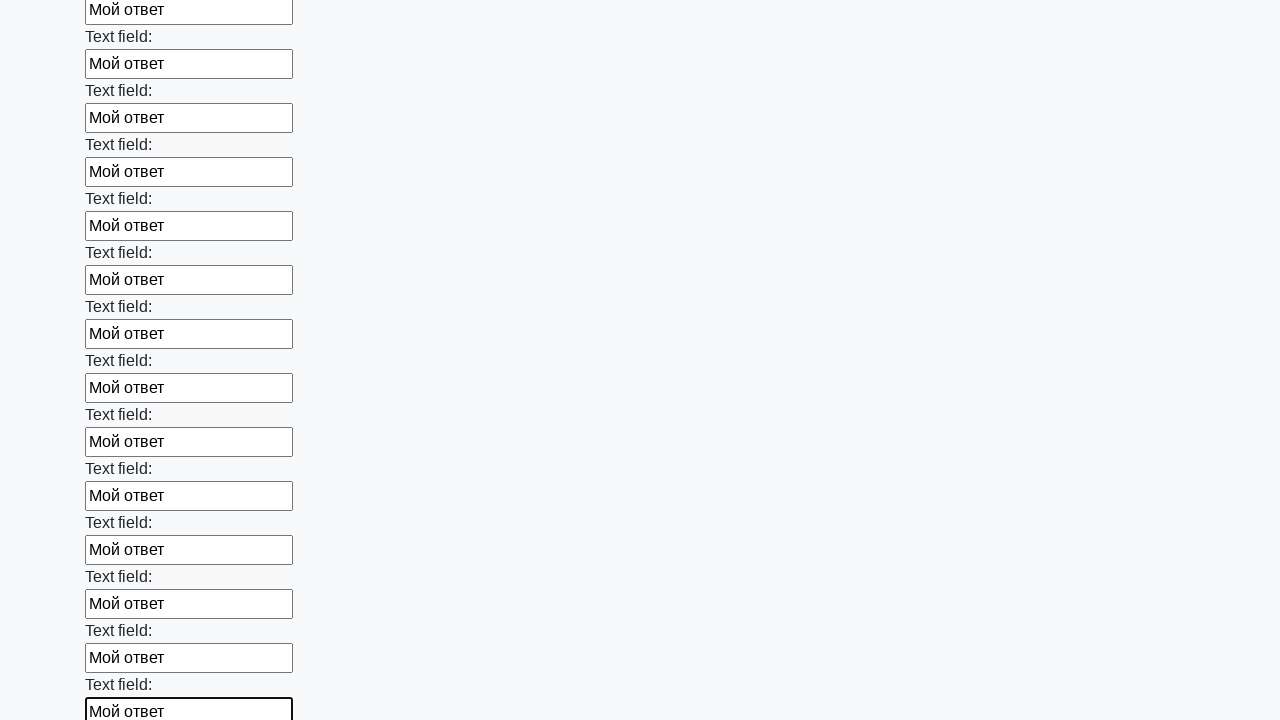

Filled input field with text 'Мой ответ' on input >> nth=81
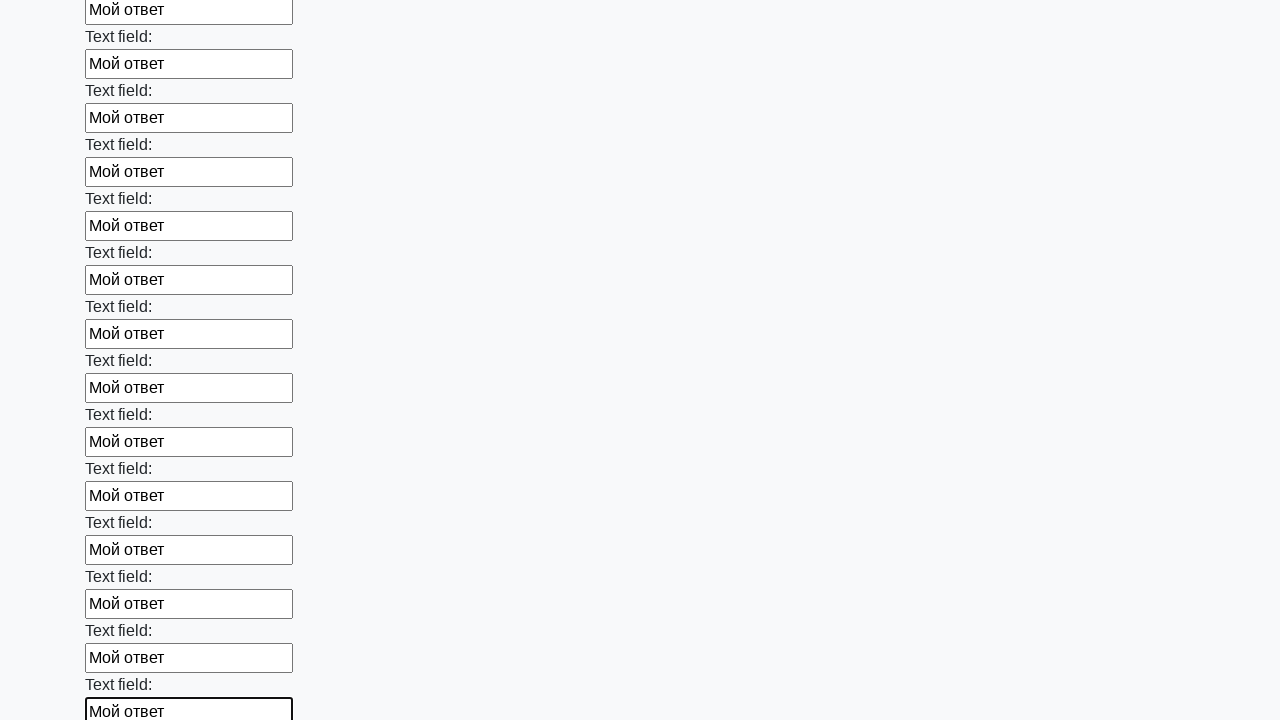

Filled input field with text 'Мой ответ' on input >> nth=82
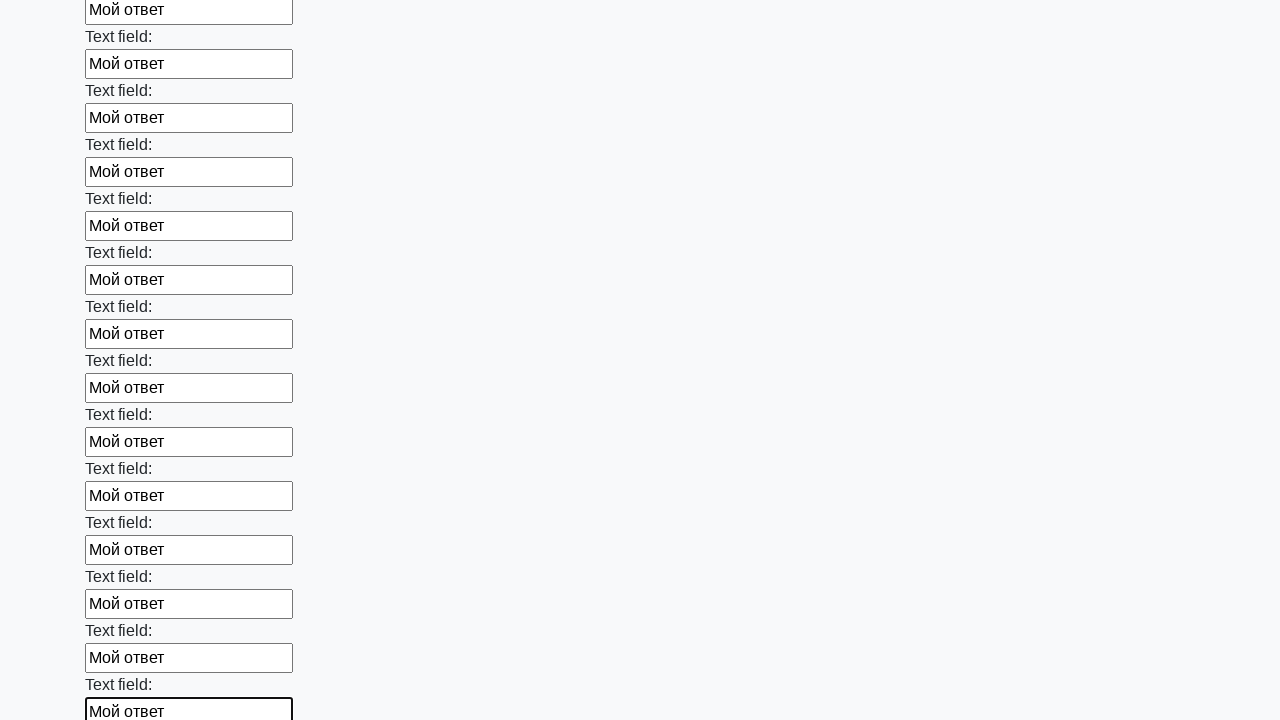

Filled input field with text 'Мой ответ' on input >> nth=83
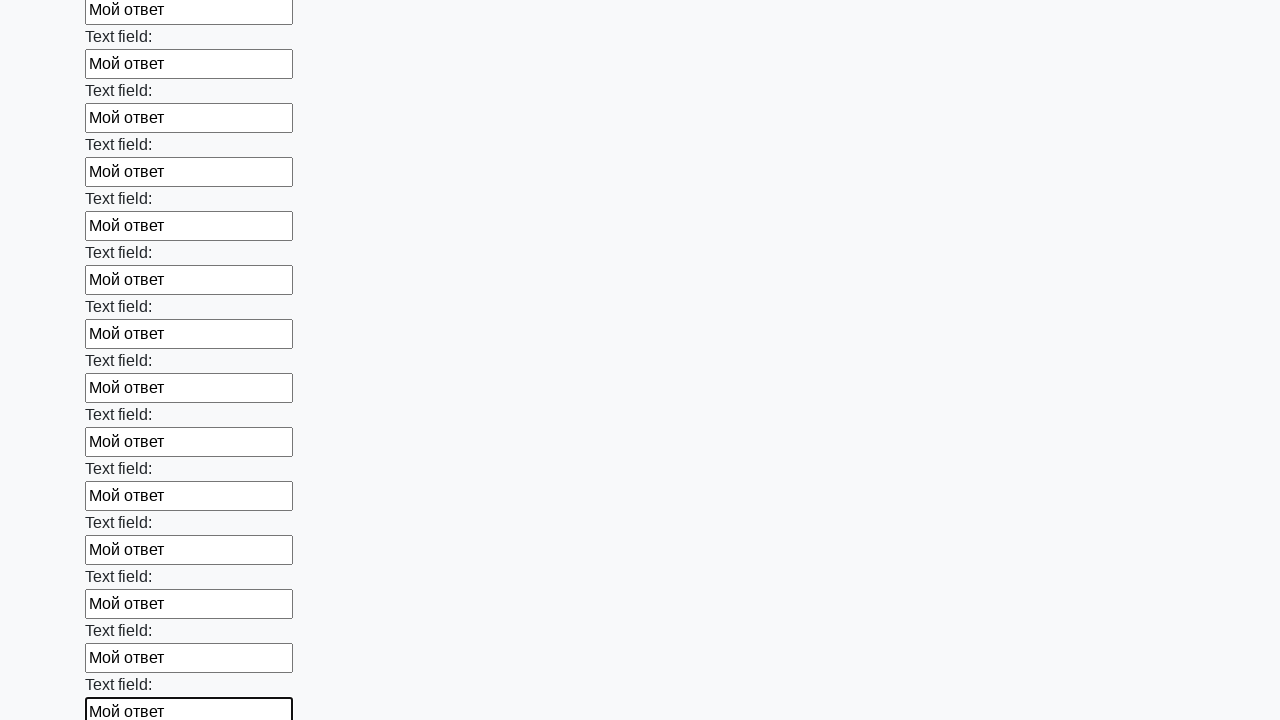

Filled input field with text 'Мой ответ' on input >> nth=84
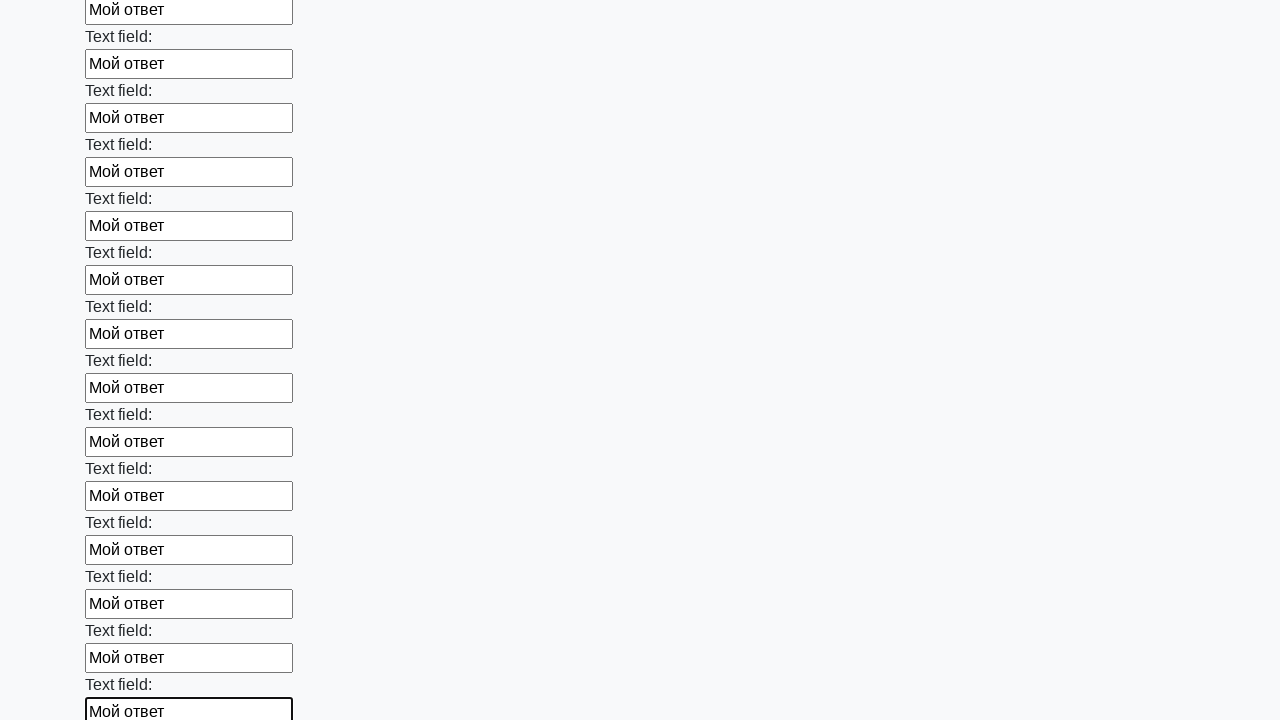

Filled input field with text 'Мой ответ' on input >> nth=85
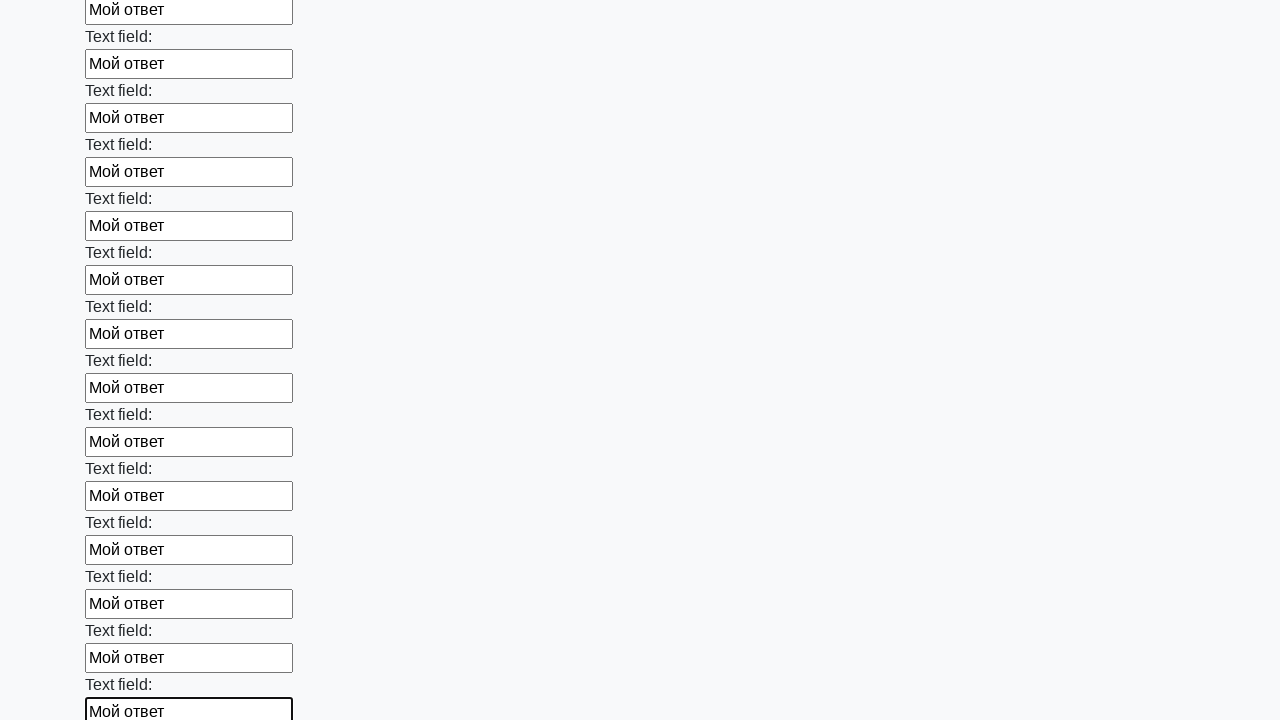

Filled input field with text 'Мой ответ' on input >> nth=86
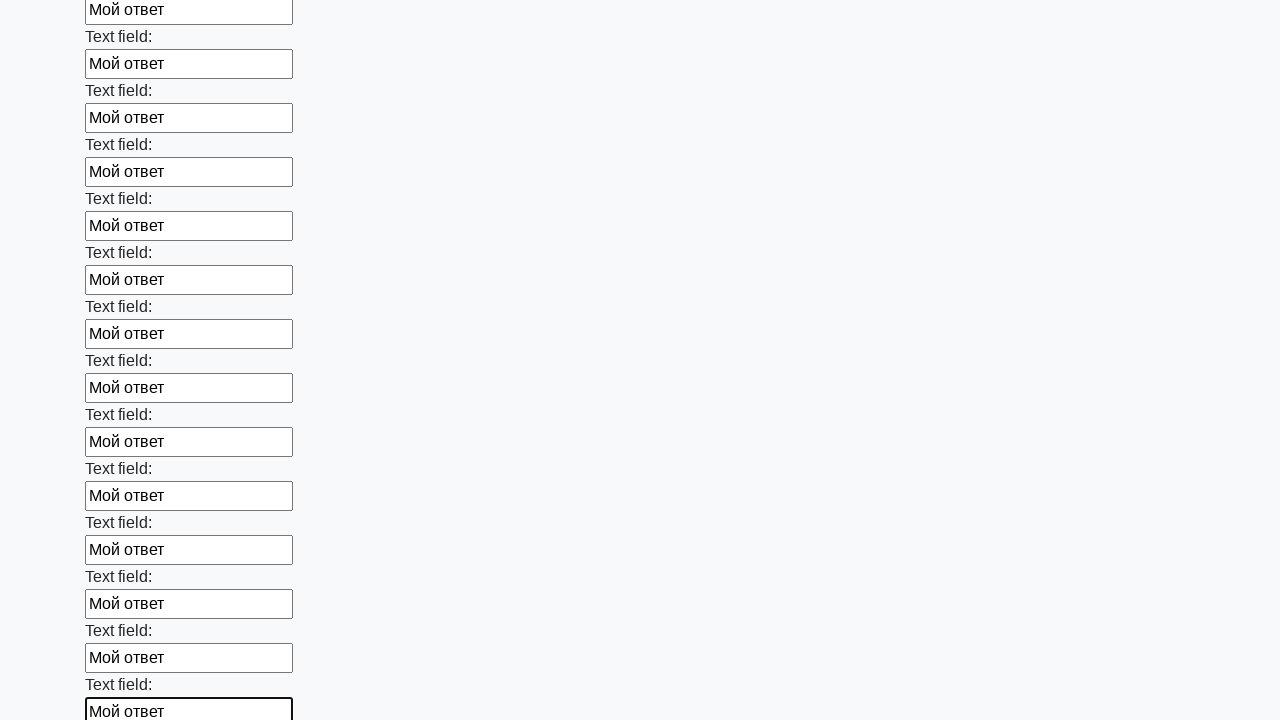

Filled input field with text 'Мой ответ' on input >> nth=87
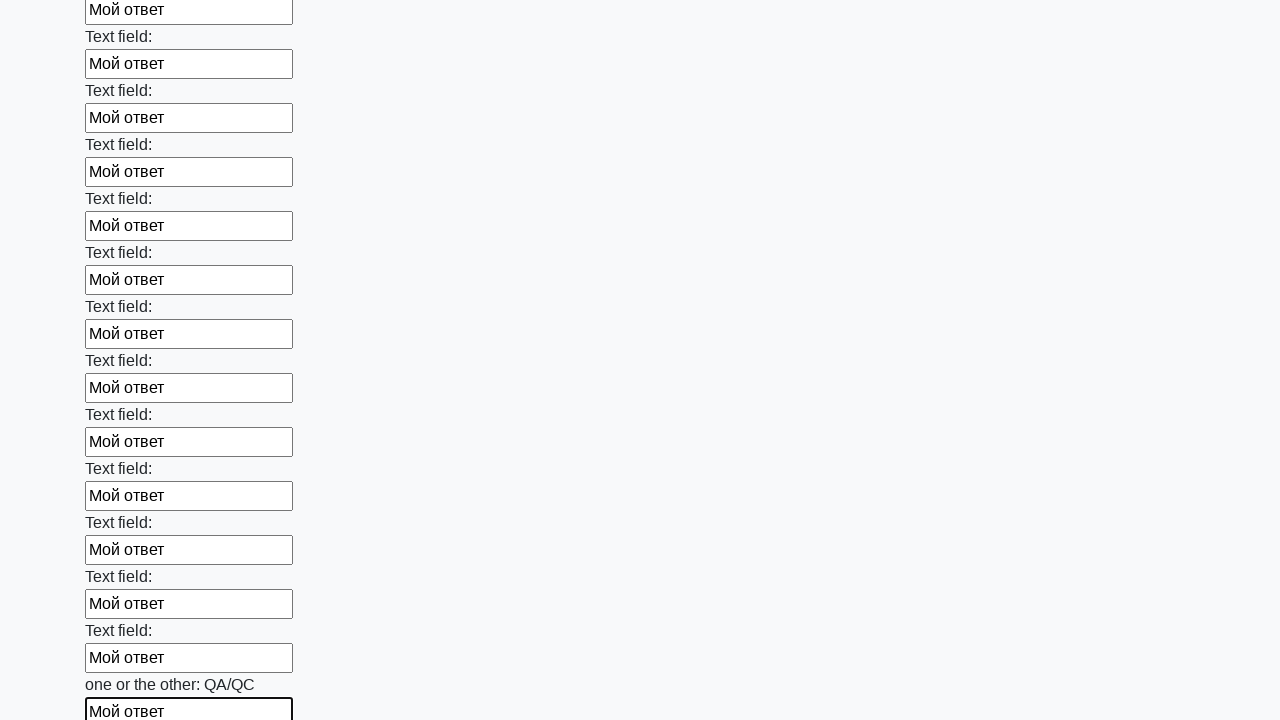

Filled input field with text 'Мой ответ' on input >> nth=88
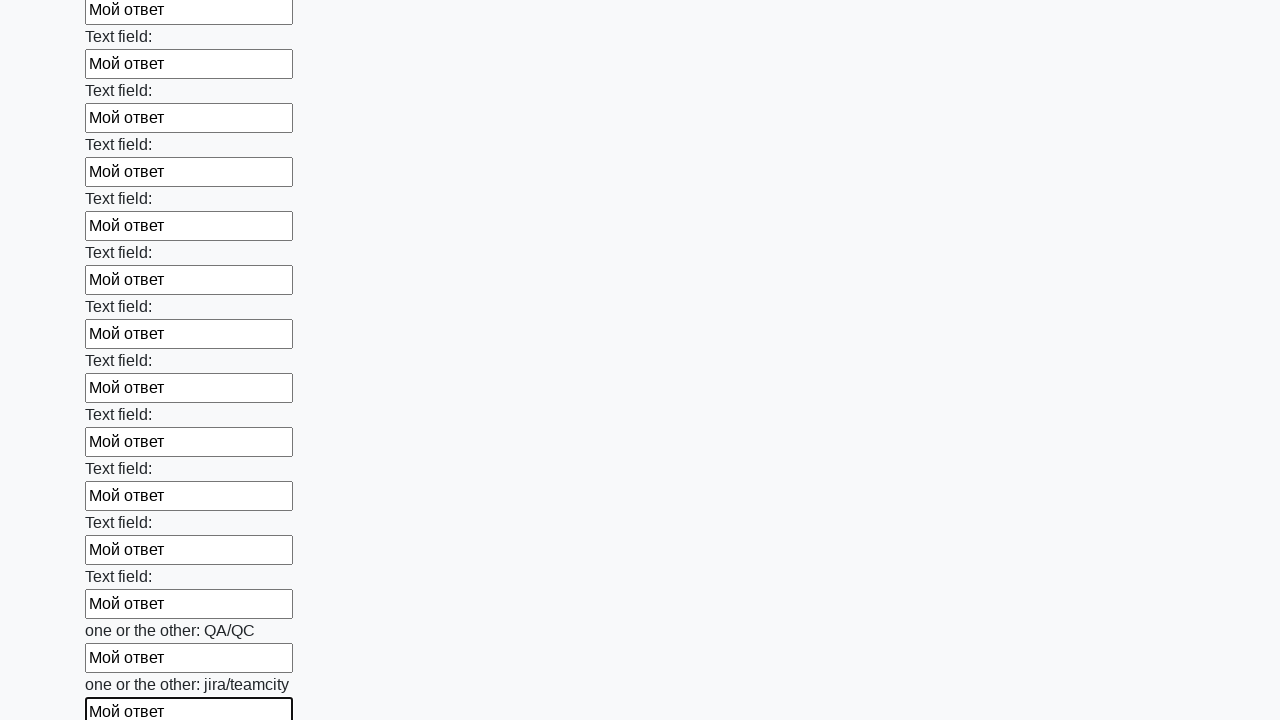

Filled input field with text 'Мой ответ' on input >> nth=89
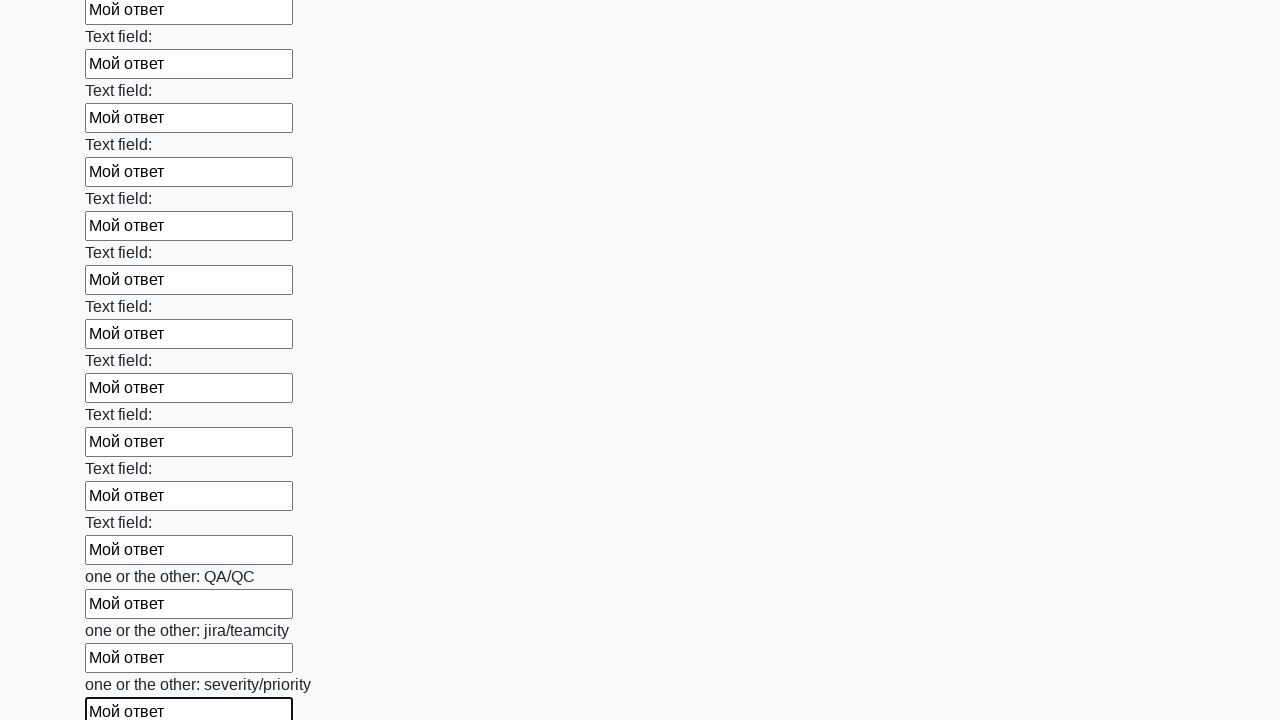

Filled input field with text 'Мой ответ' on input >> nth=90
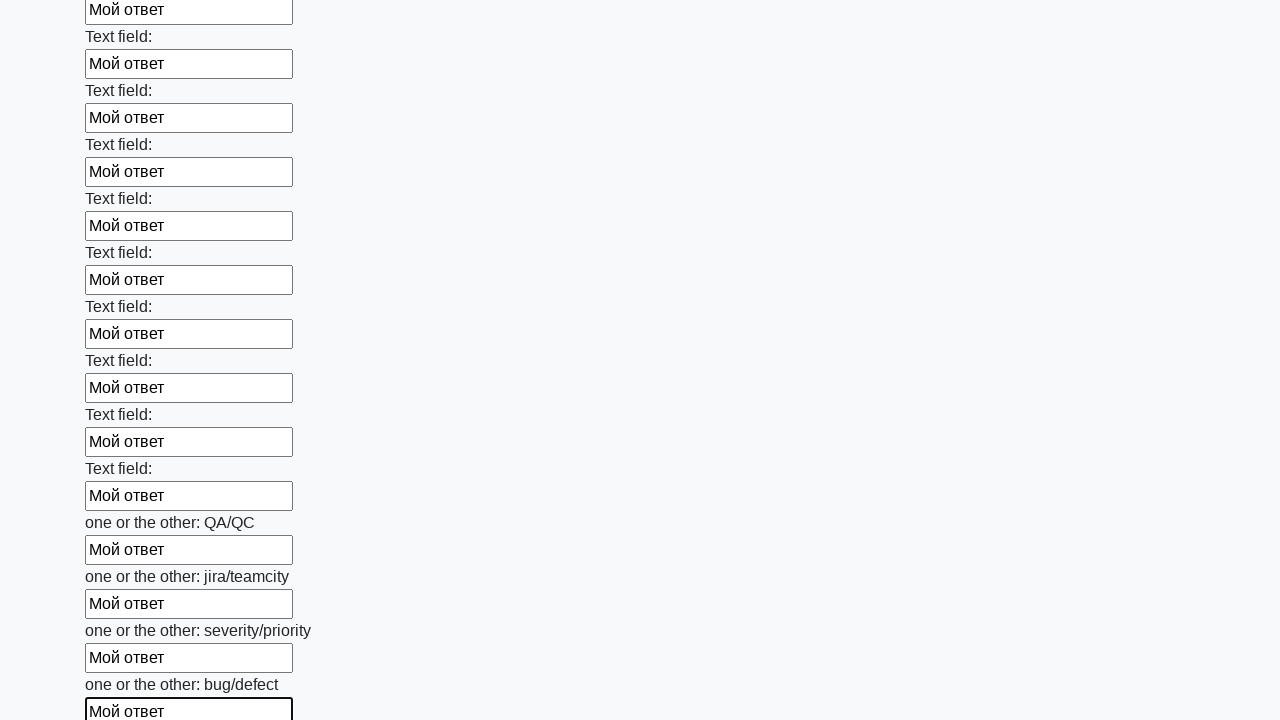

Filled input field with text 'Мой ответ' on input >> nth=91
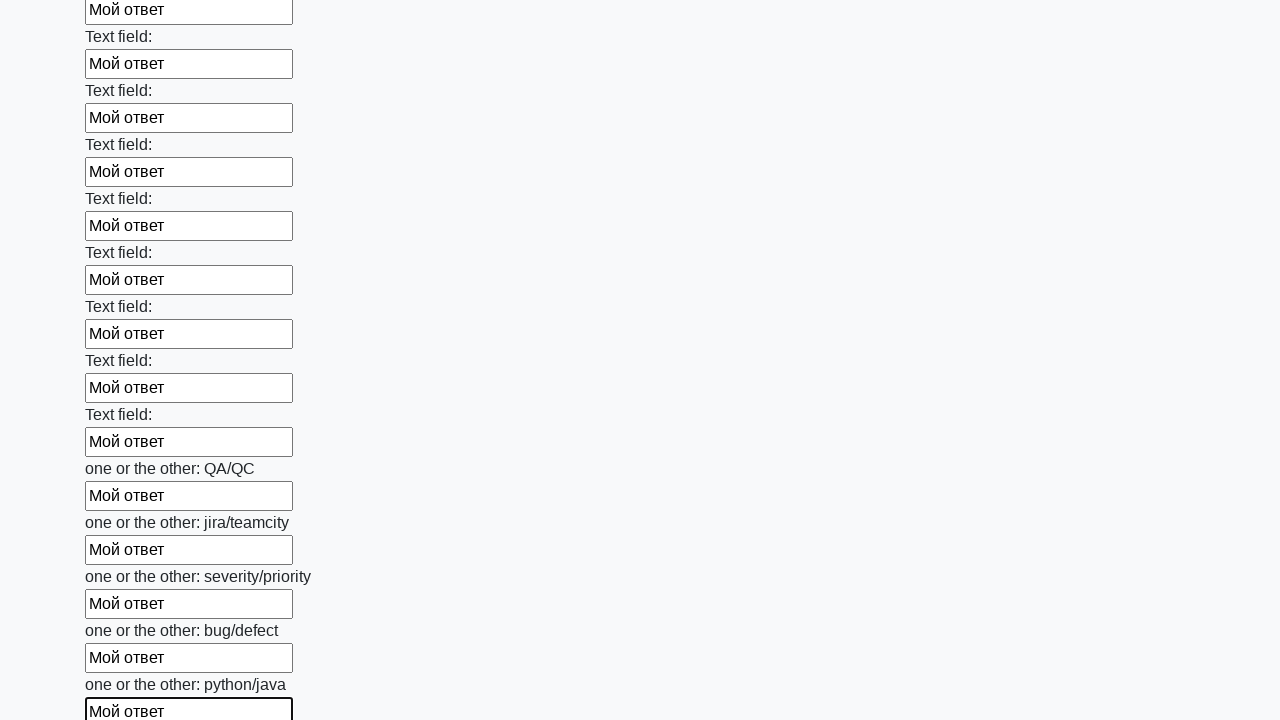

Filled input field with text 'Мой ответ' on input >> nth=92
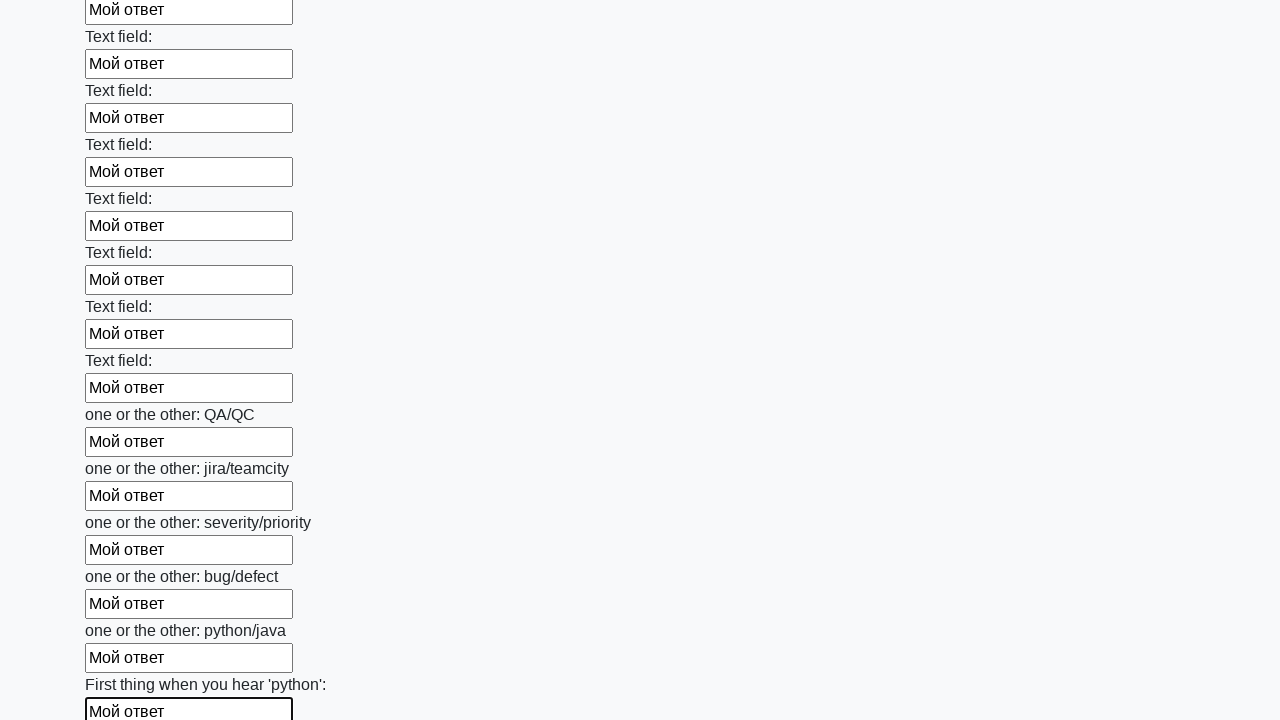

Filled input field with text 'Мой ответ' on input >> nth=93
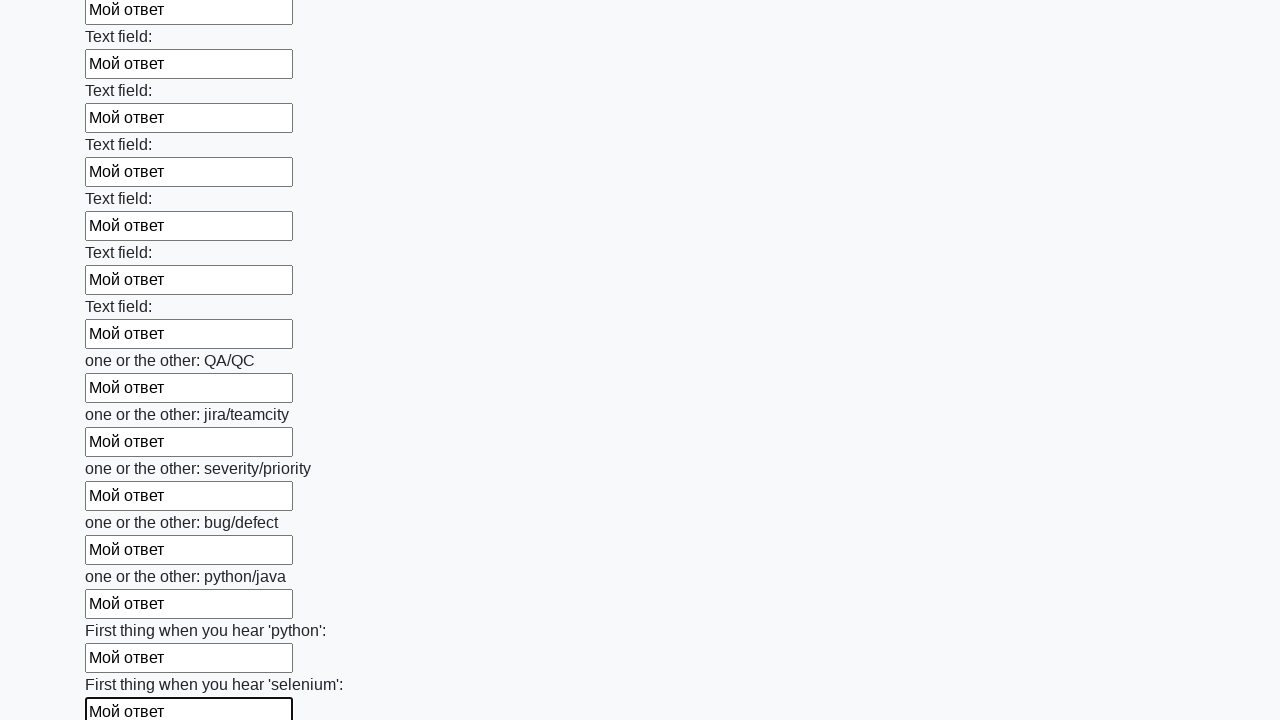

Filled input field with text 'Мой ответ' on input >> nth=94
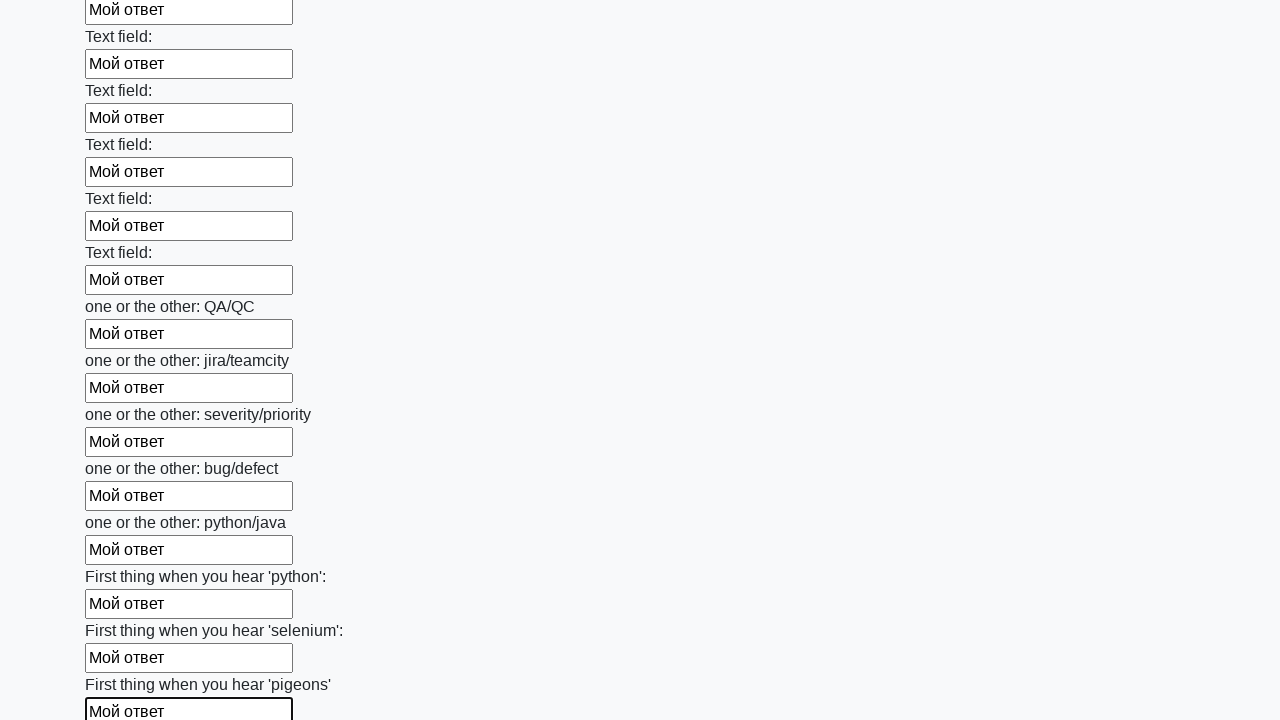

Filled input field with text 'Мой ответ' on input >> nth=95
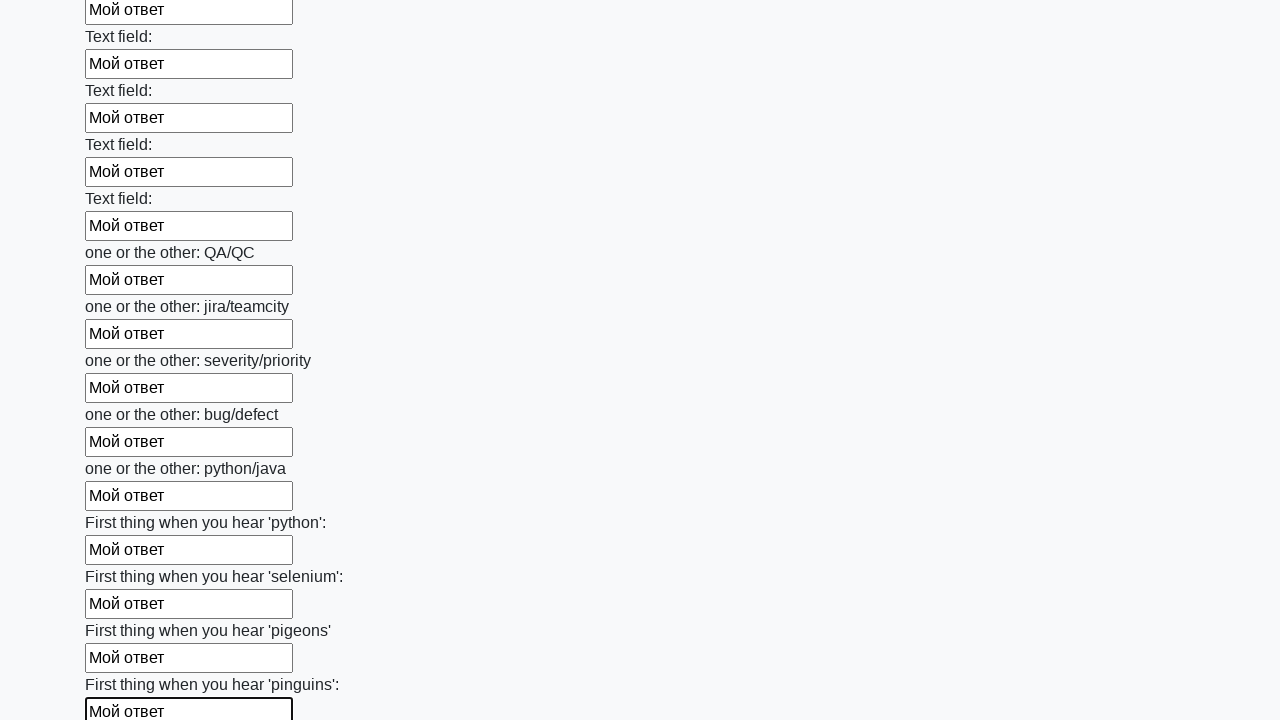

Filled input field with text 'Мой ответ' on input >> nth=96
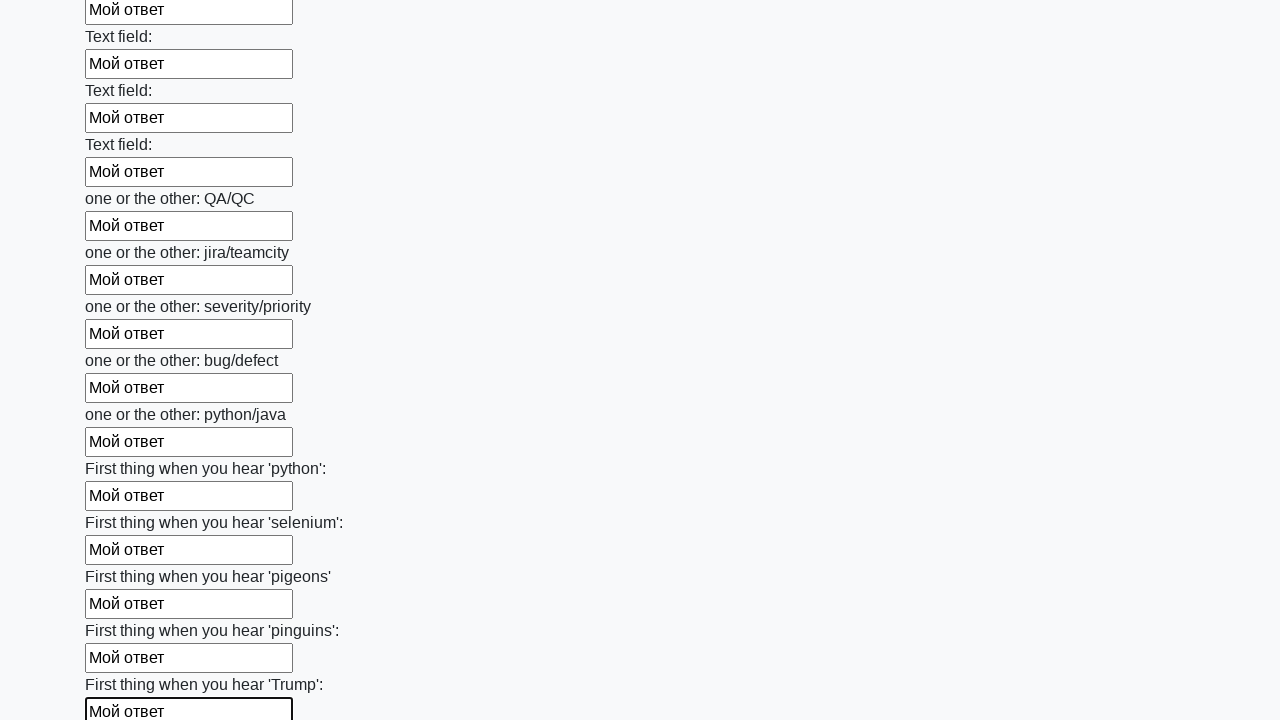

Filled input field with text 'Мой ответ' on input >> nth=97
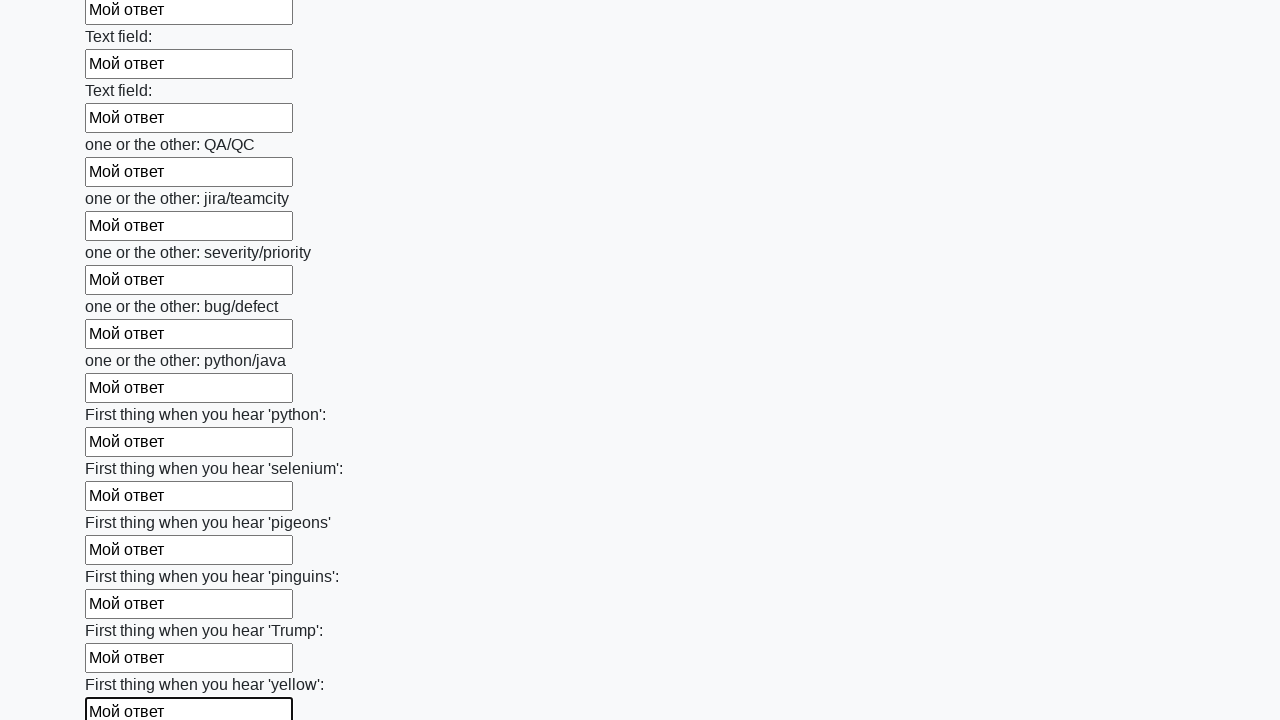

Filled input field with text 'Мой ответ' on input >> nth=98
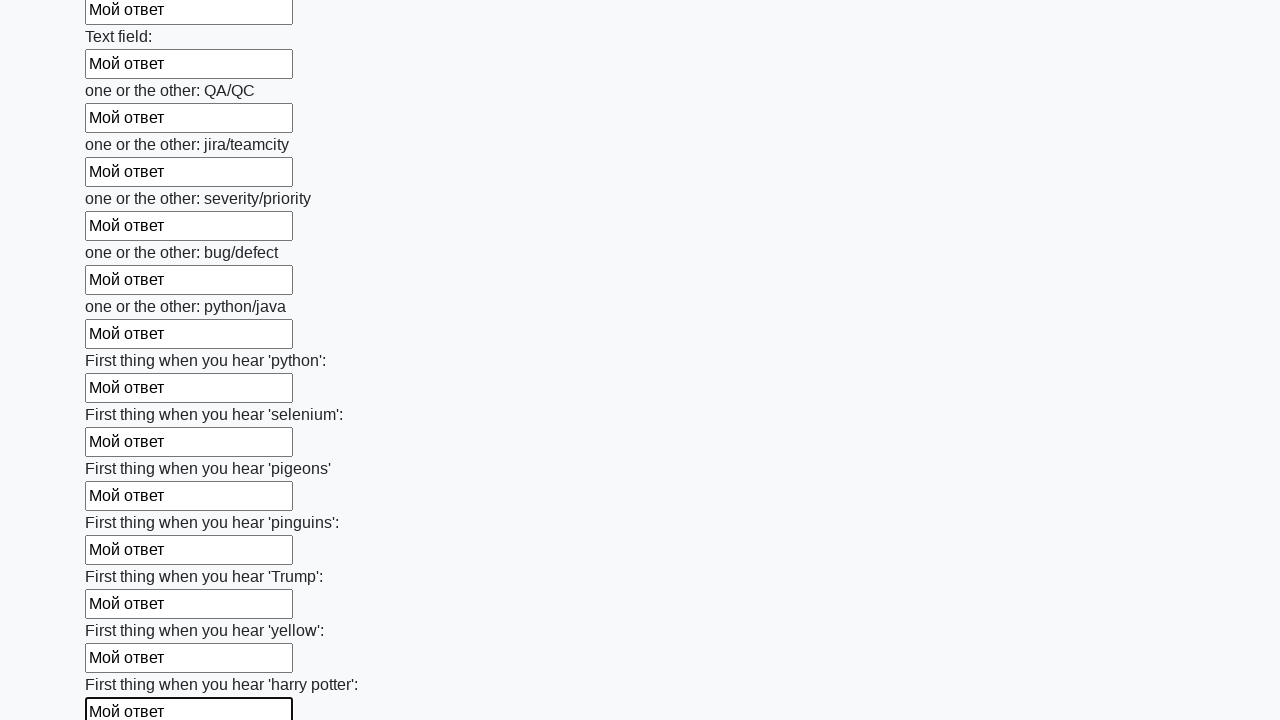

Filled input field with text 'Мой ответ' on input >> nth=99
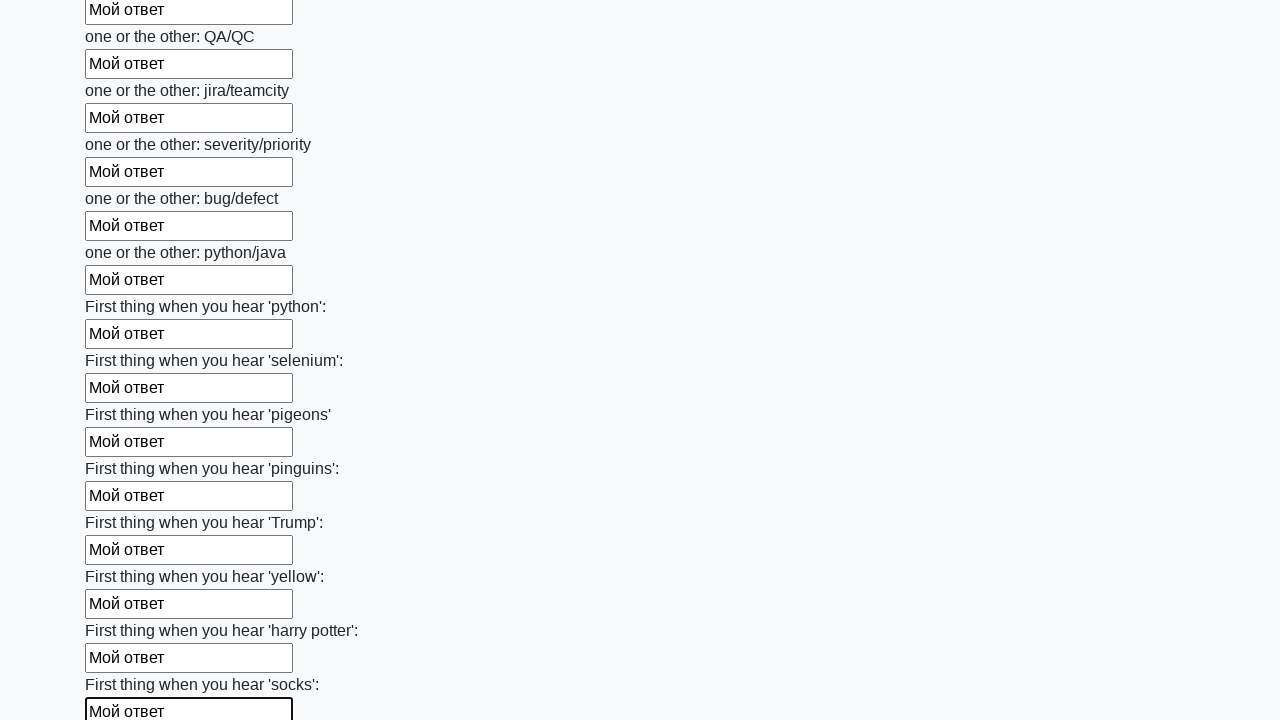

Clicked the submit button to submit the form at (123, 611) on button.btn
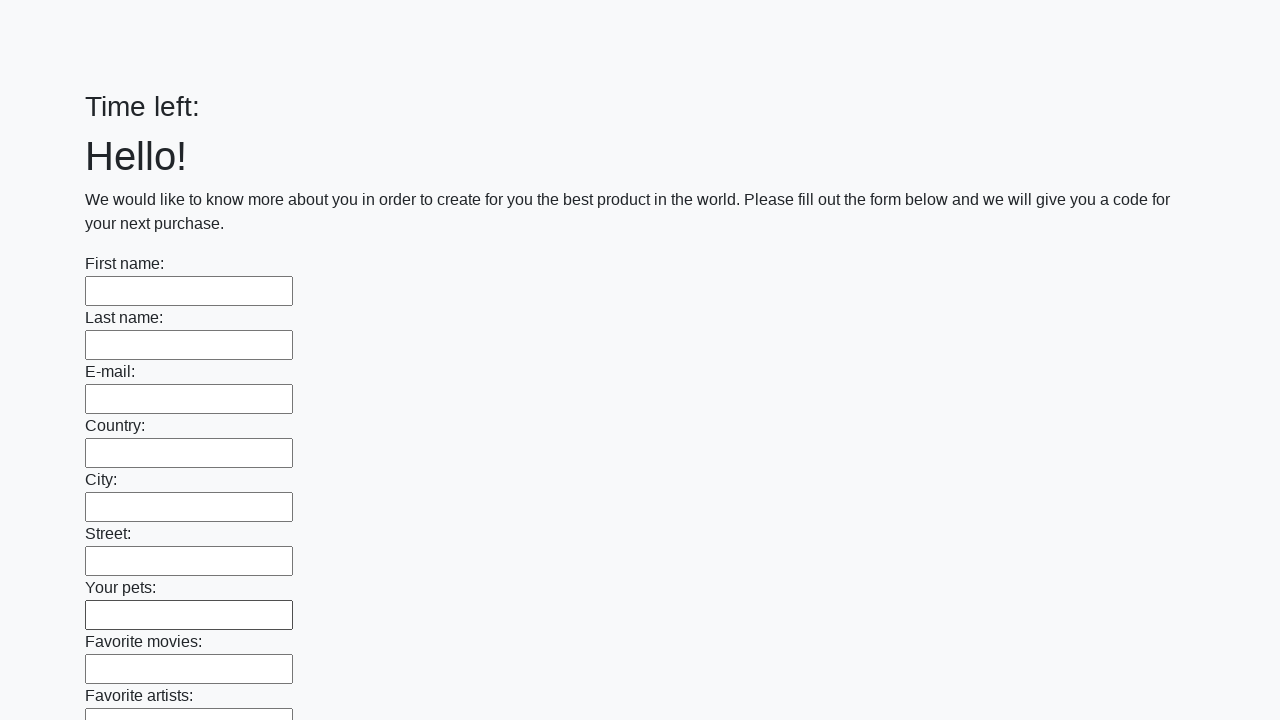

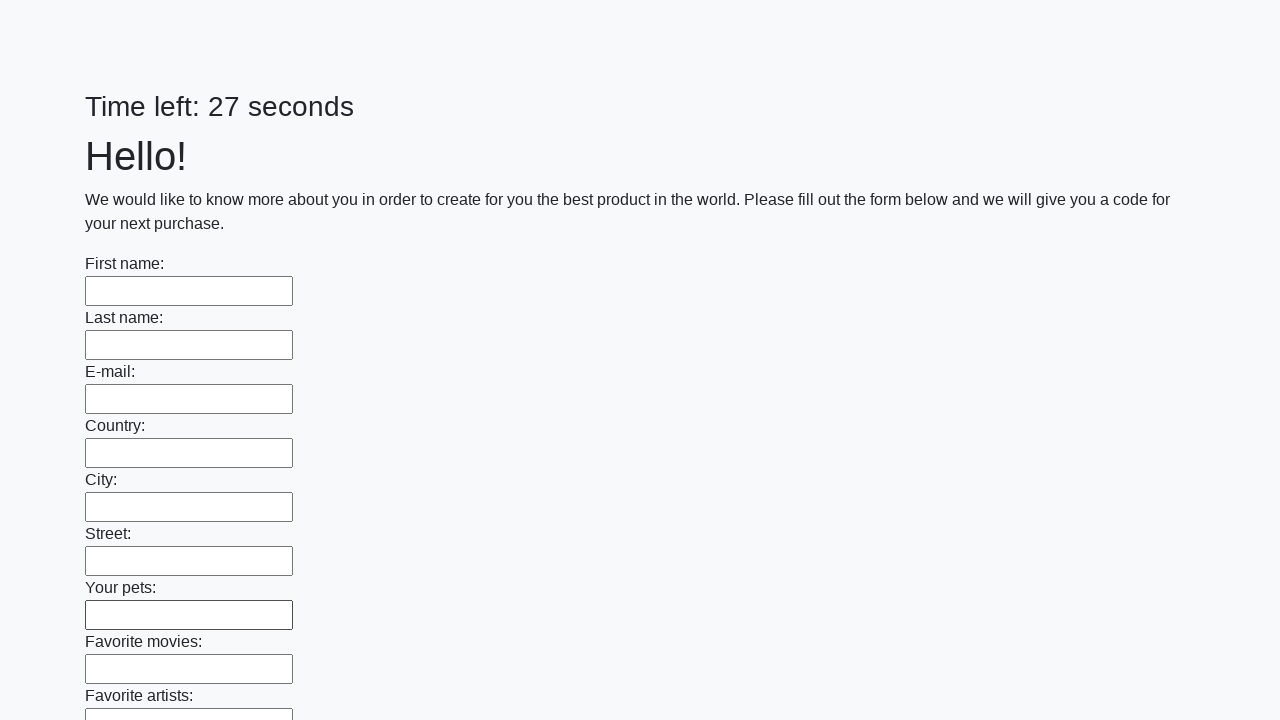